Tests clicking through quiz answer options by counting questions and clicking all radio button answers for each question except the first

Starting URL: https://draffelberg.github.io/QuizMaster/

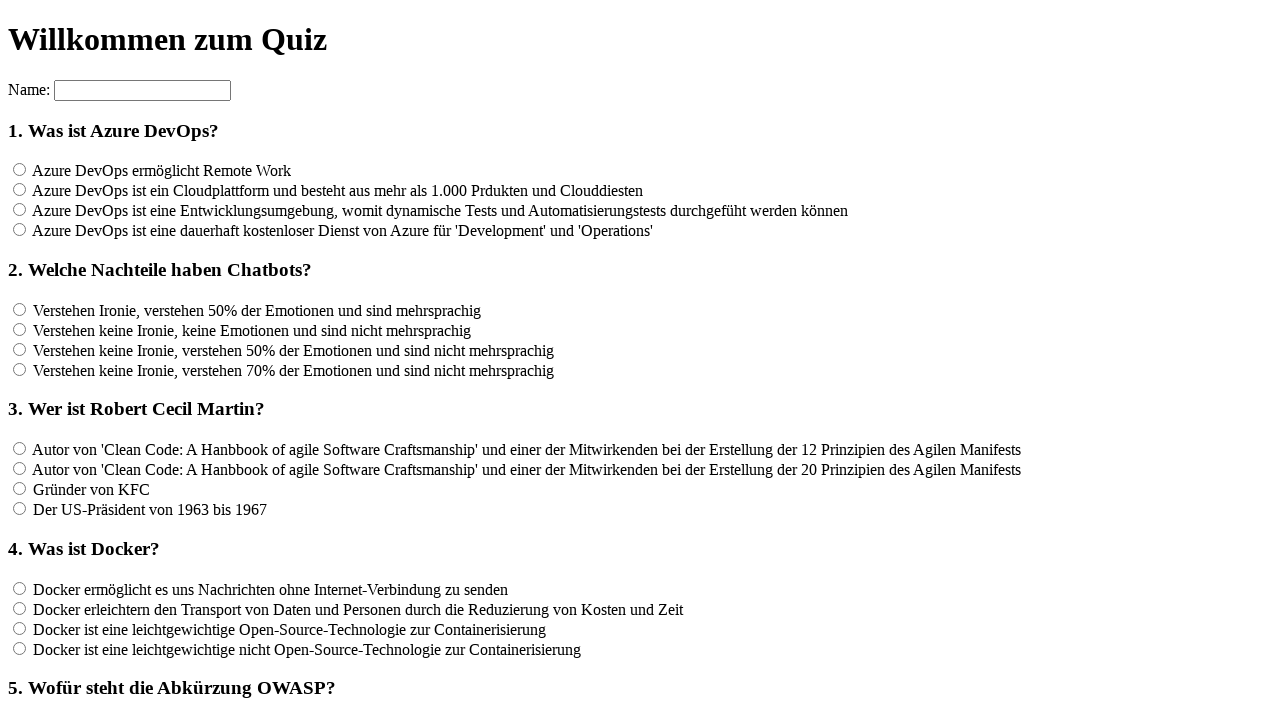

Located all h3 elements to count quiz questions
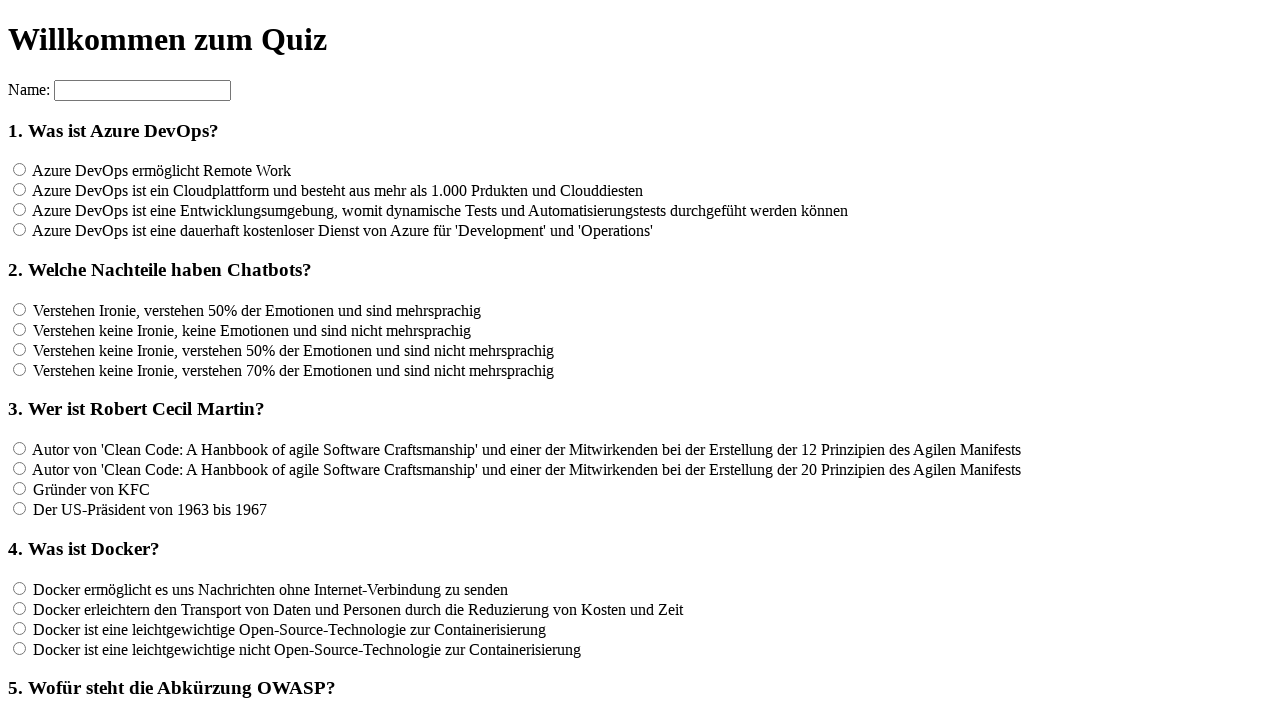

Found 12 quiz questions
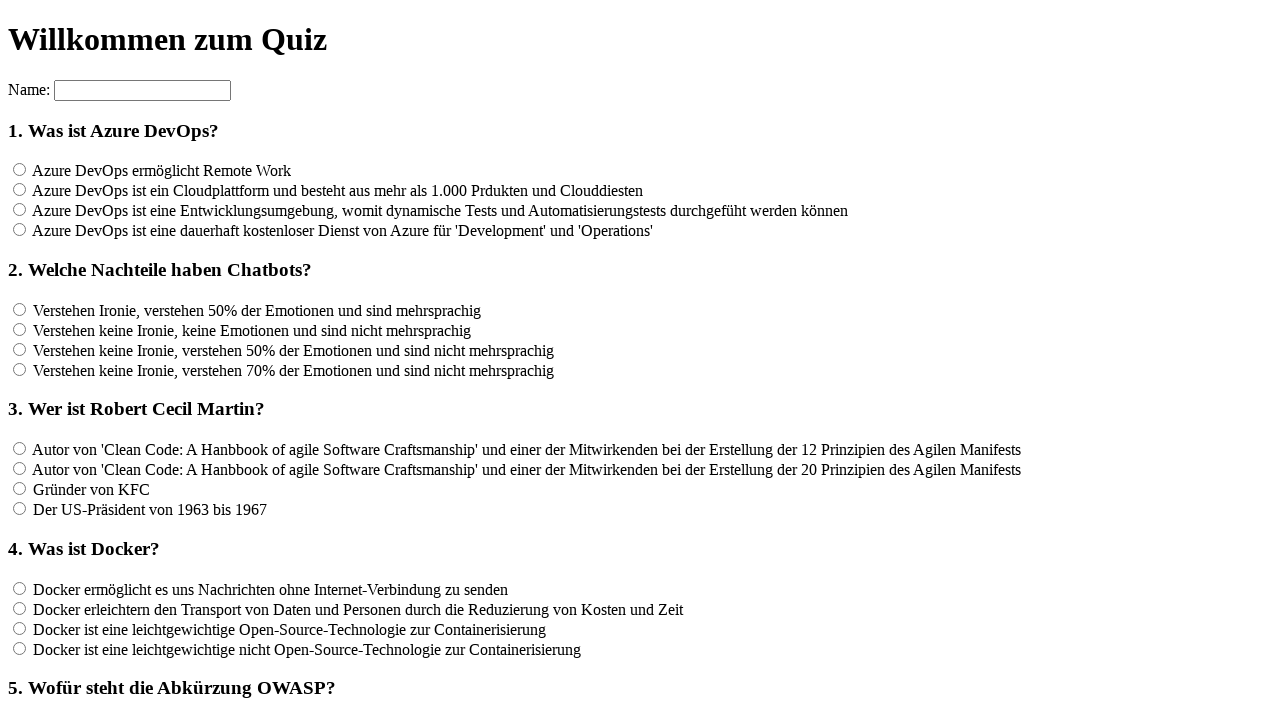

Built list of question IDs: ['f1', 'f2', 'f3', 'f4', 'f5', 'f6', 'f7', 'f8', 'f9', 'f10', 'f11', 'f12']
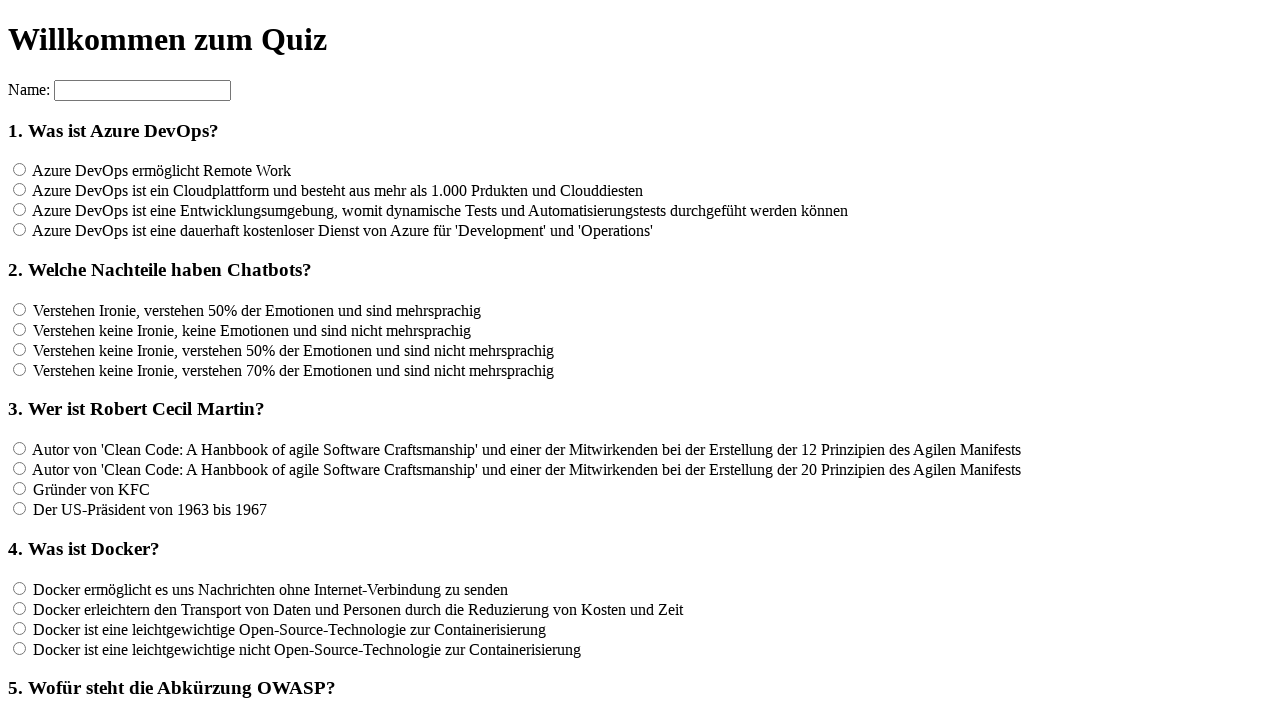

Skipped first question as per test requirements
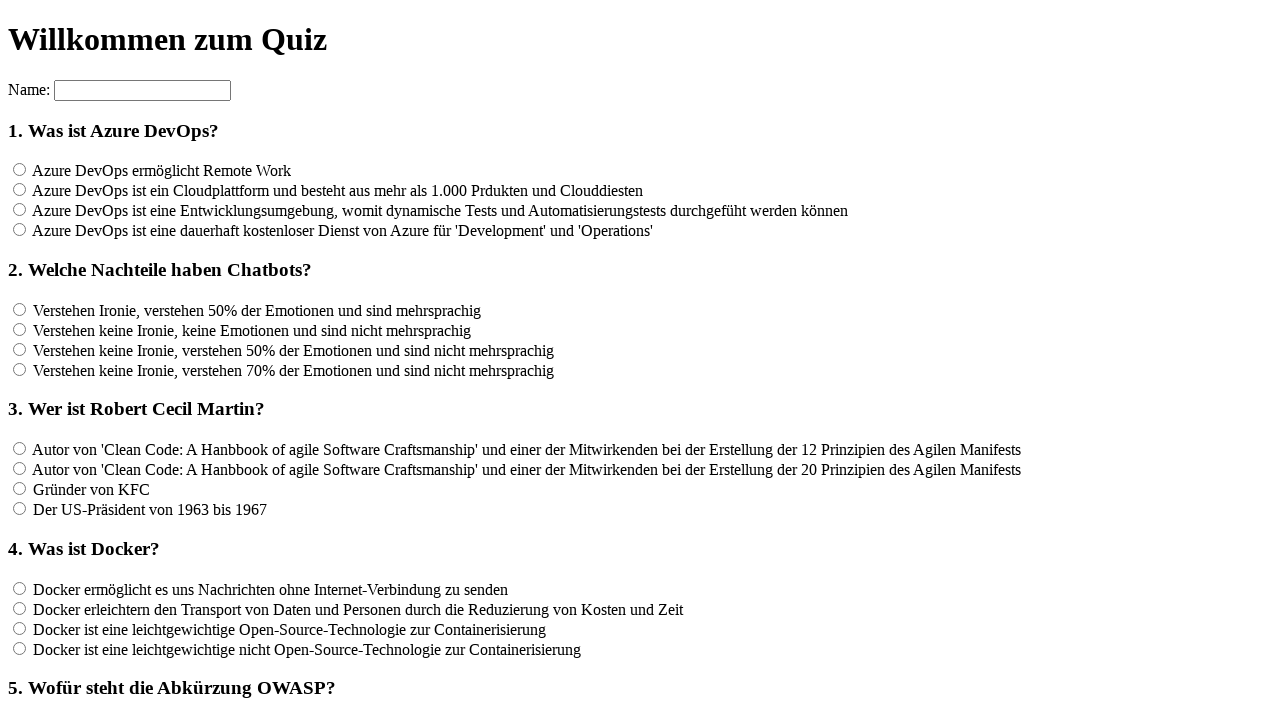

Located 4 radio button options for question f2
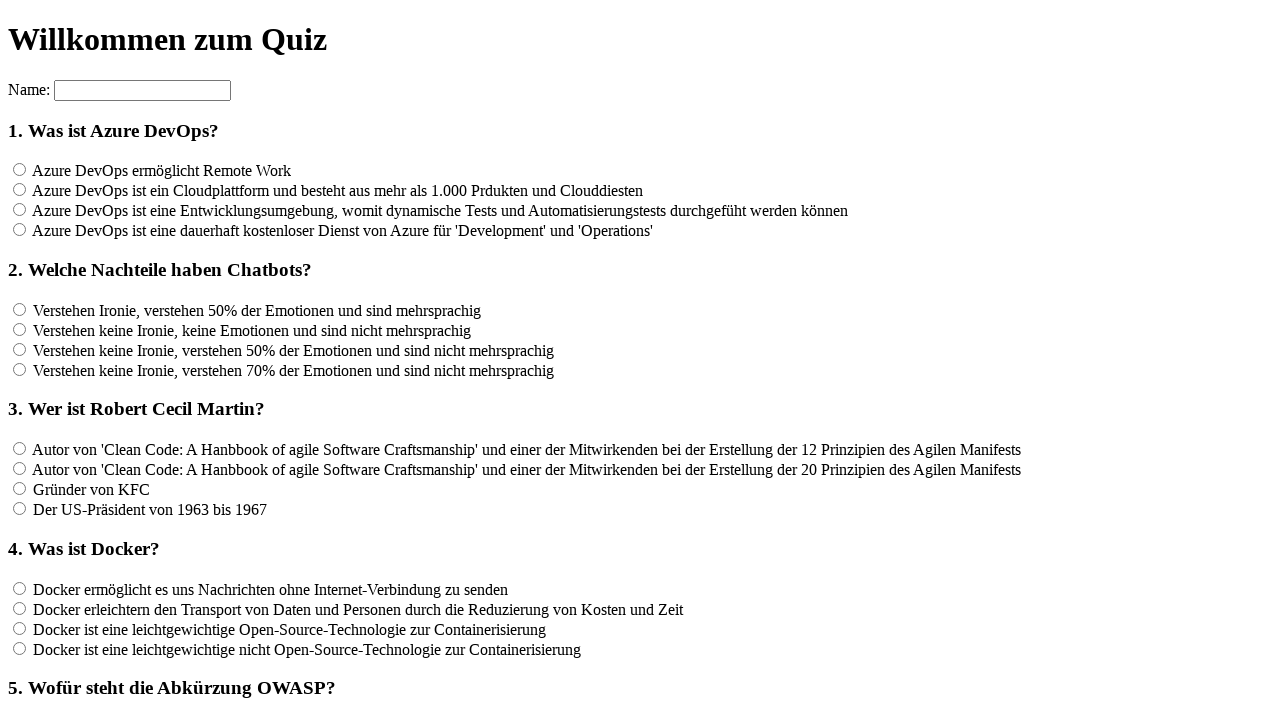

Clicked a radio button answer for question f2 at (20, 309) on input[name='rf2'] >> nth=0
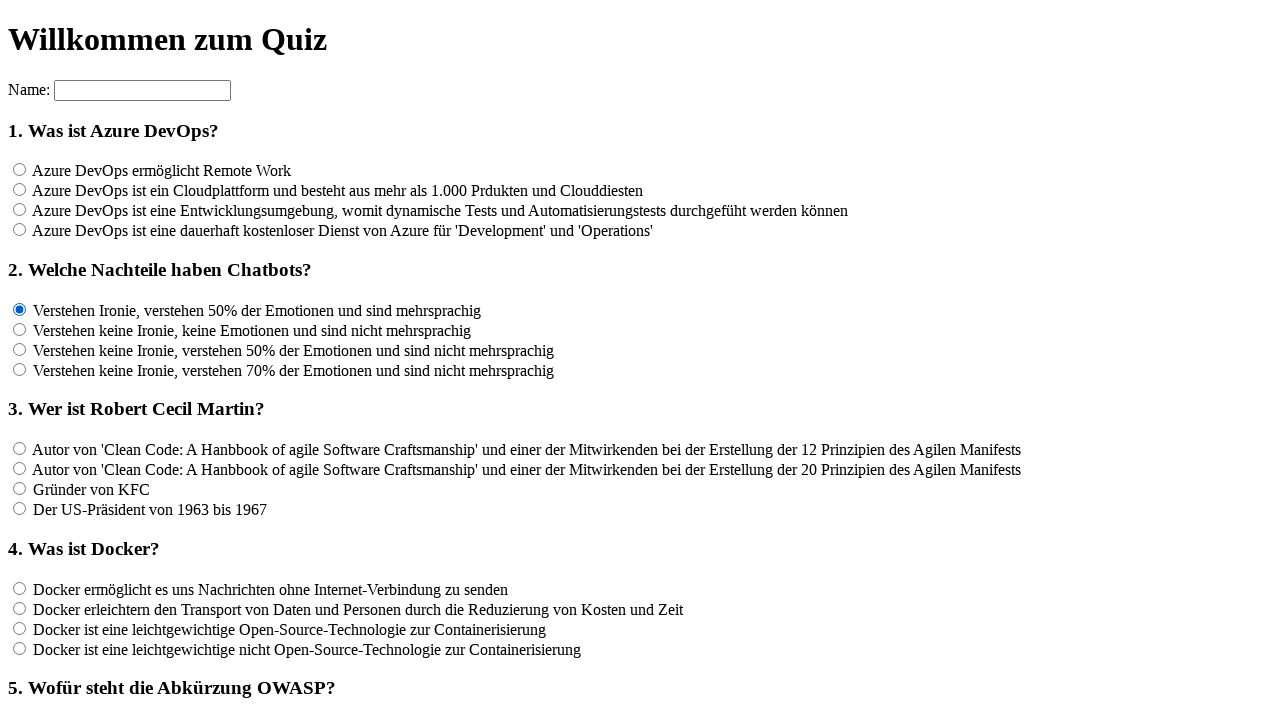

Waited 100ms for UI update
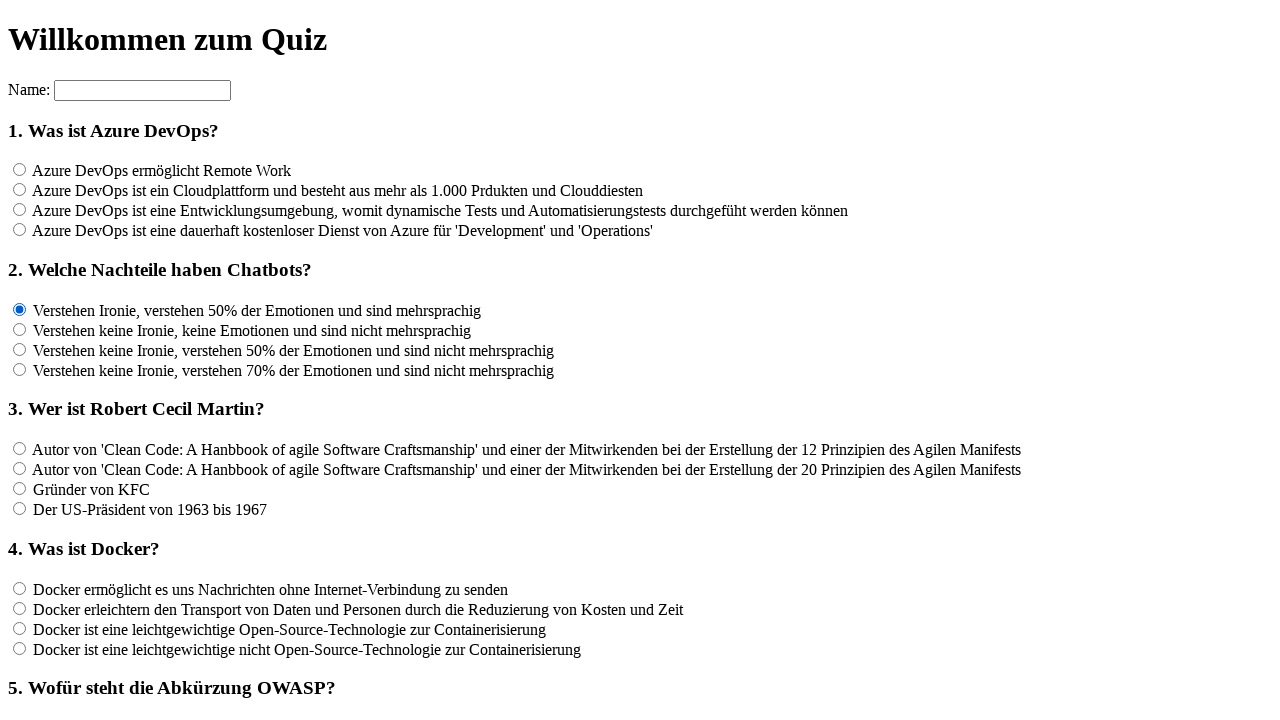

Clicked a radio button answer for question f2 at (20, 329) on input[name='rf2'] >> nth=1
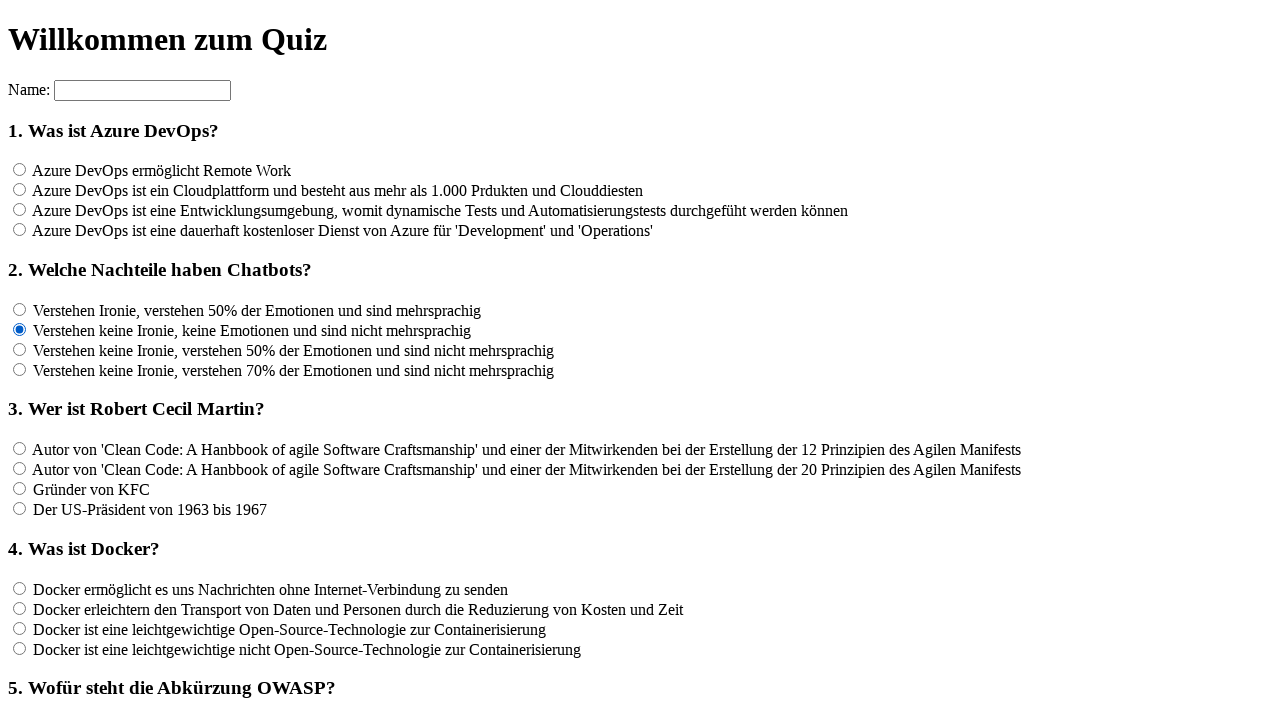

Waited 100ms for UI update
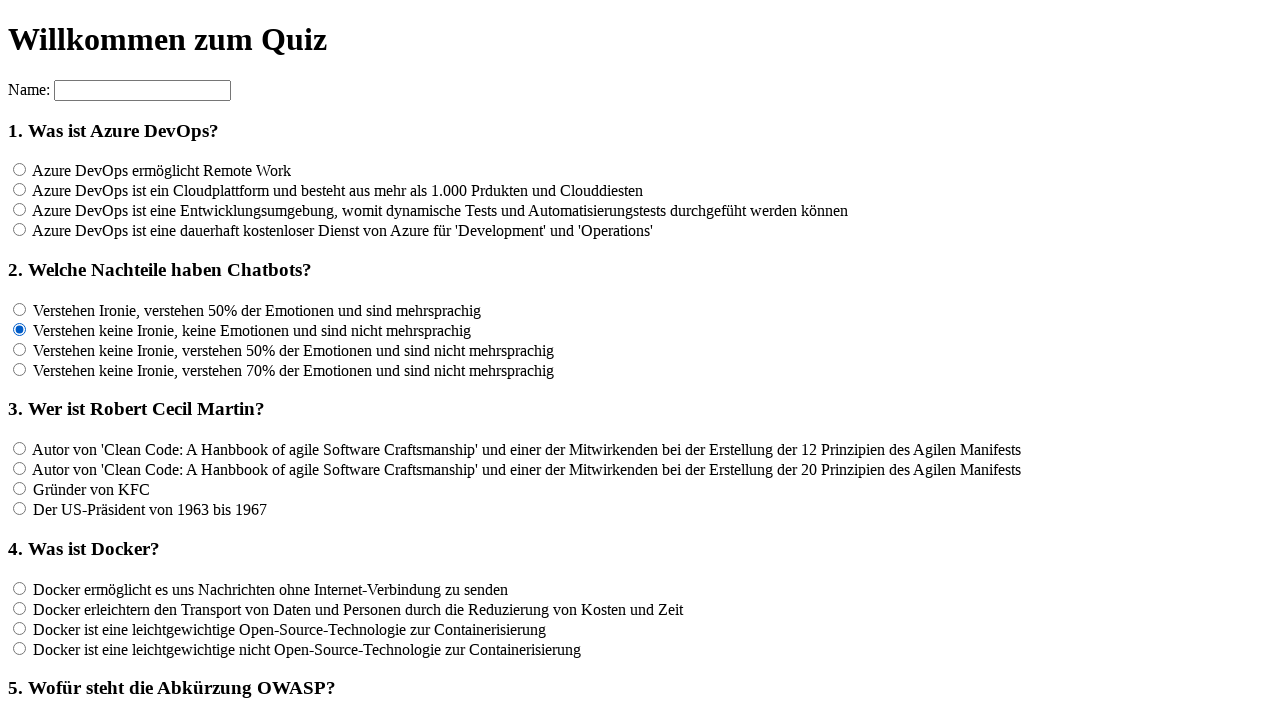

Clicked a radio button answer for question f2 at (20, 349) on input[name='rf2'] >> nth=2
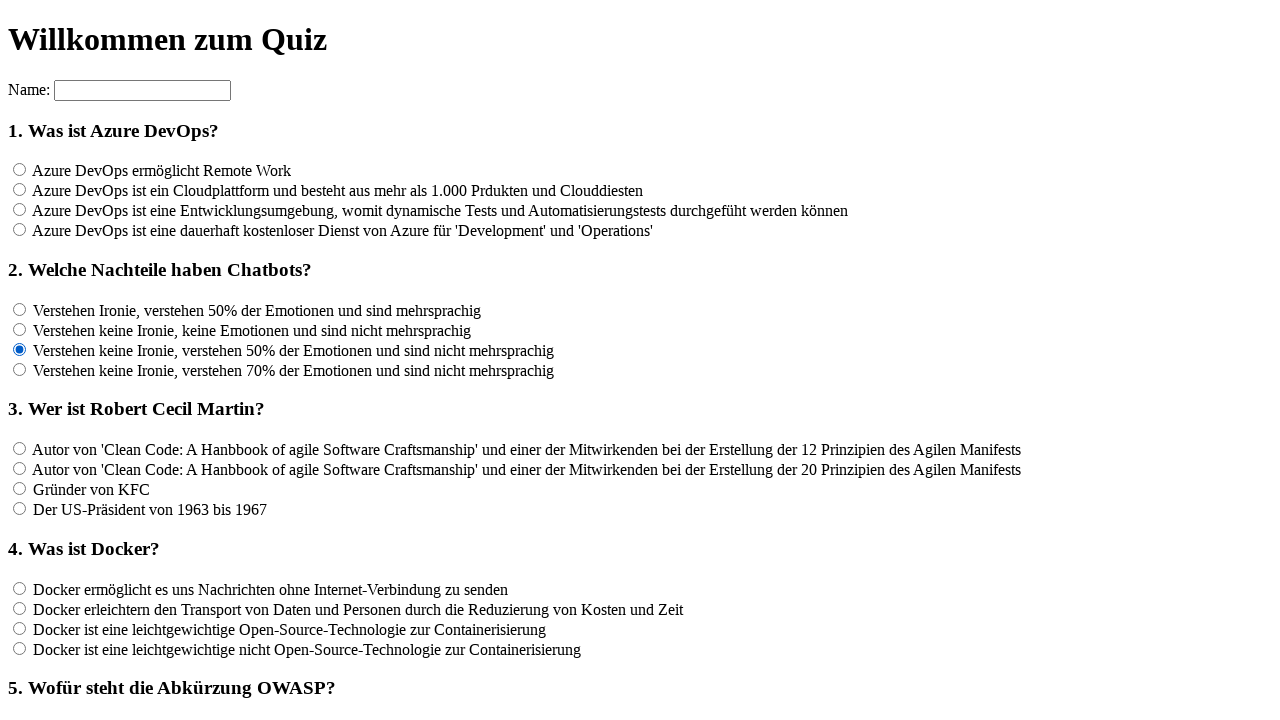

Waited 100ms for UI update
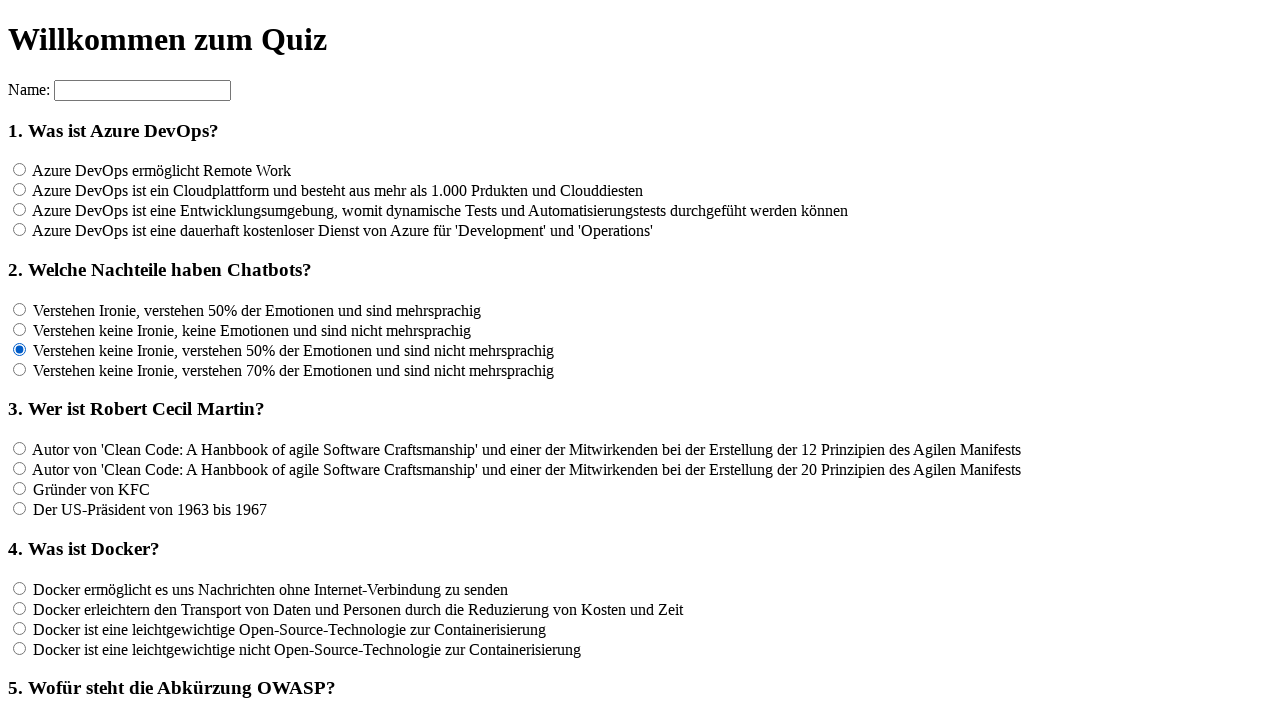

Clicked a radio button answer for question f2 at (20, 369) on input[name='rf2'] >> nth=3
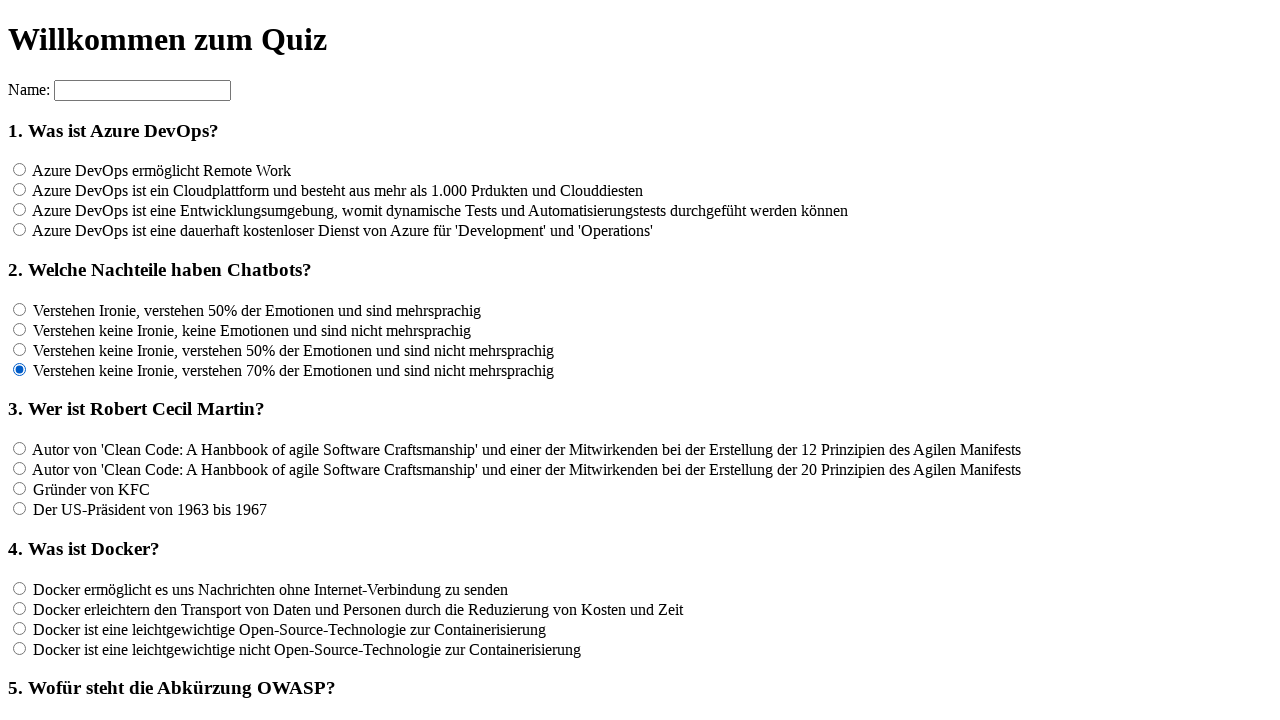

Waited 100ms for UI update
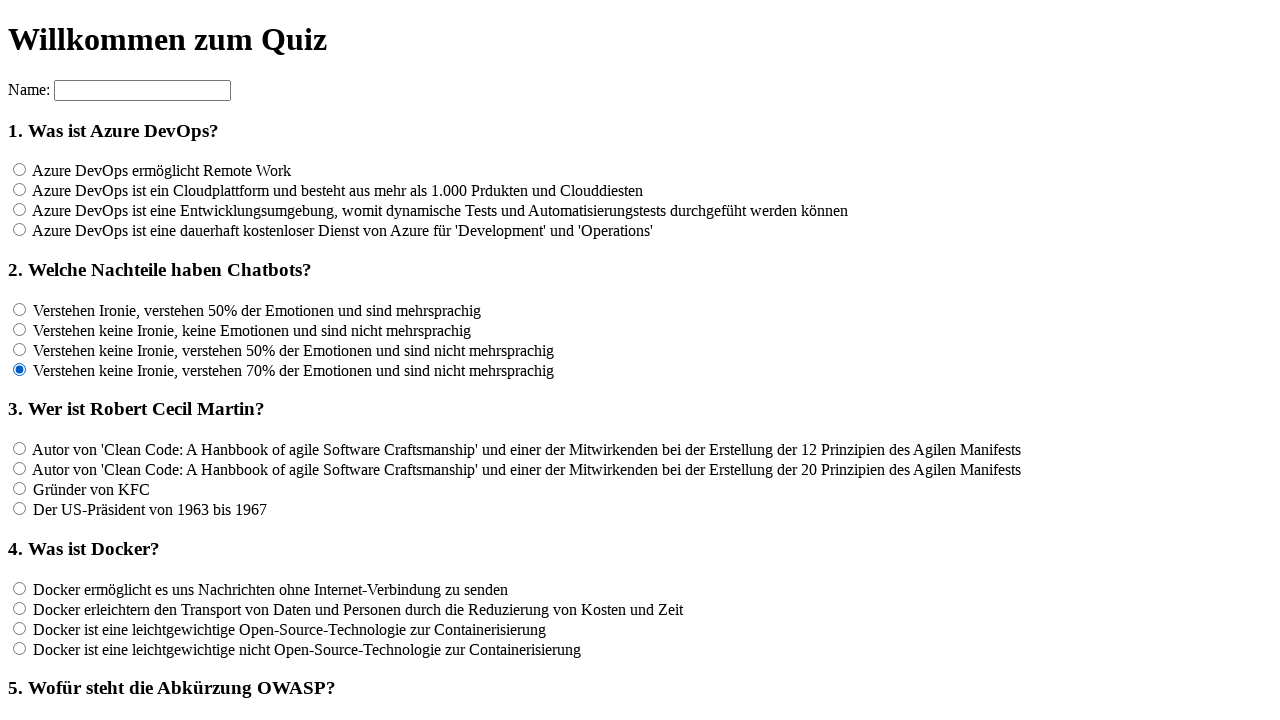

Located 4 radio button options for question f3
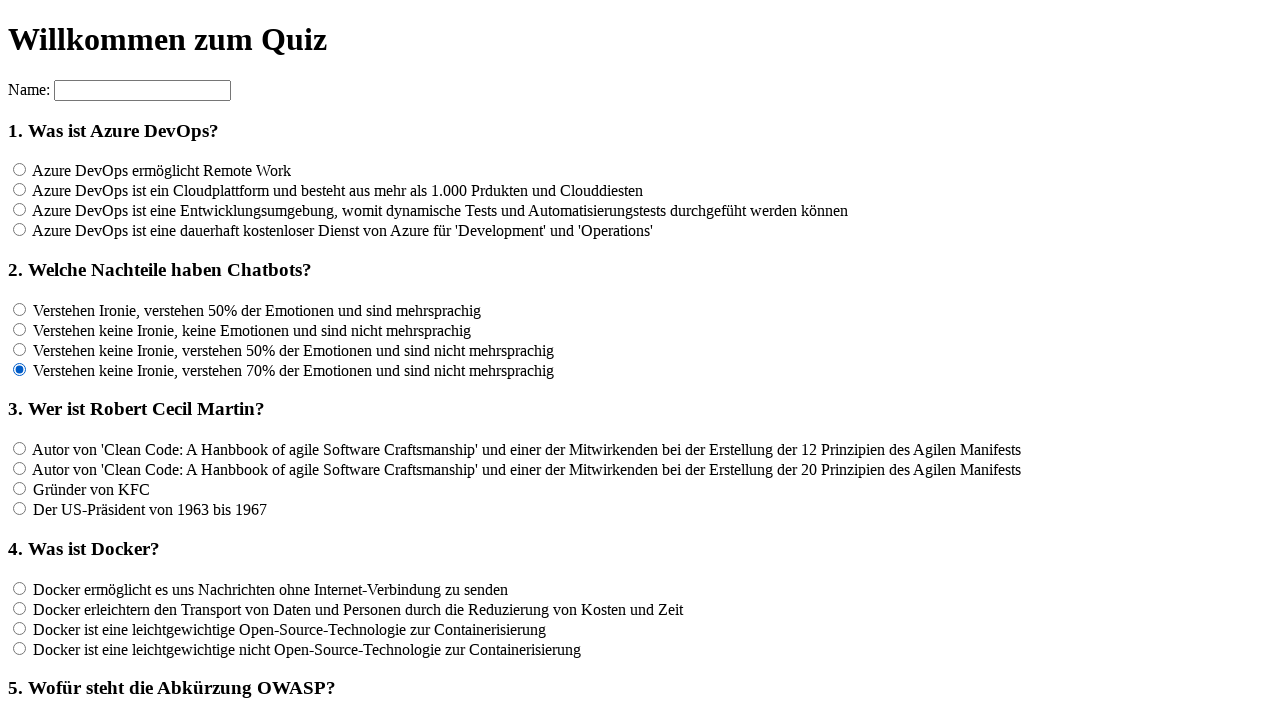

Clicked a radio button answer for question f3 at (20, 449) on input[name='rf3'] >> nth=0
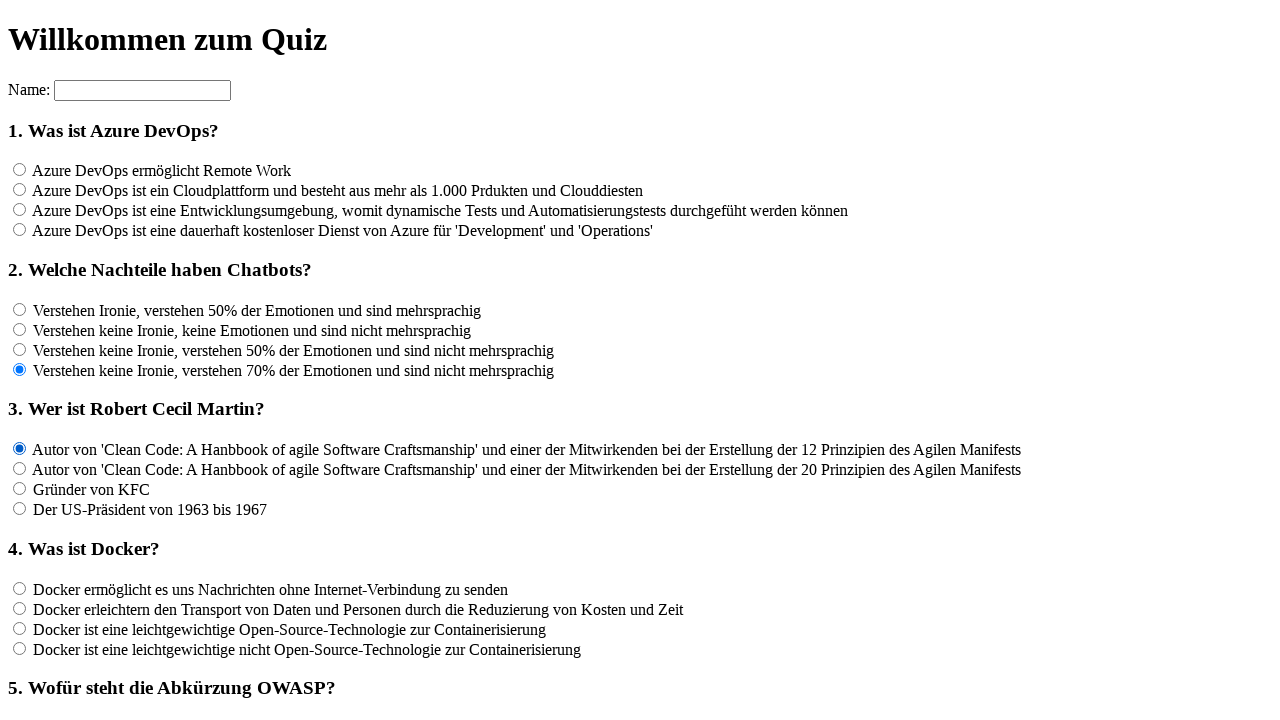

Waited 100ms for UI update
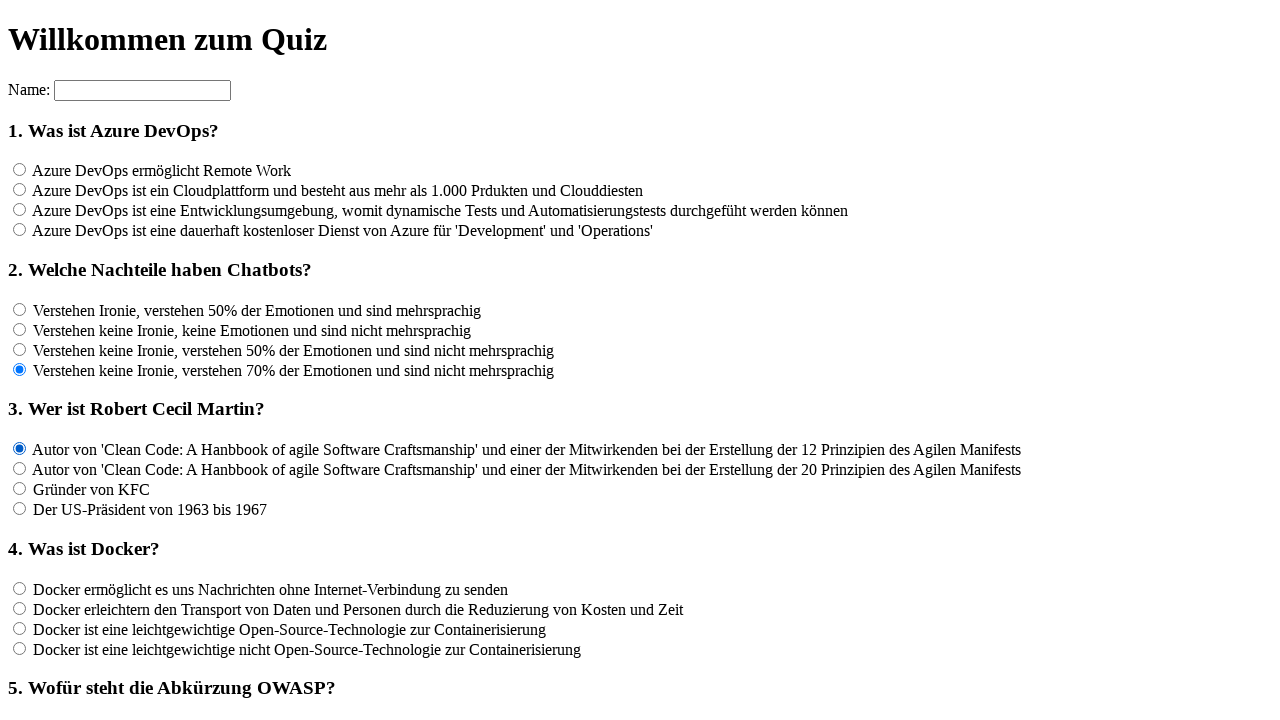

Clicked a radio button answer for question f3 at (20, 469) on input[name='rf3'] >> nth=1
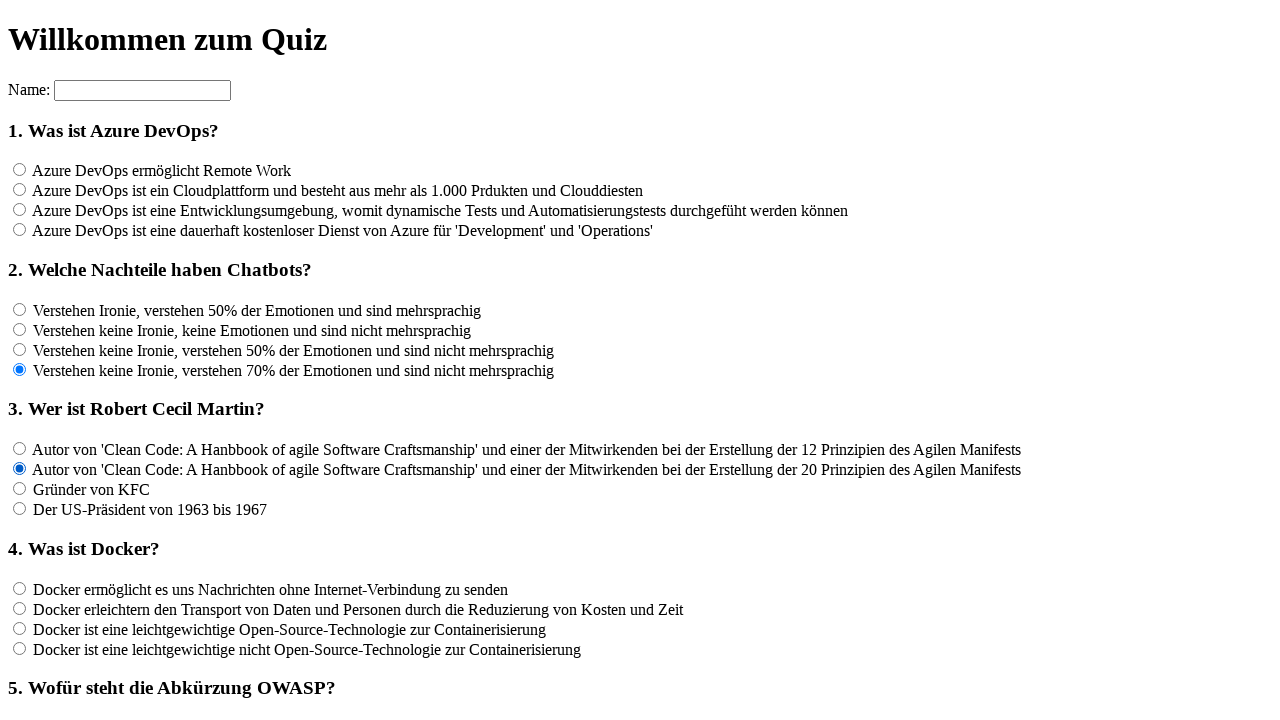

Waited 100ms for UI update
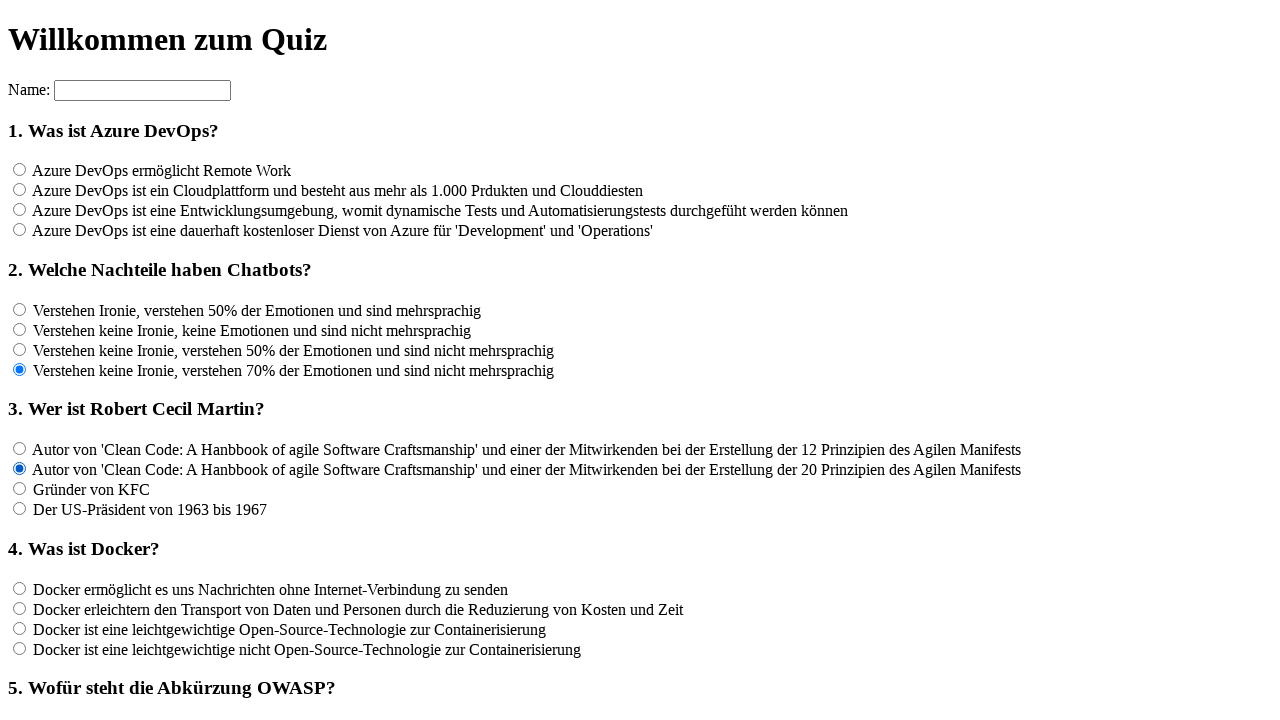

Clicked a radio button answer for question f3 at (20, 489) on input[name='rf3'] >> nth=2
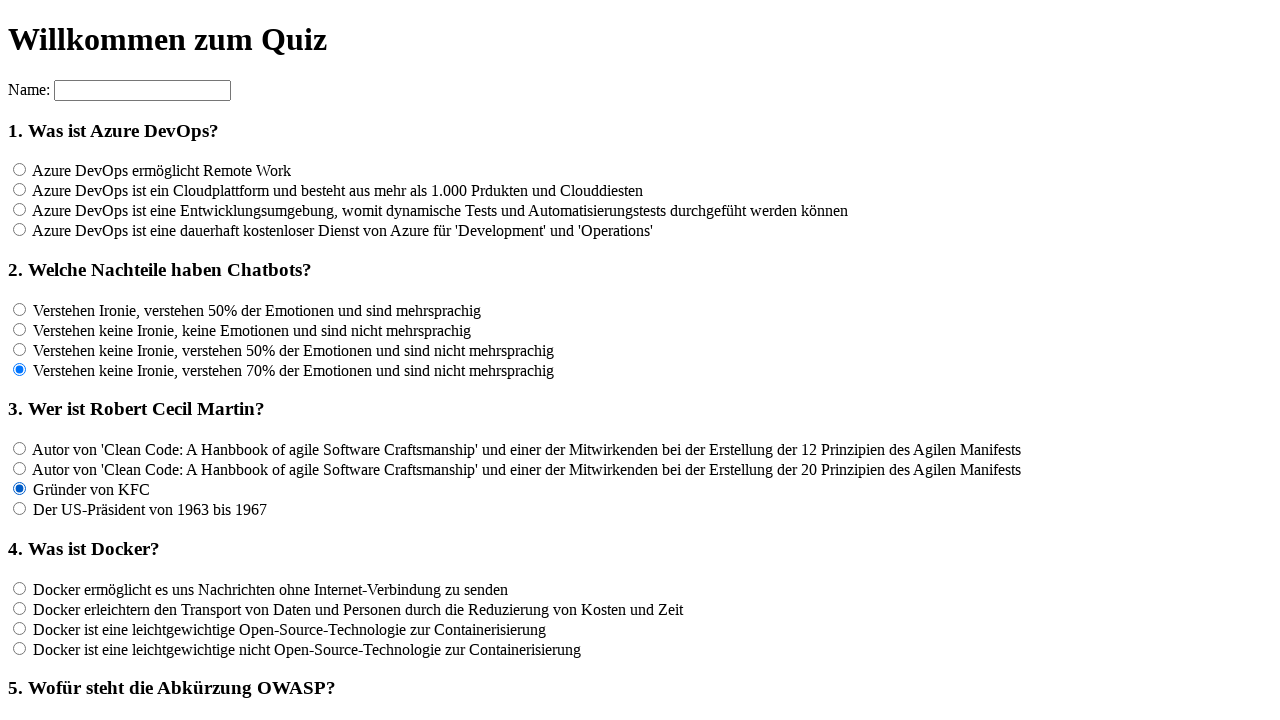

Waited 100ms for UI update
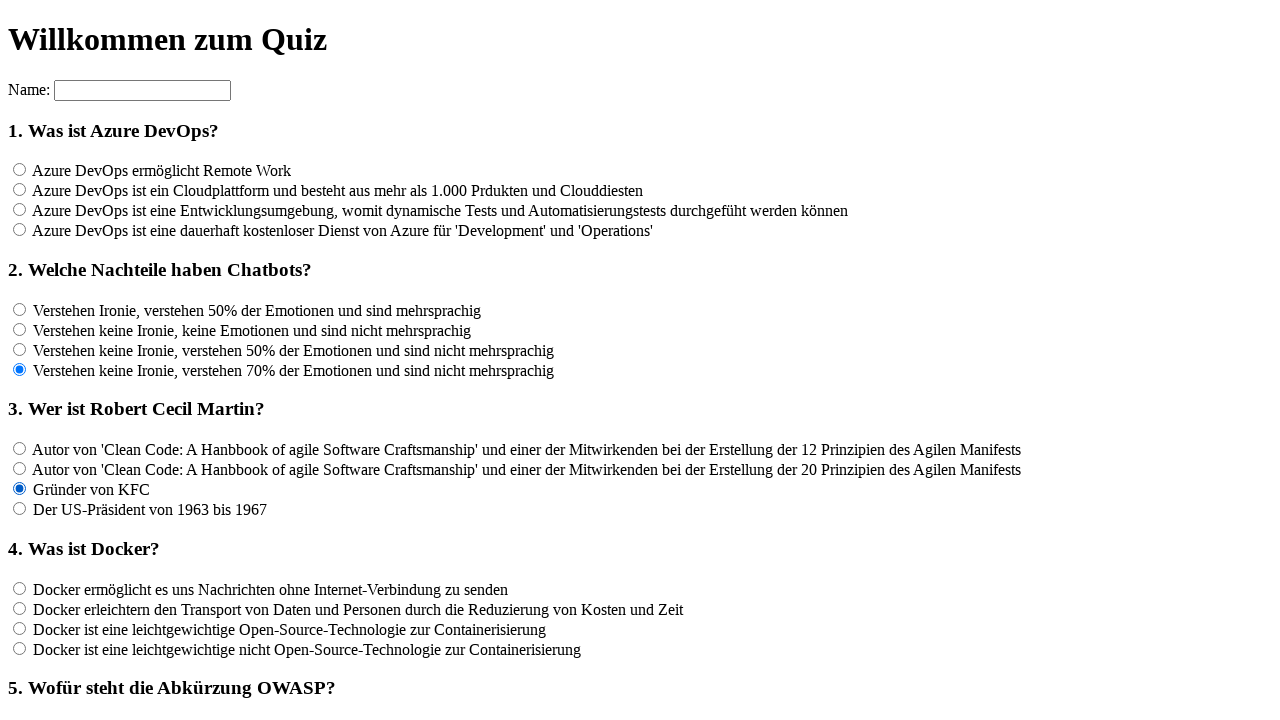

Clicked a radio button answer for question f3 at (20, 509) on input[name='rf3'] >> nth=3
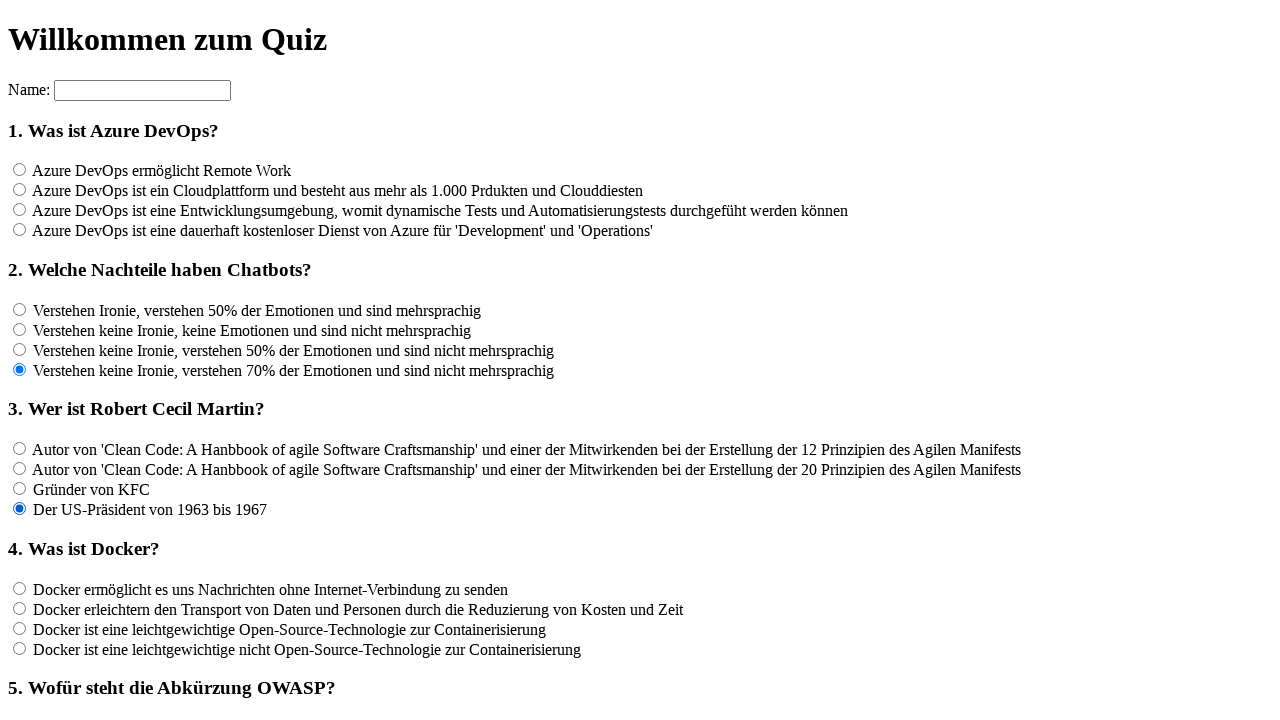

Waited 100ms for UI update
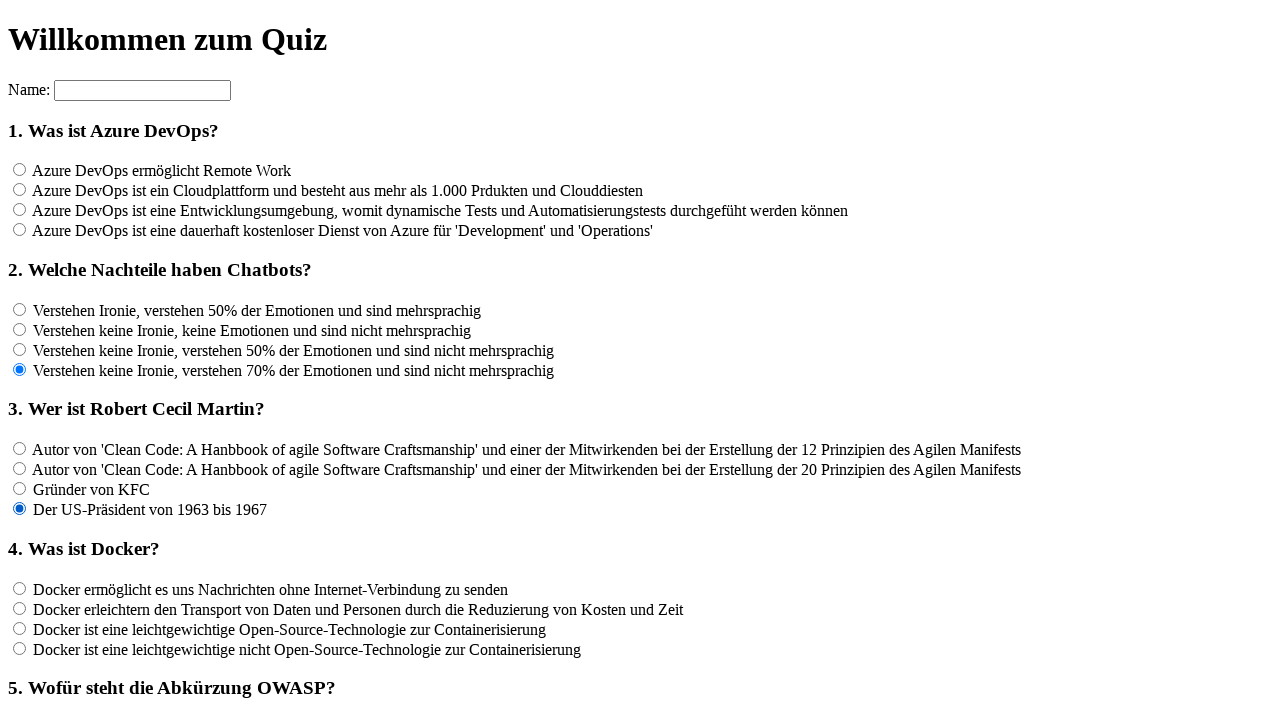

Located 4 radio button options for question f4
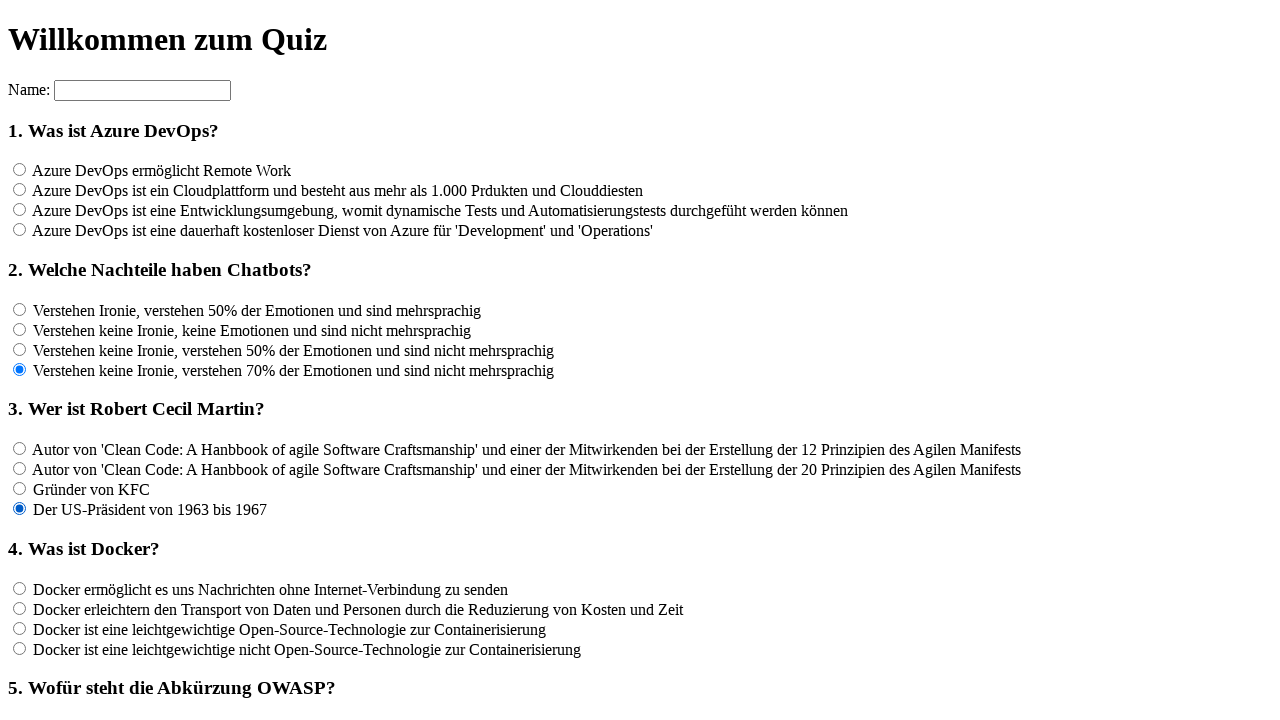

Clicked a radio button answer for question f4 at (20, 588) on input[name='rf4'] >> nth=0
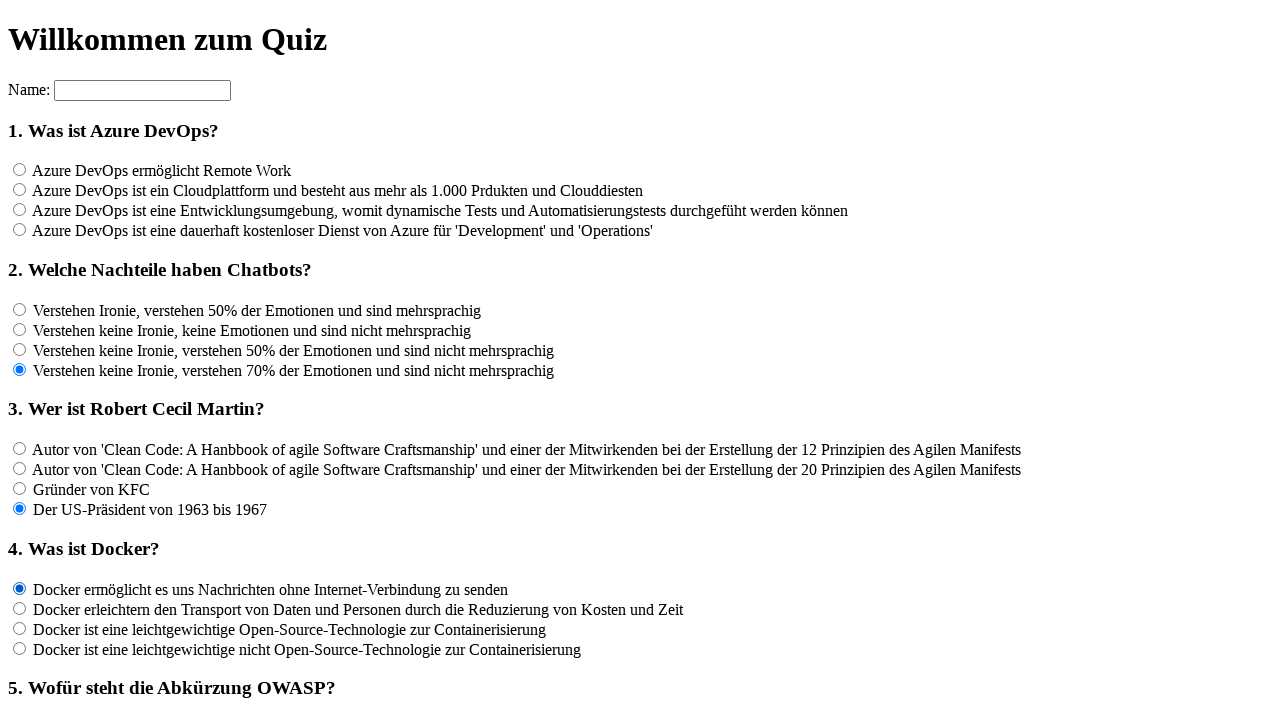

Waited 100ms for UI update
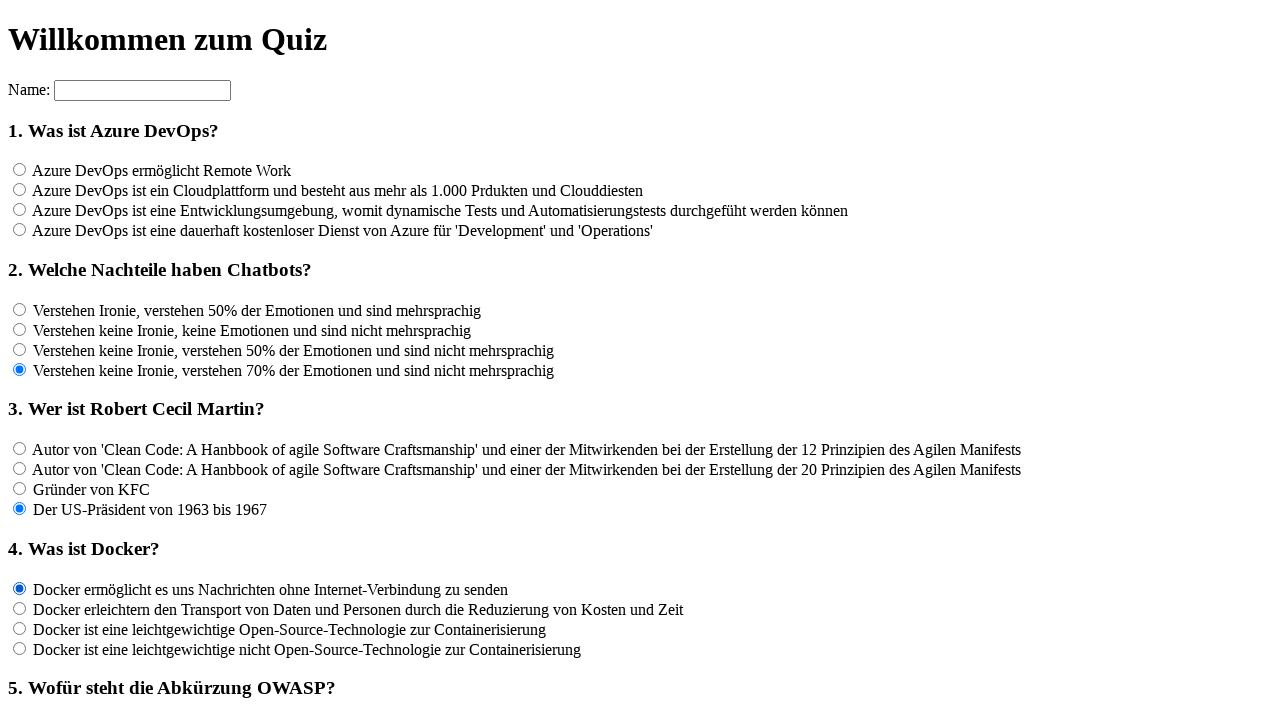

Clicked a radio button answer for question f4 at (20, 608) on input[name='rf4'] >> nth=1
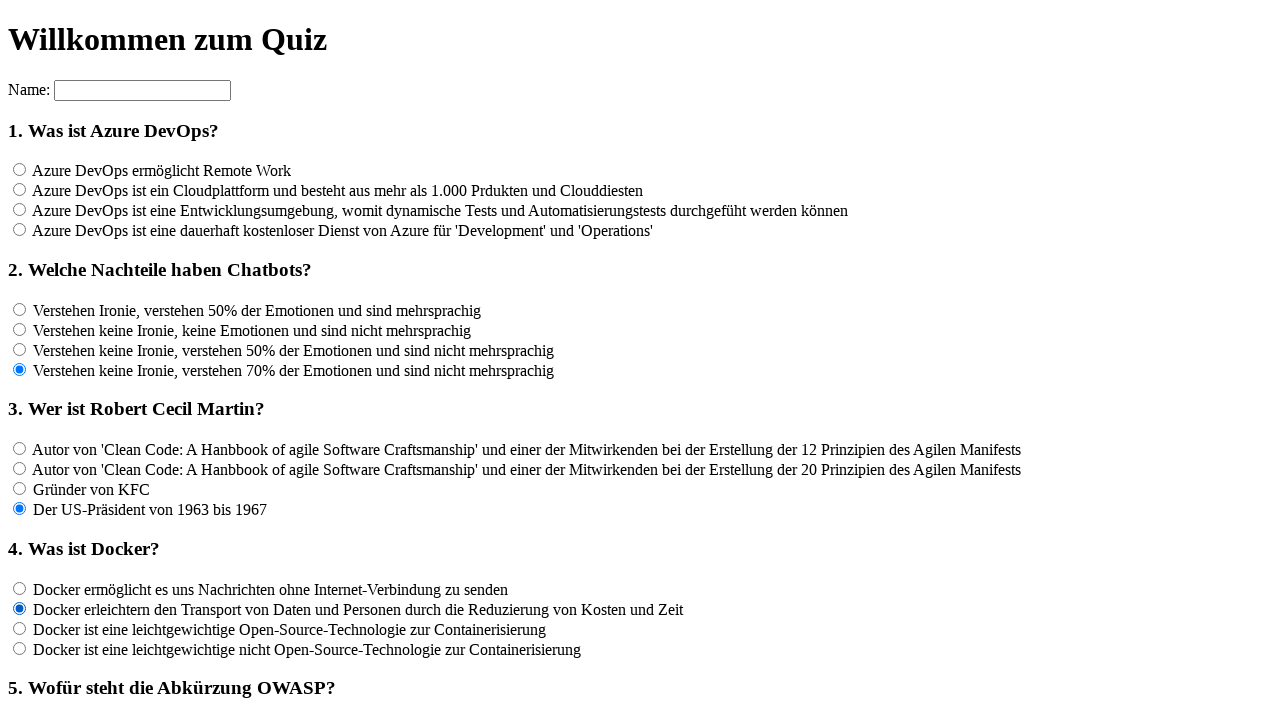

Waited 100ms for UI update
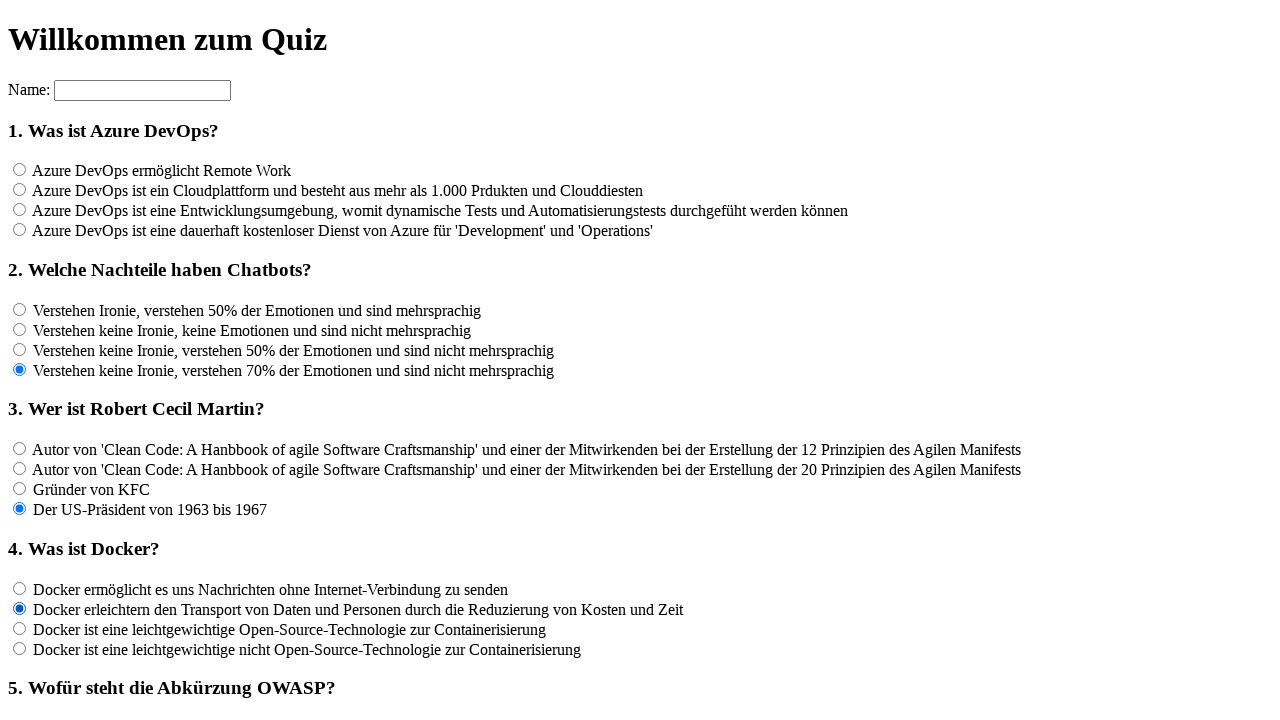

Clicked a radio button answer for question f4 at (20, 628) on input[name='rf4'] >> nth=2
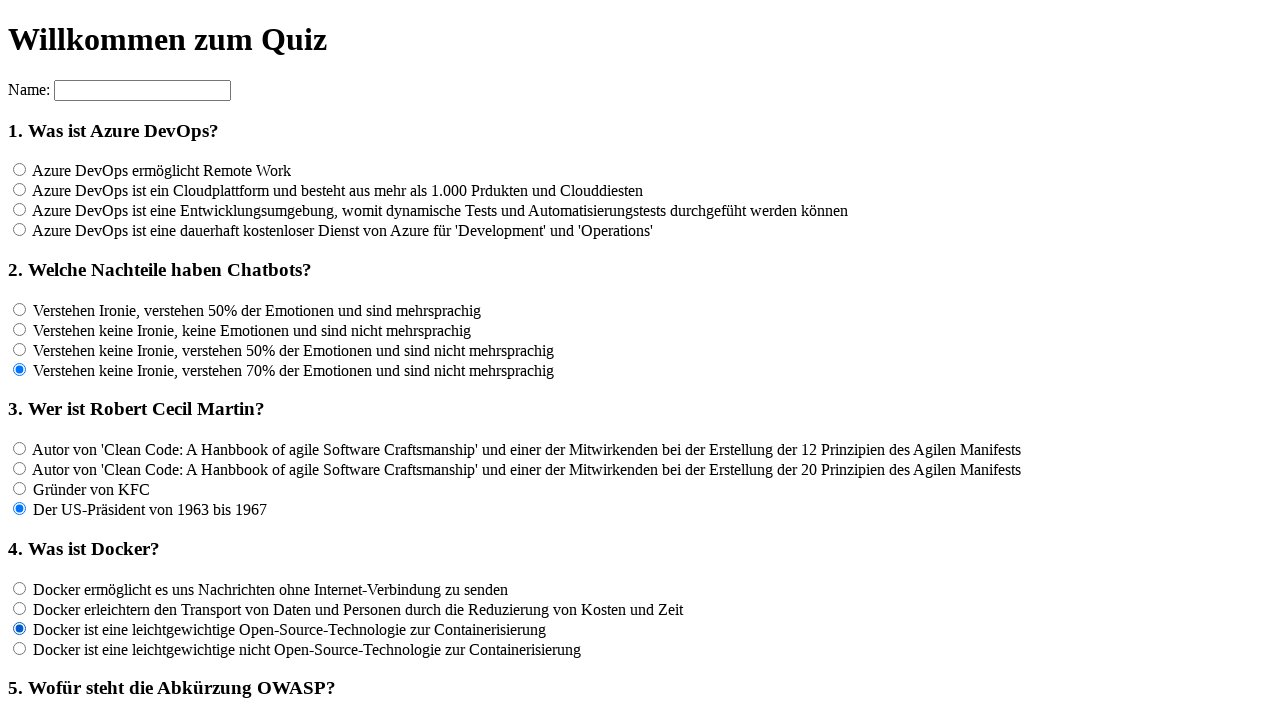

Waited 100ms for UI update
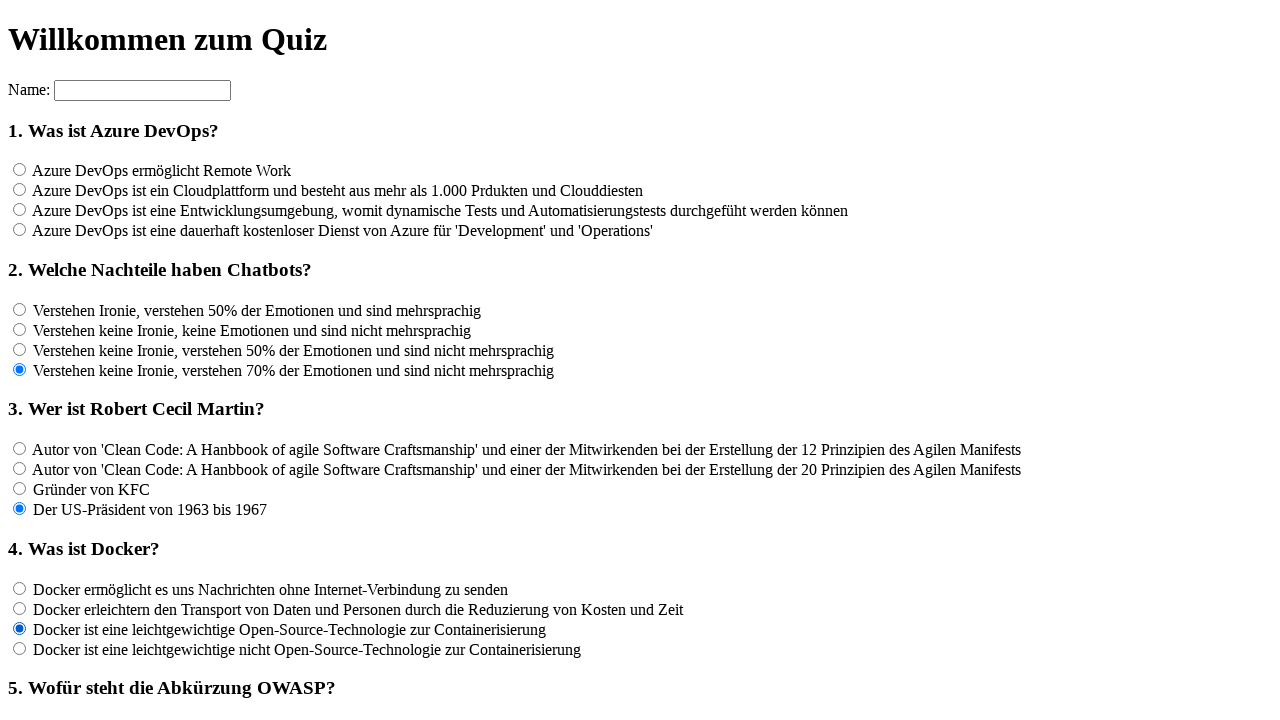

Clicked a radio button answer for question f4 at (20, 648) on input[name='rf4'] >> nth=3
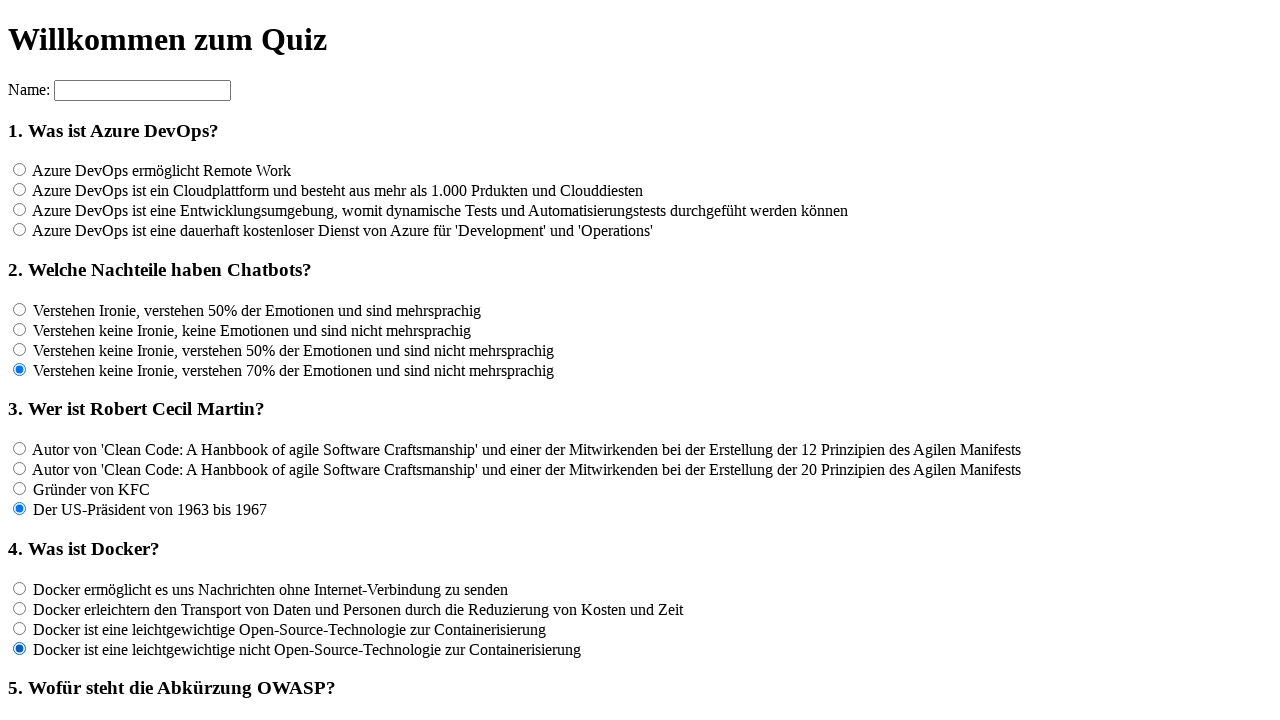

Waited 100ms for UI update
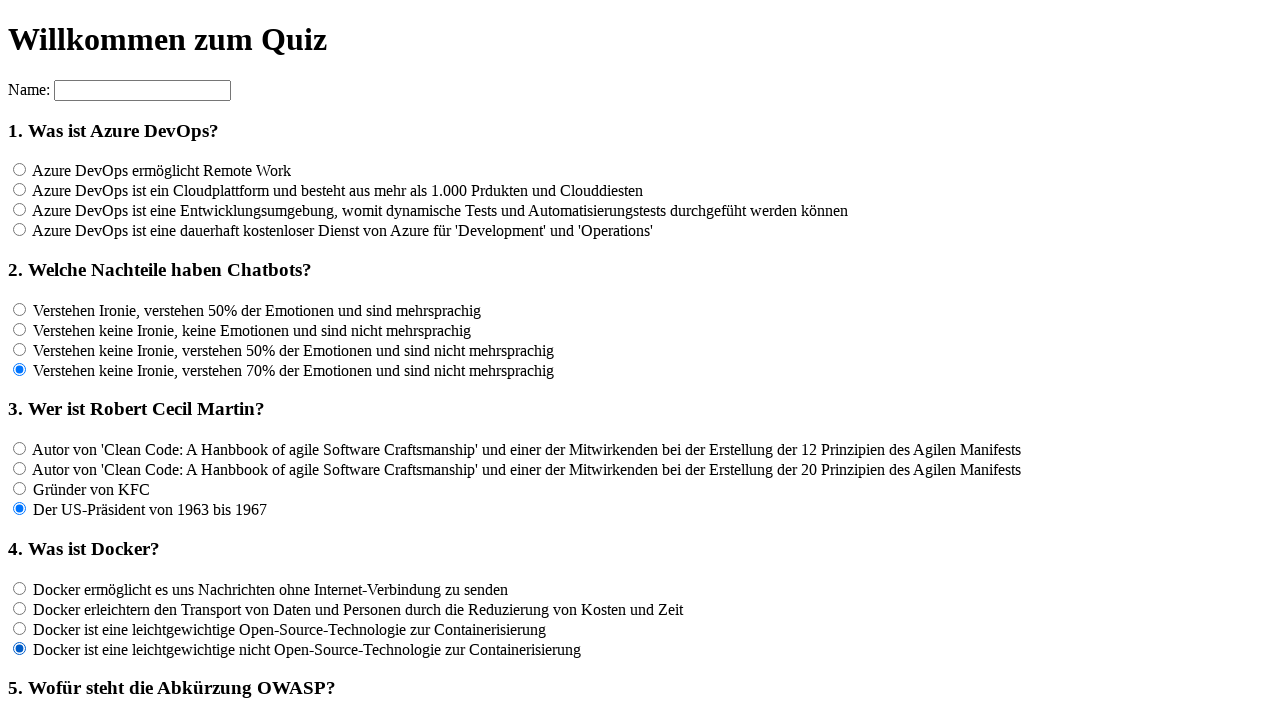

Located 4 radio button options for question f5
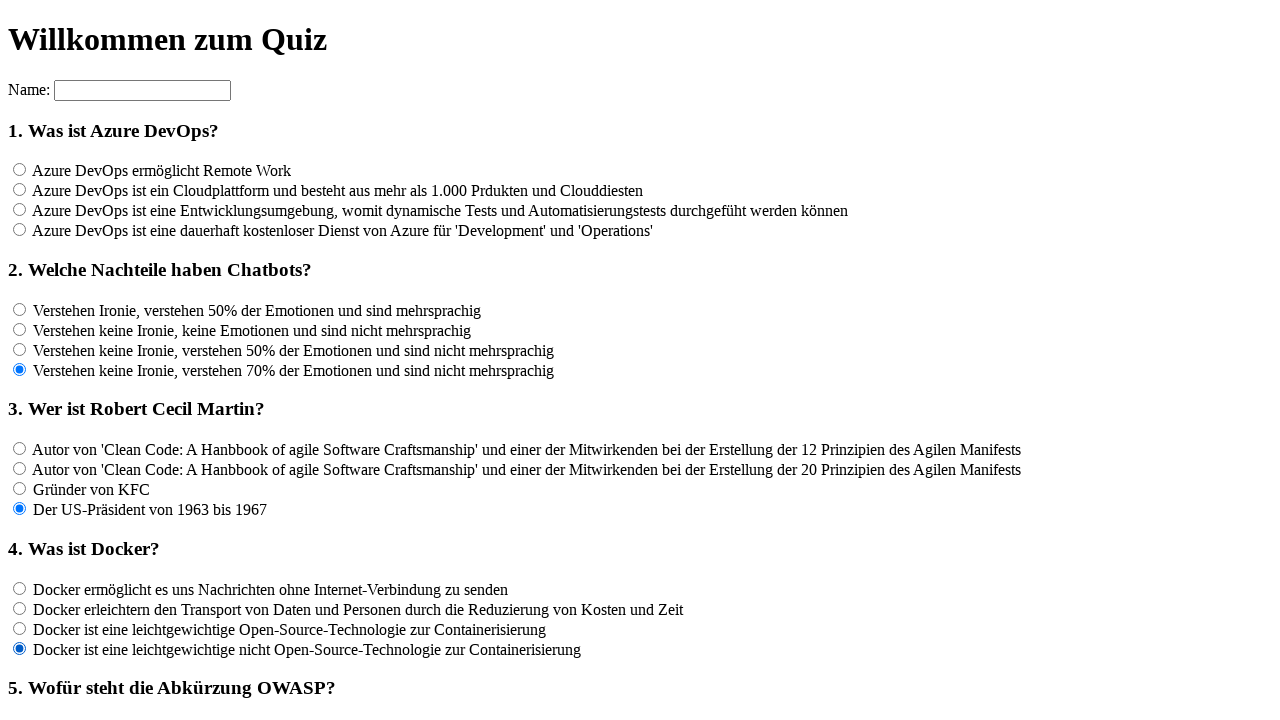

Clicked a radio button answer for question f5 at (20, 361) on input[name='rf5'] >> nth=0
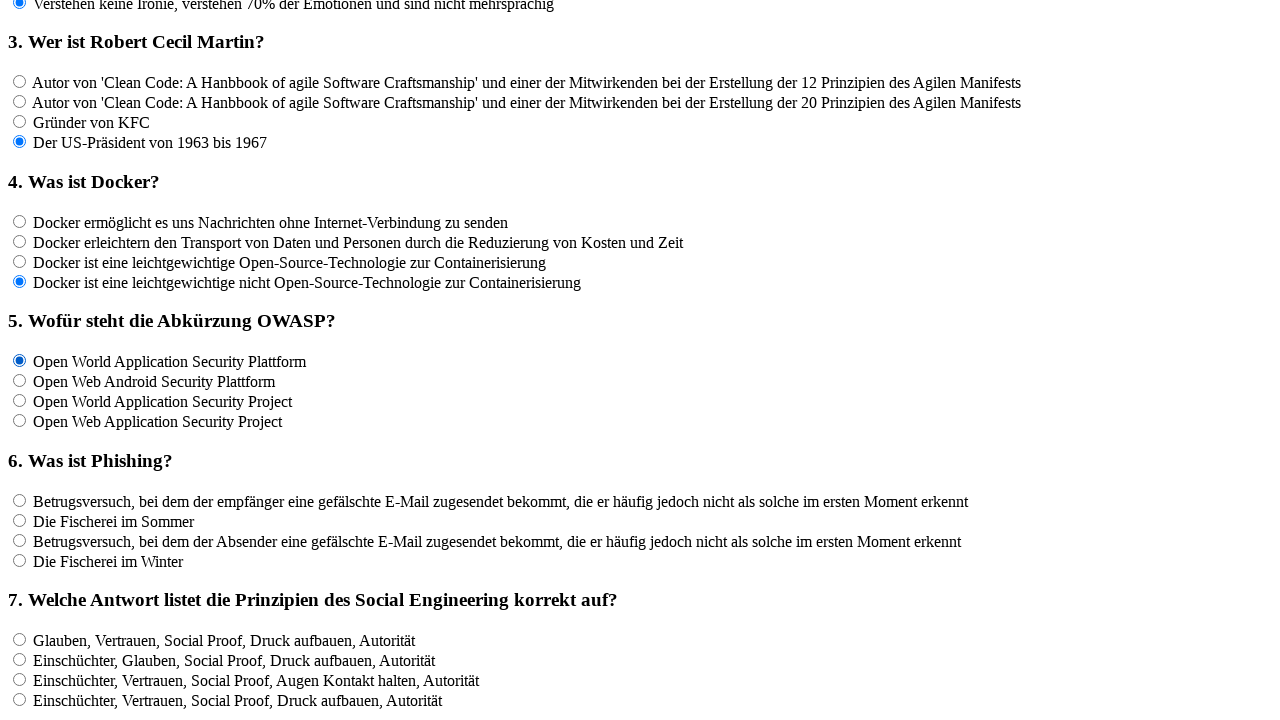

Waited 100ms for UI update
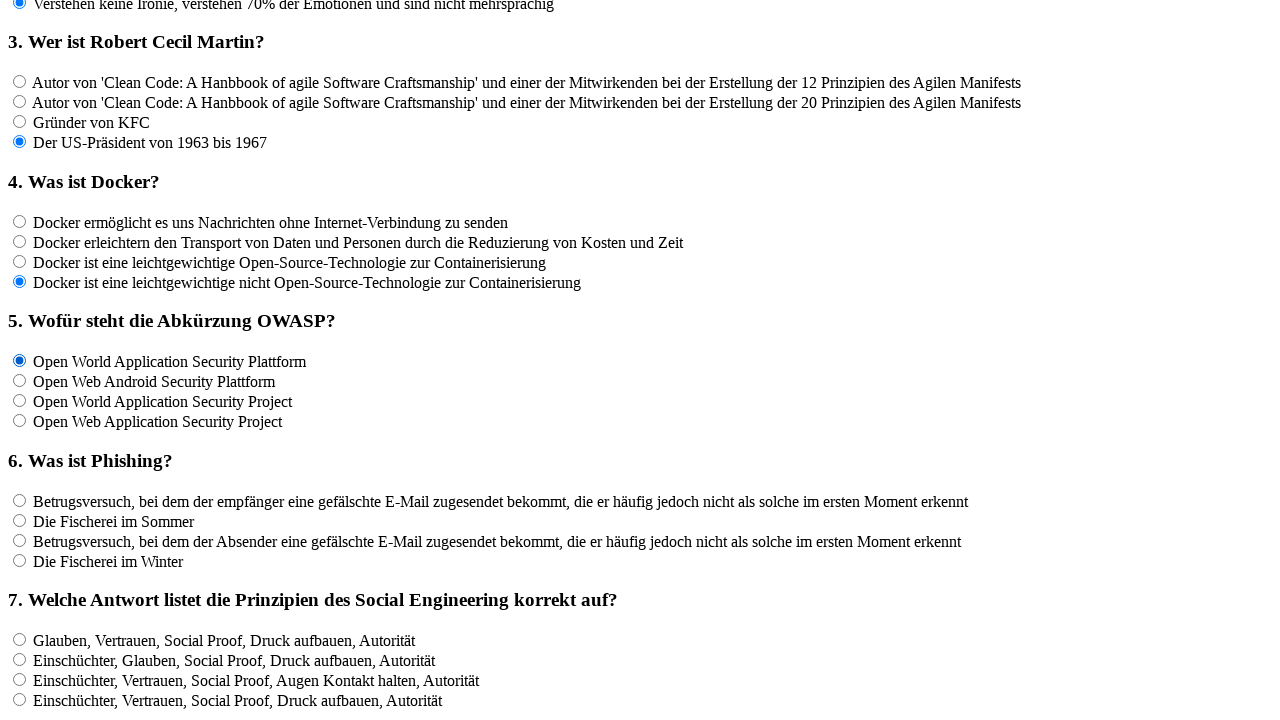

Clicked a radio button answer for question f5 at (20, 381) on input[name='rf5'] >> nth=1
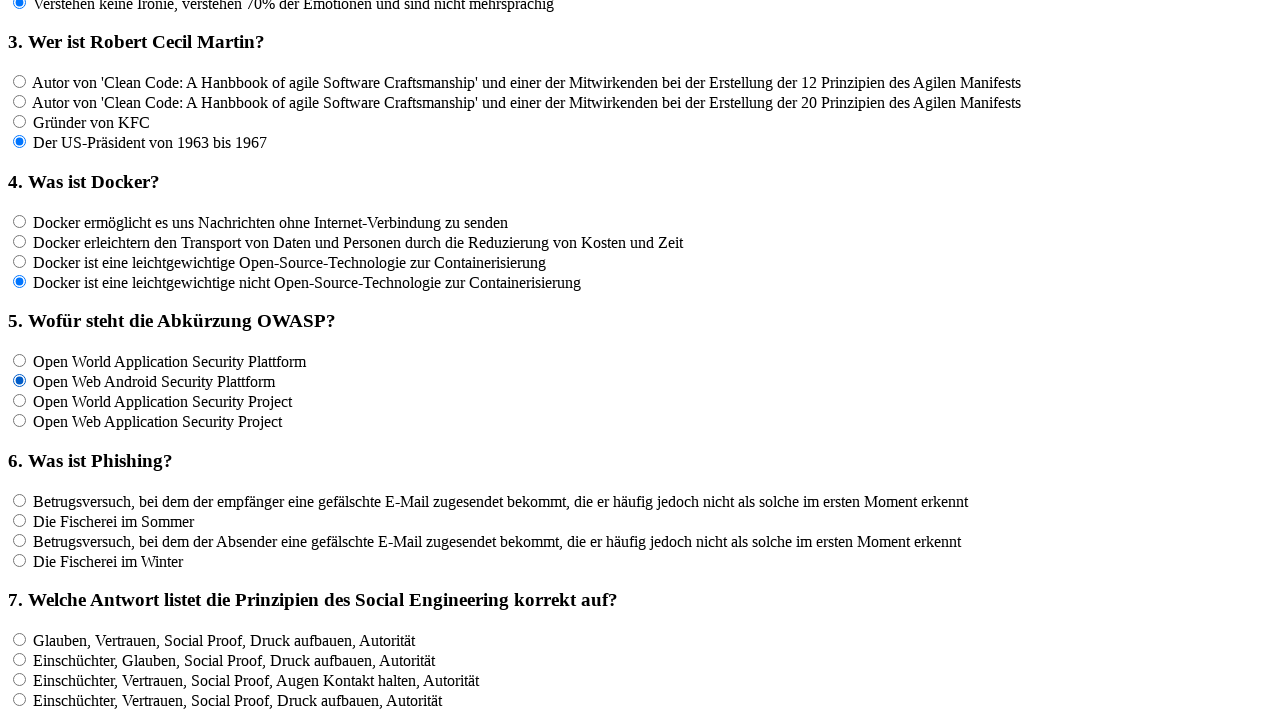

Waited 100ms for UI update
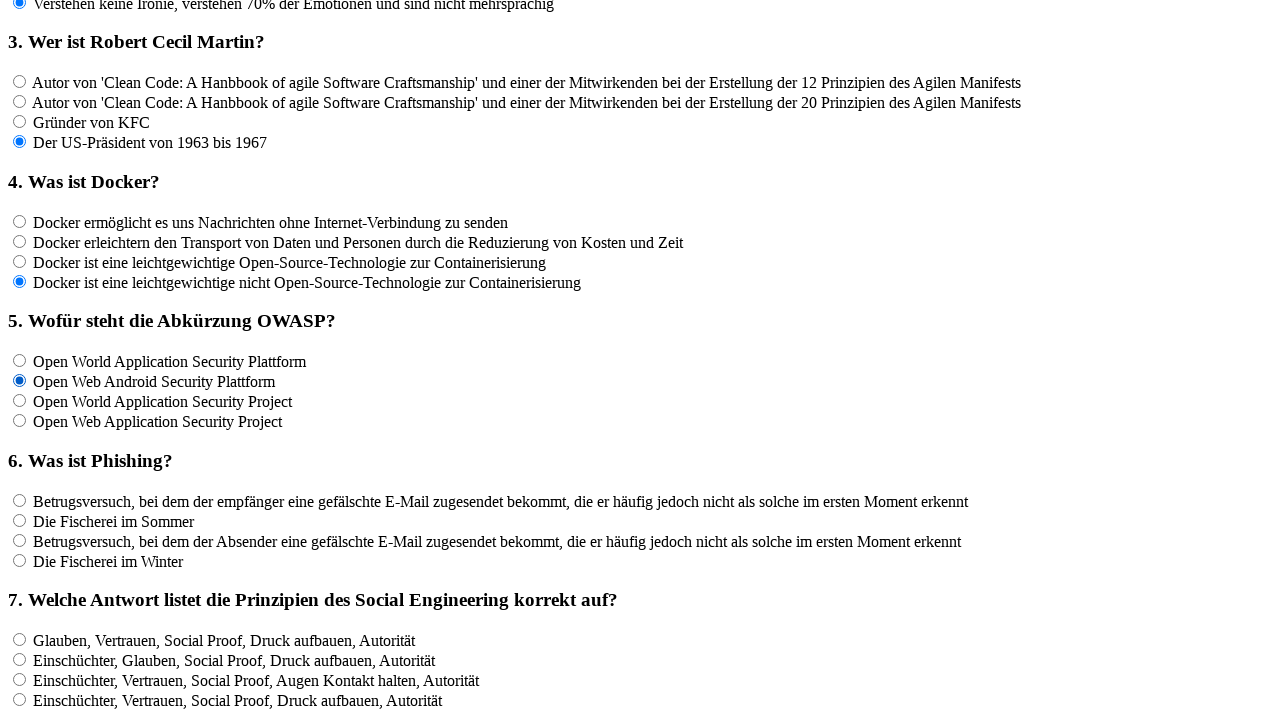

Clicked a radio button answer for question f5 at (20, 401) on input[name='rf5'] >> nth=2
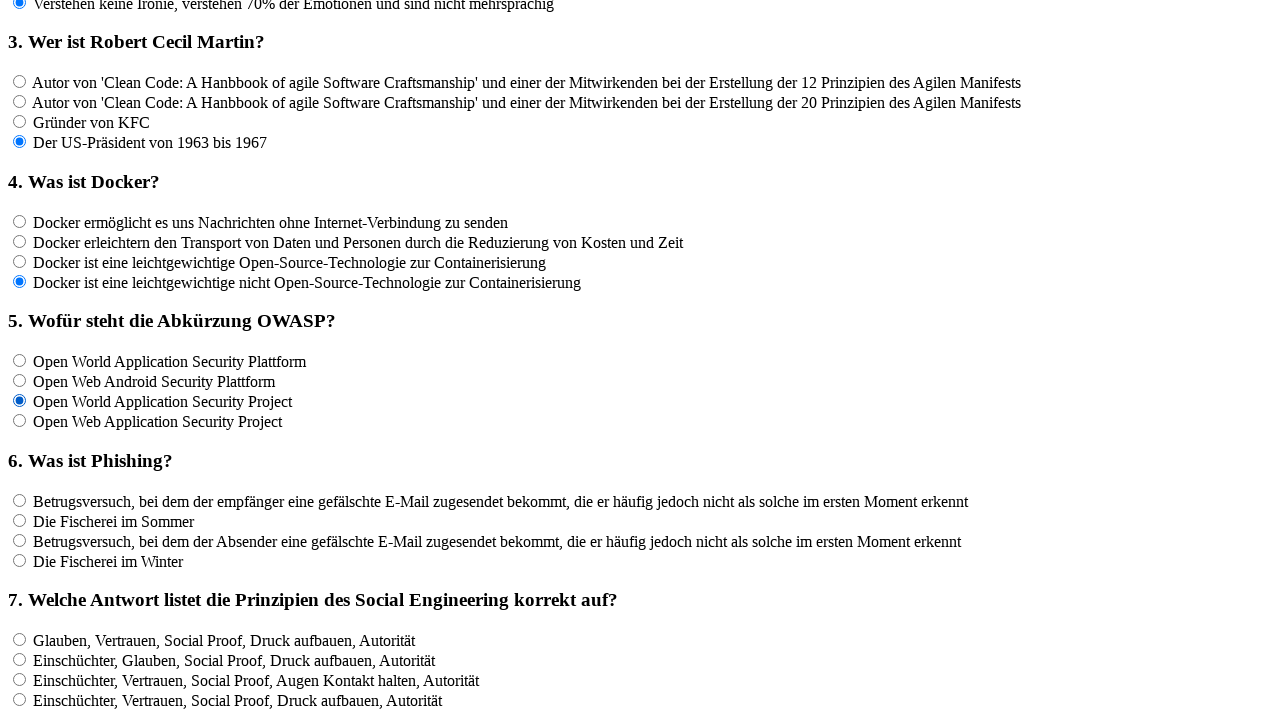

Waited 100ms for UI update
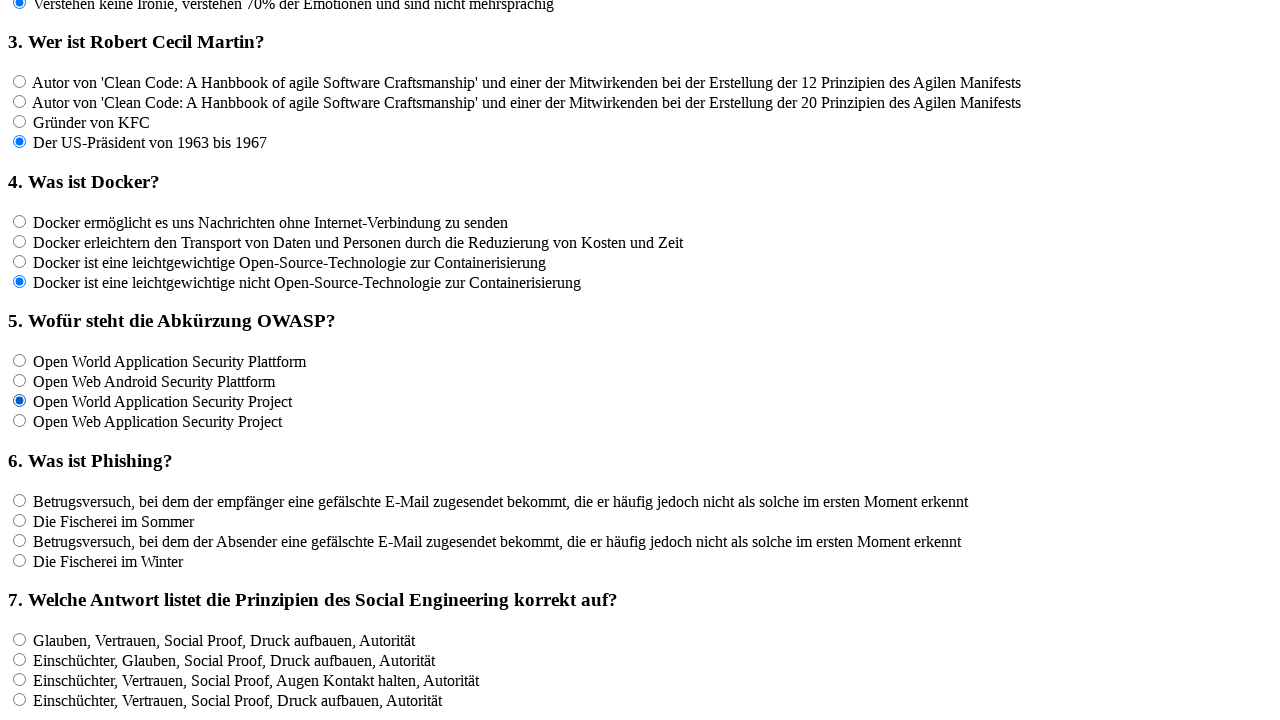

Clicked a radio button answer for question f5 at (20, 421) on input[name='rf5'] >> nth=3
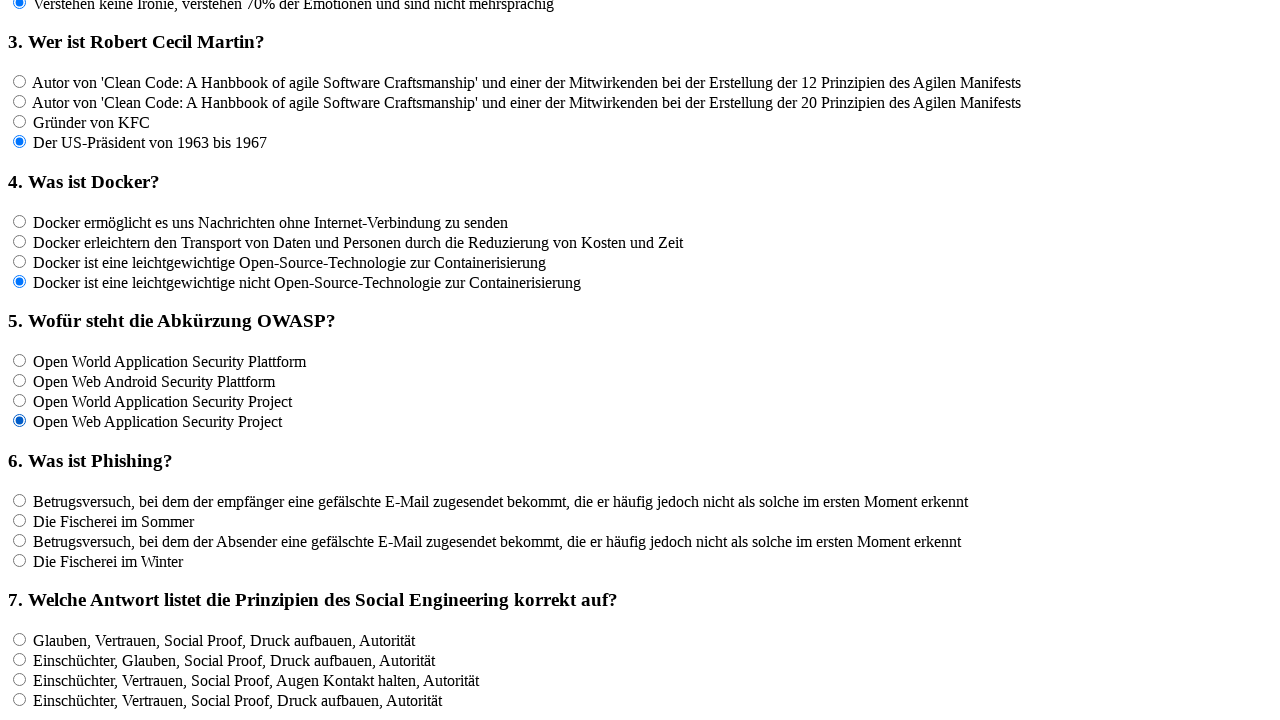

Waited 100ms for UI update
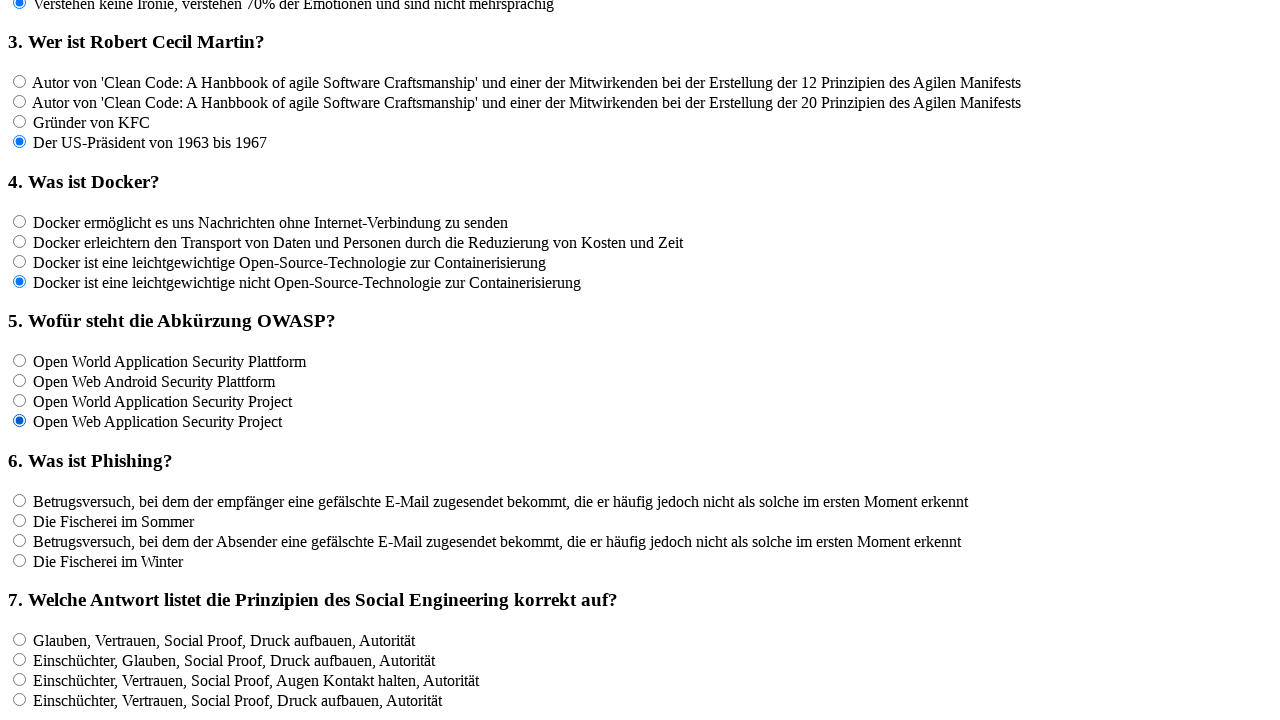

Located 4 radio button options for question f6
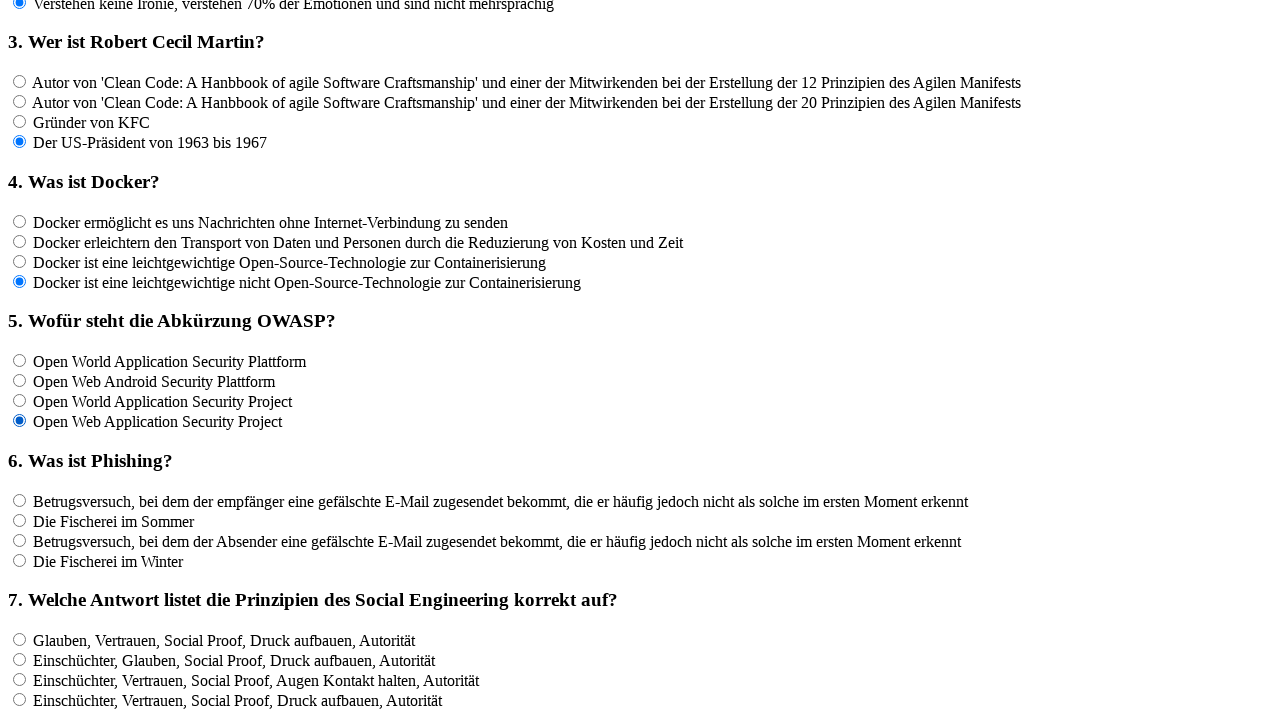

Clicked a radio button answer for question f6 at (20, 500) on input[name='rf6'] >> nth=0
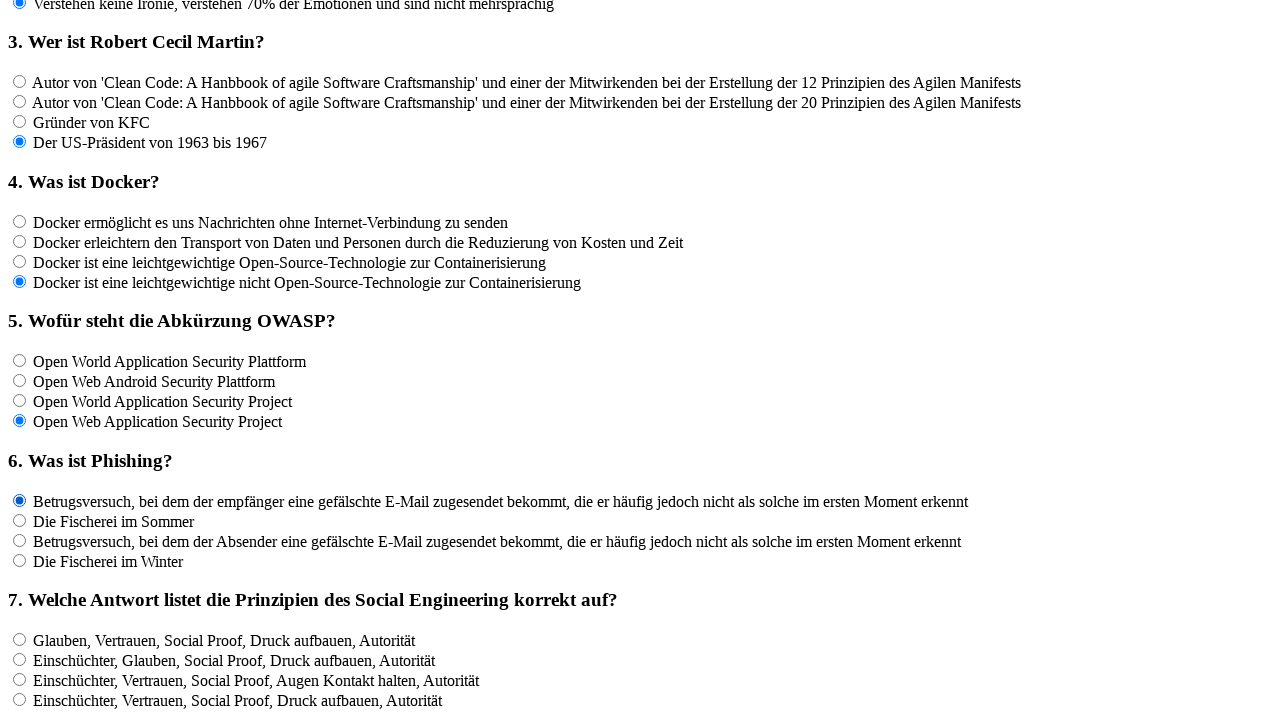

Waited 100ms for UI update
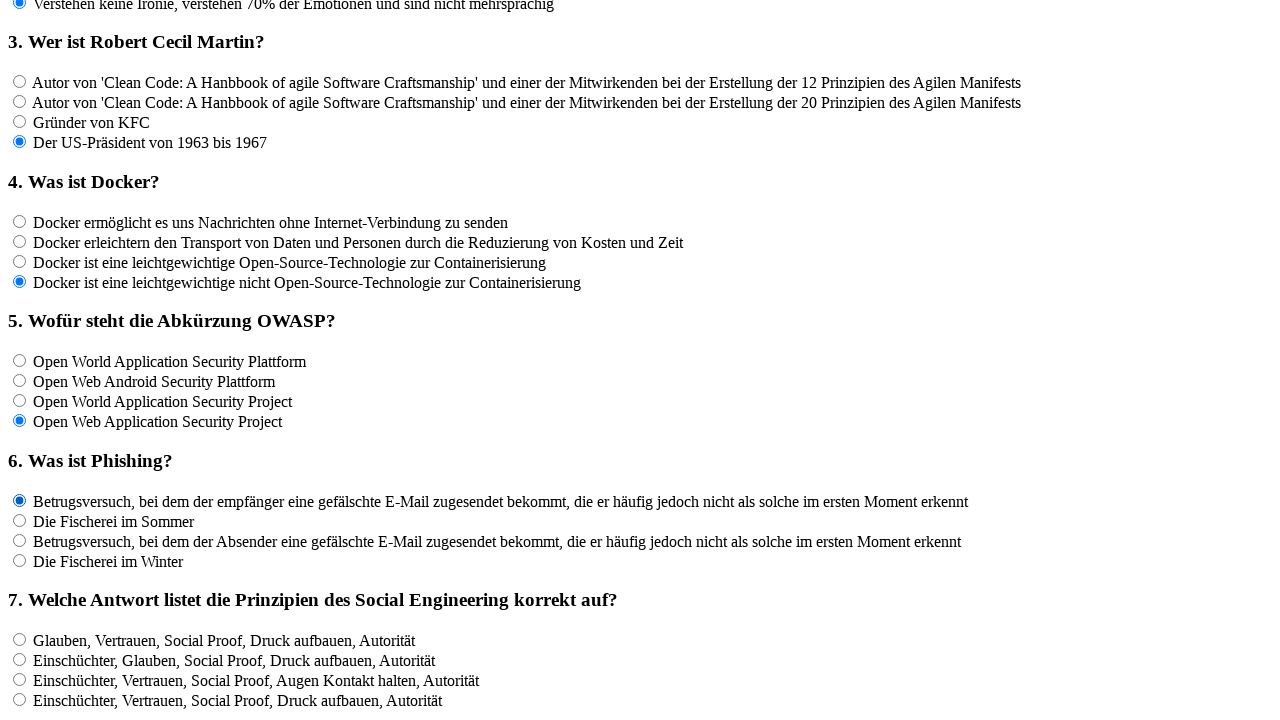

Clicked a radio button answer for question f6 at (20, 520) on input[name='rf6'] >> nth=1
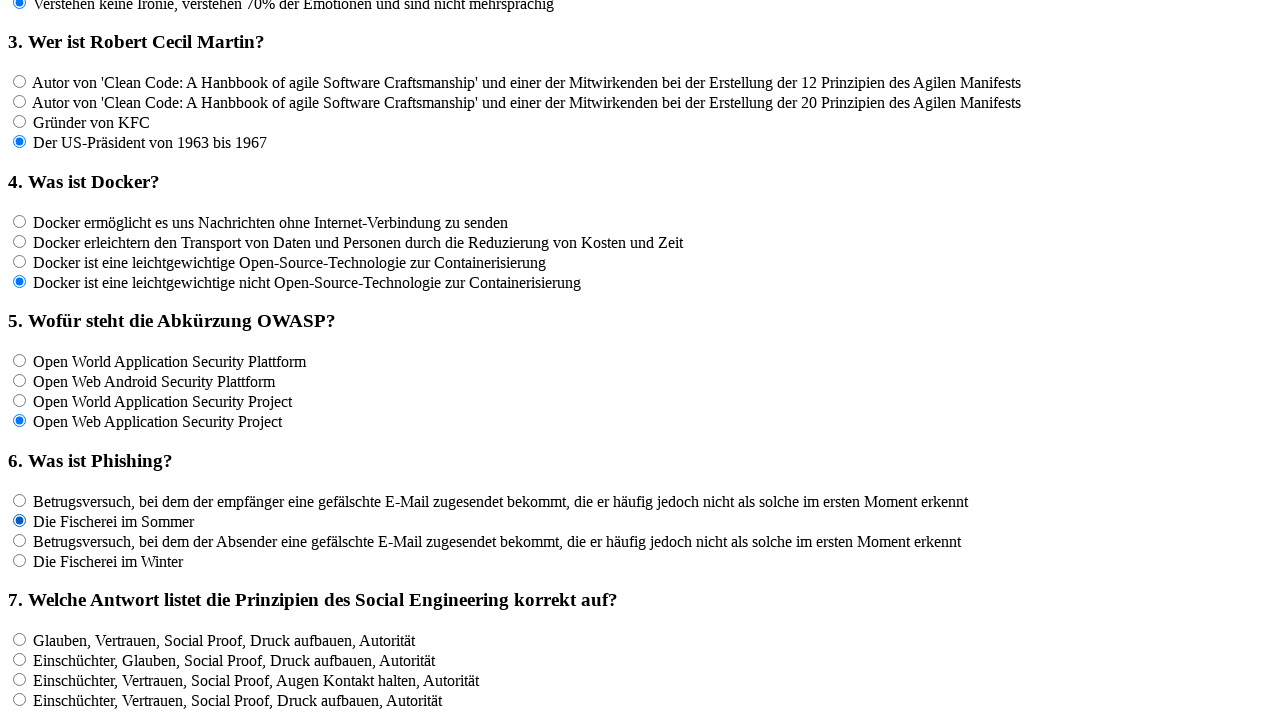

Waited 100ms for UI update
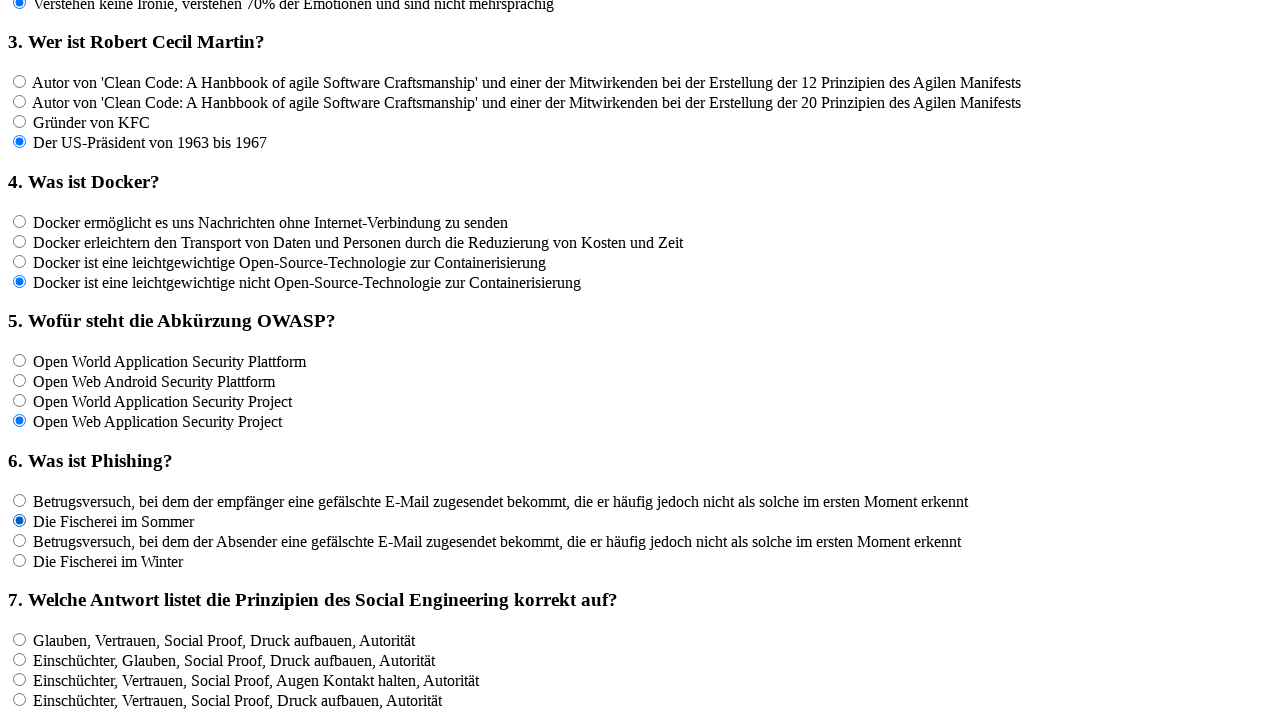

Clicked a radio button answer for question f6 at (20, 540) on input[name='rf6'] >> nth=2
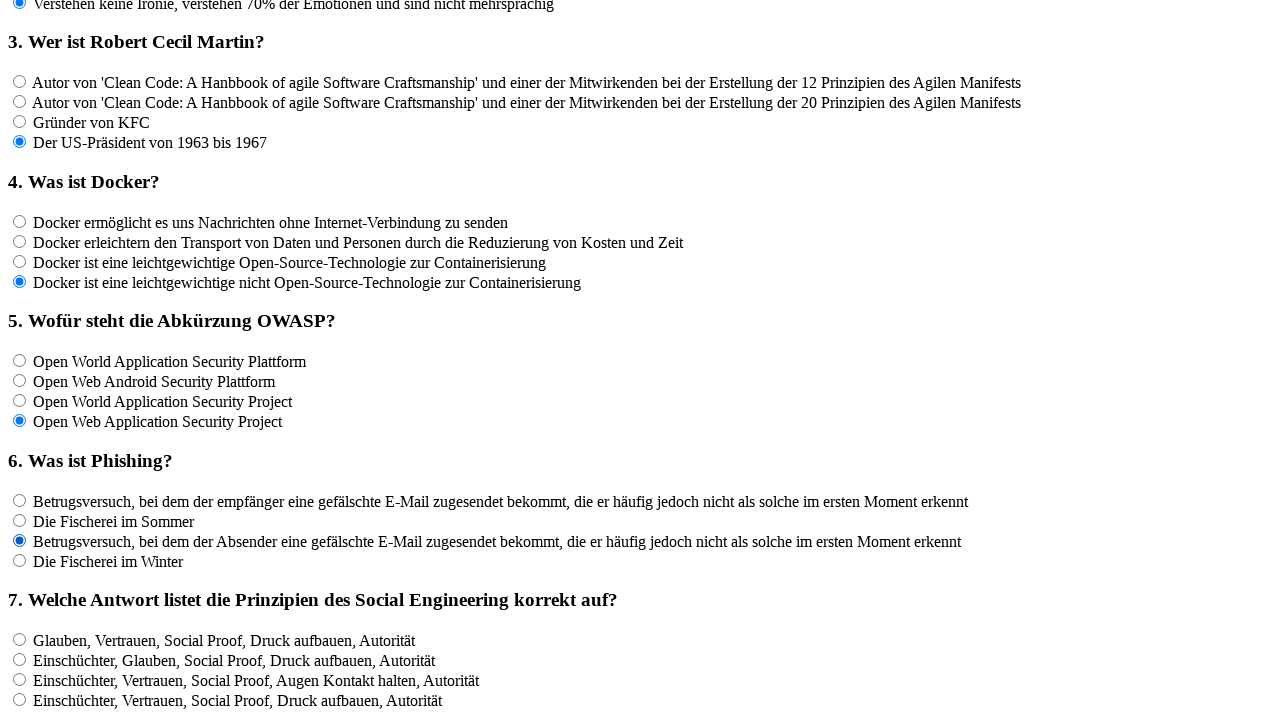

Waited 100ms for UI update
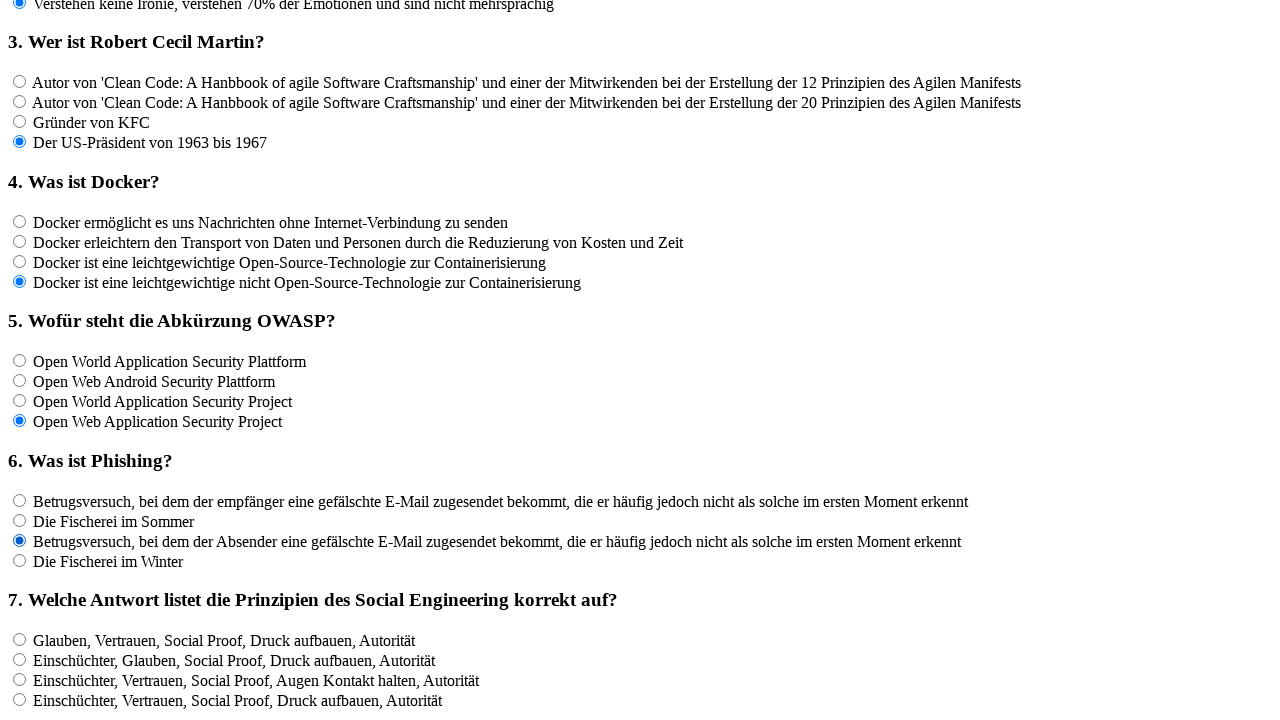

Clicked a radio button answer for question f6 at (20, 560) on input[name='rf6'] >> nth=3
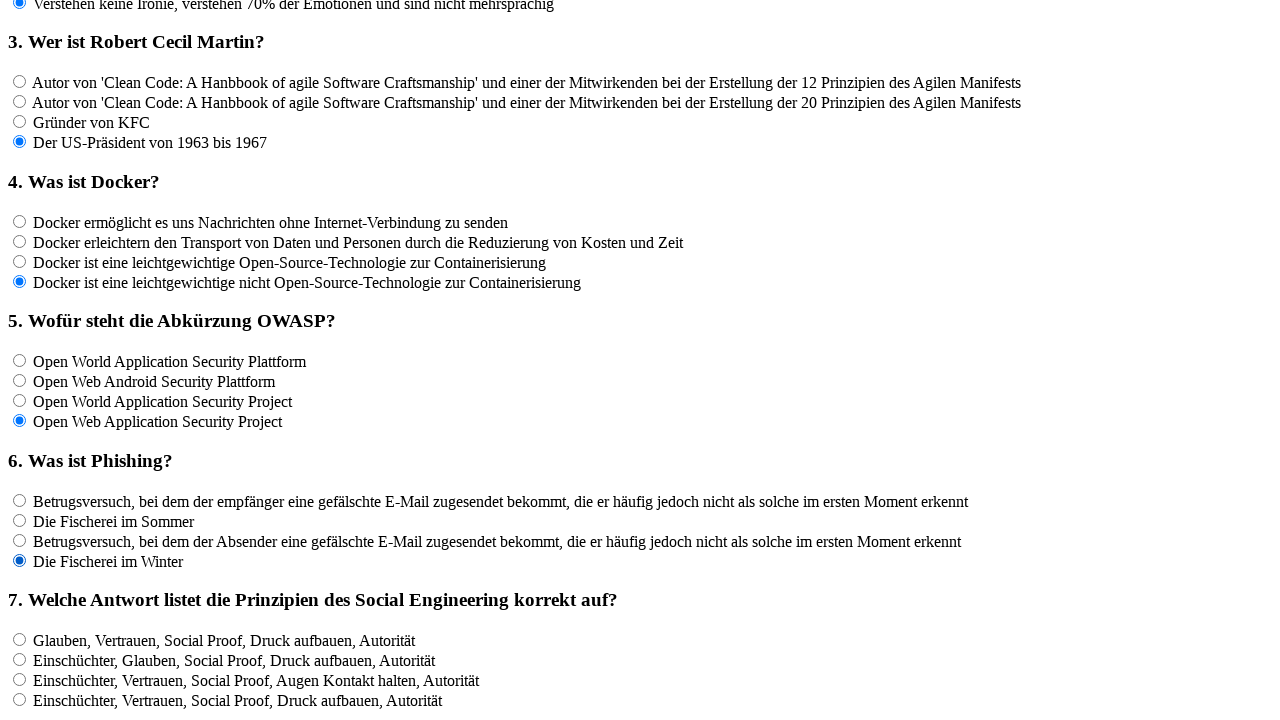

Waited 100ms for UI update
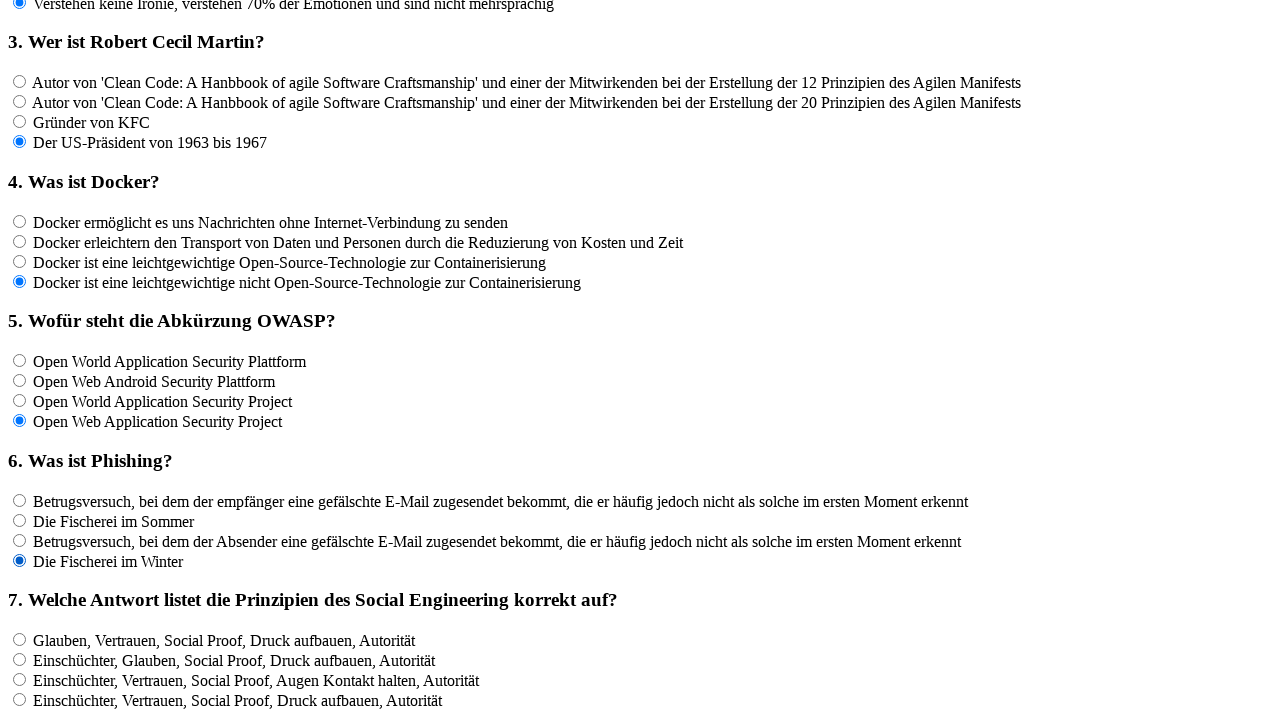

Located 4 radio button options for question f7
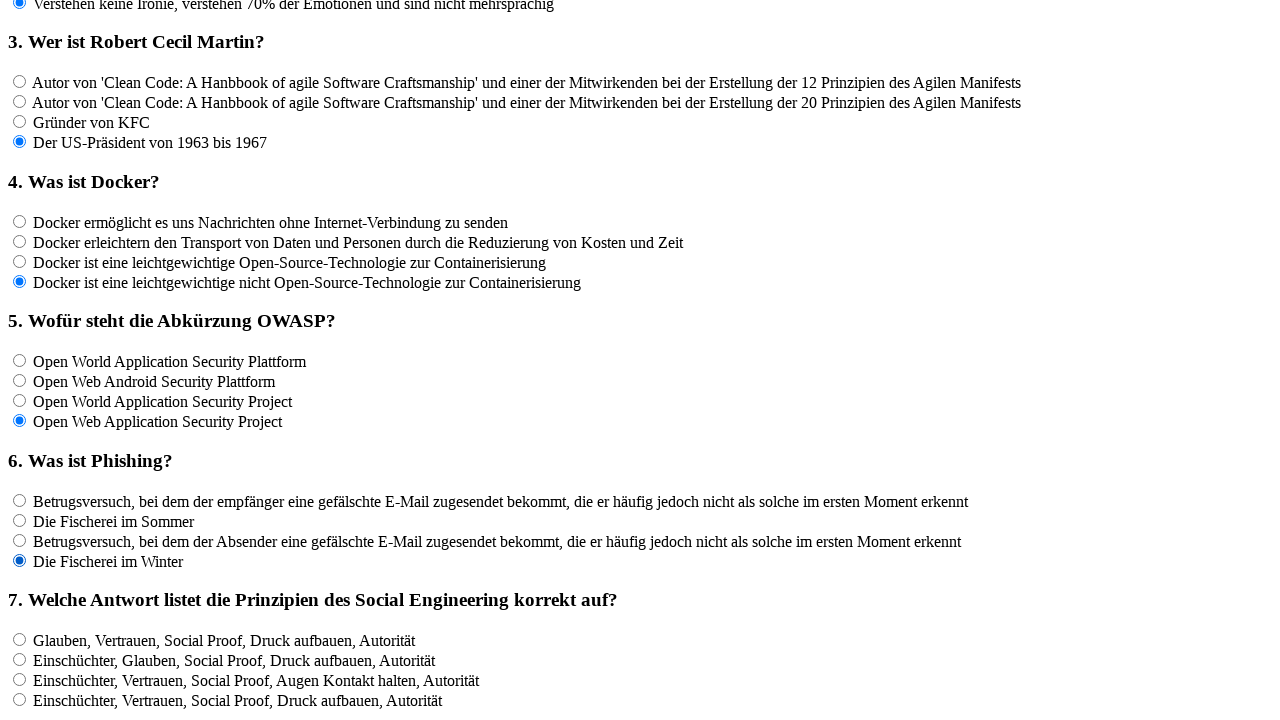

Clicked a radio button answer for question f7 at (20, 639) on input[name='rf7'] >> nth=0
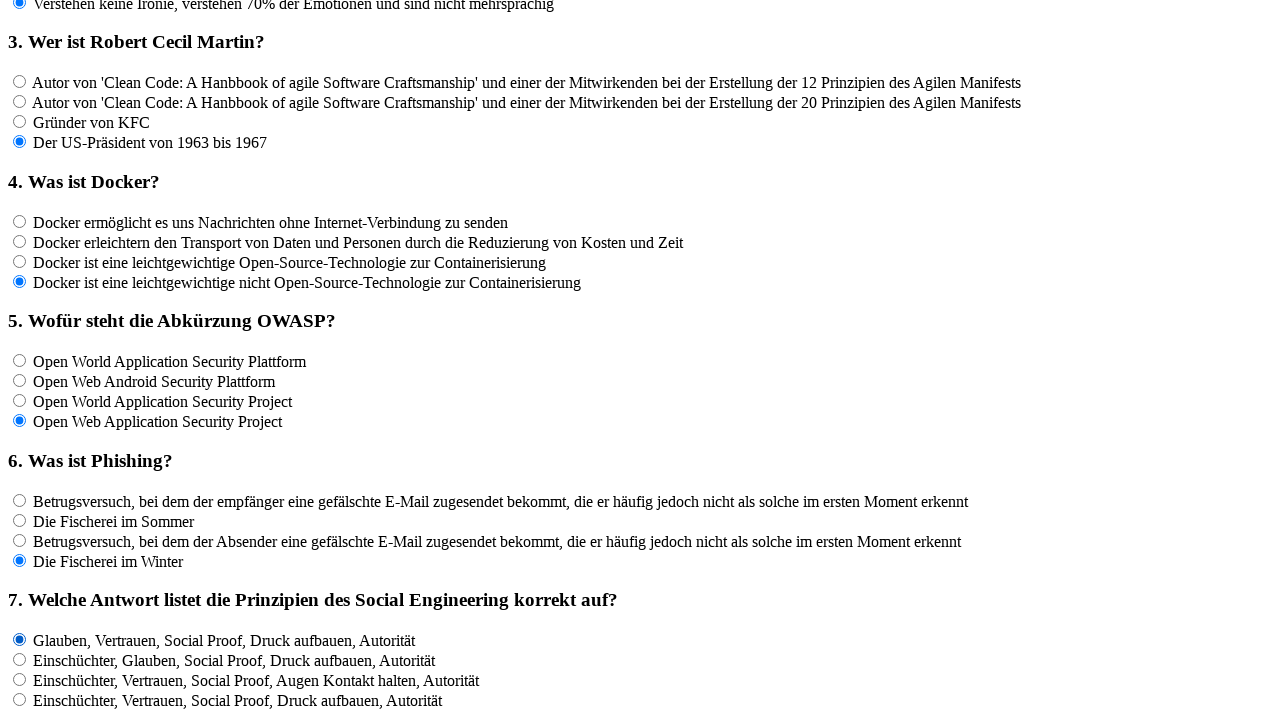

Waited 100ms for UI update
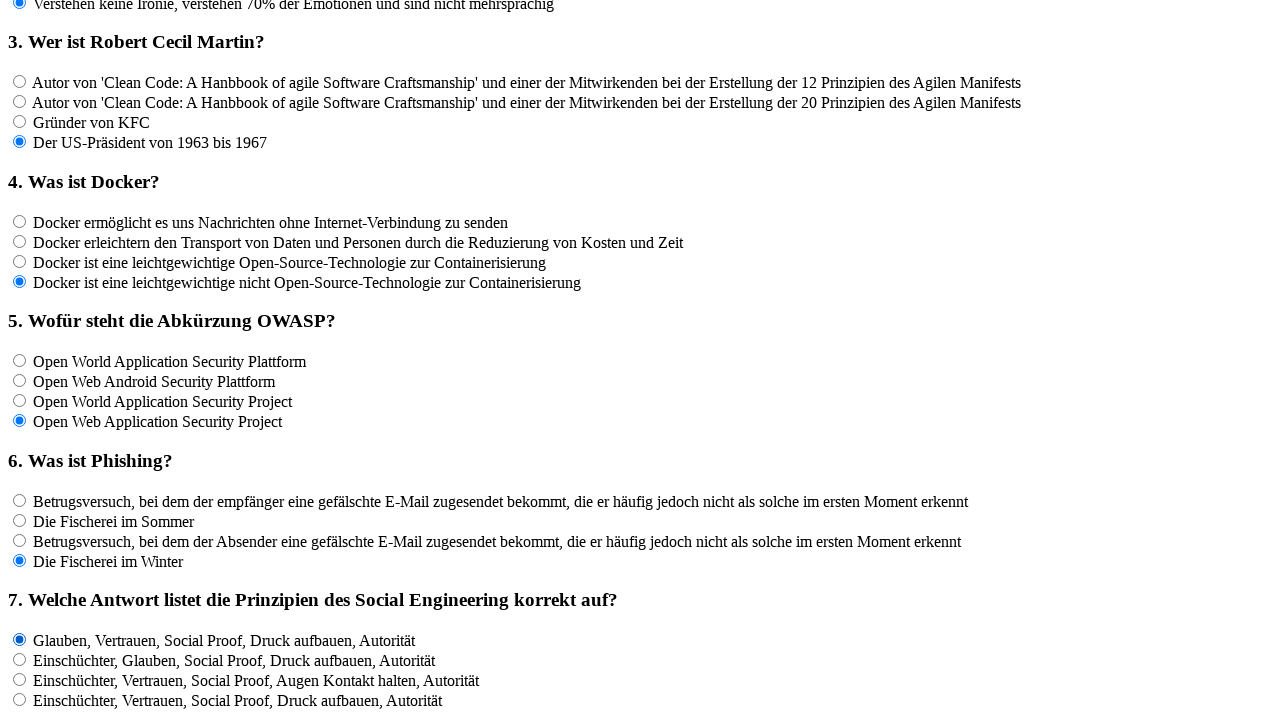

Clicked a radio button answer for question f7 at (20, 659) on input[name='rf7'] >> nth=1
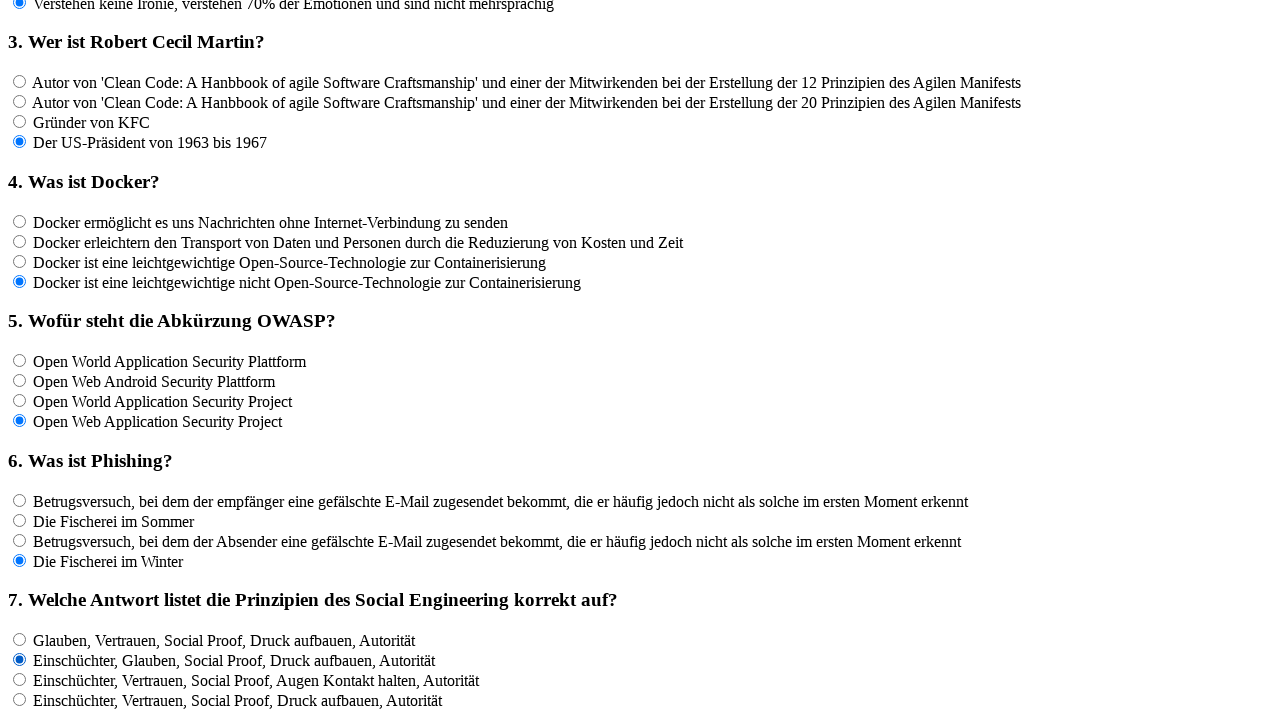

Waited 100ms for UI update
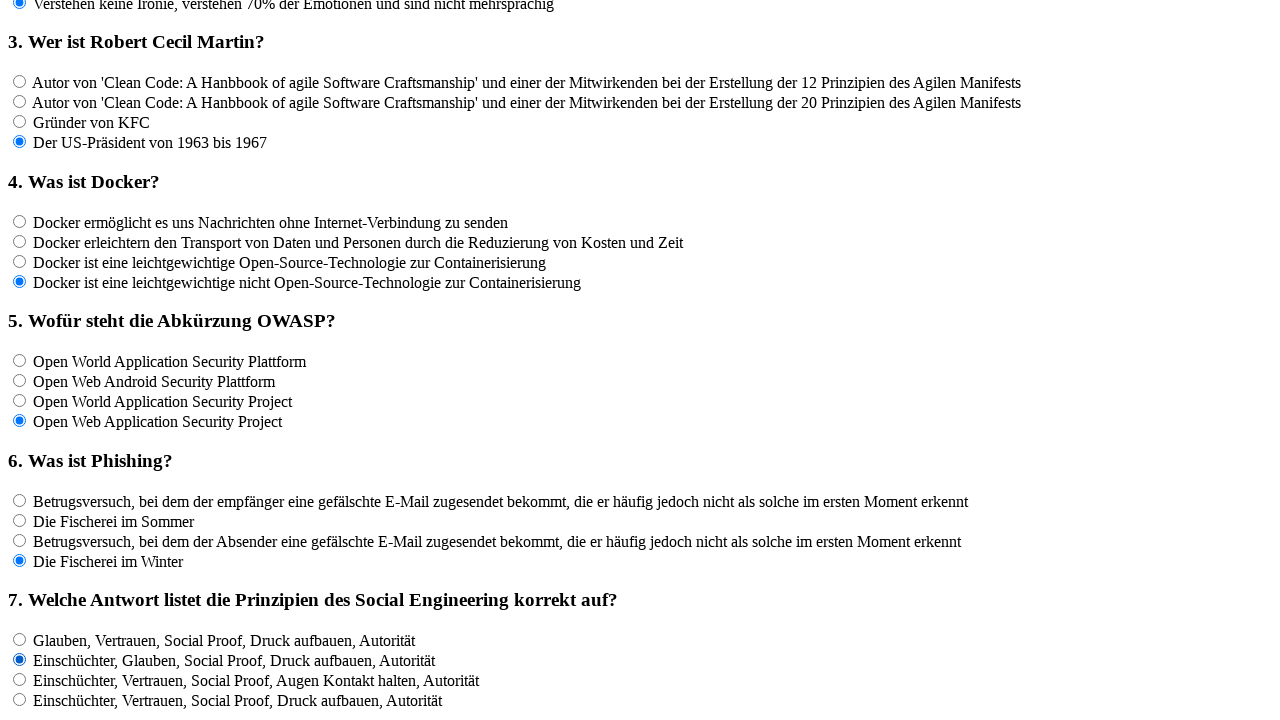

Clicked a radio button answer for question f7 at (20, 679) on input[name='rf7'] >> nth=2
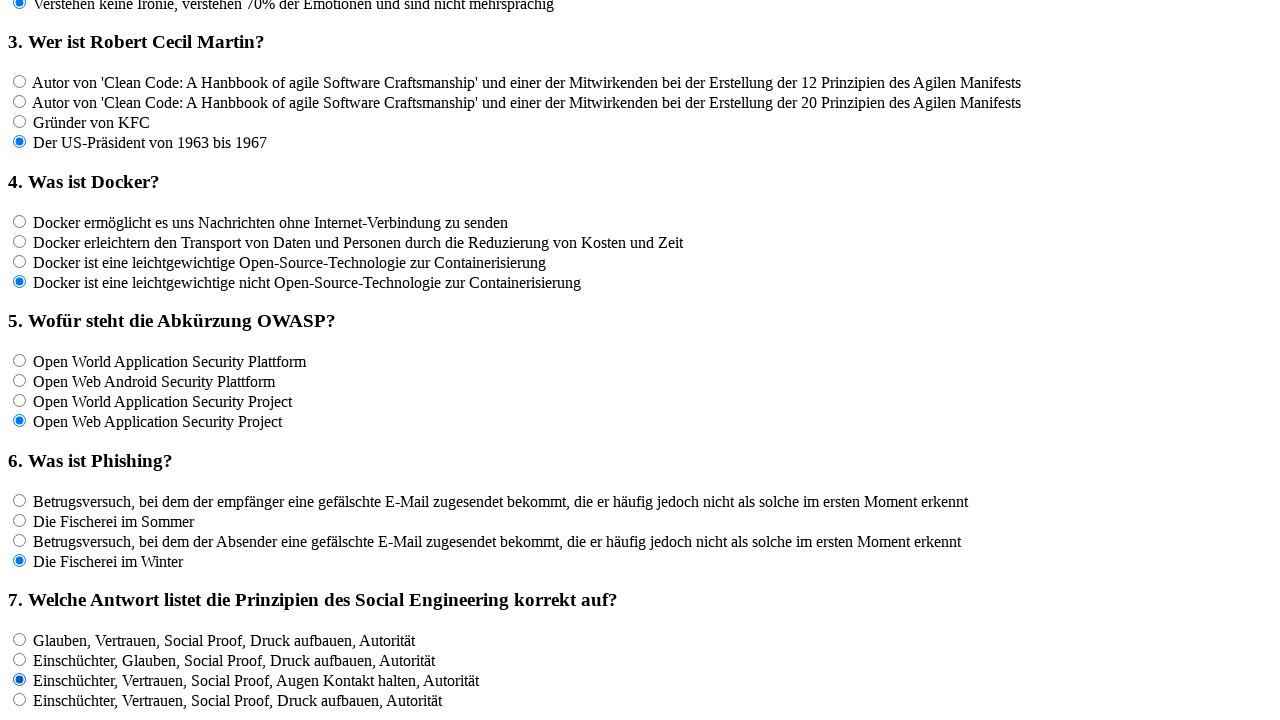

Waited 100ms for UI update
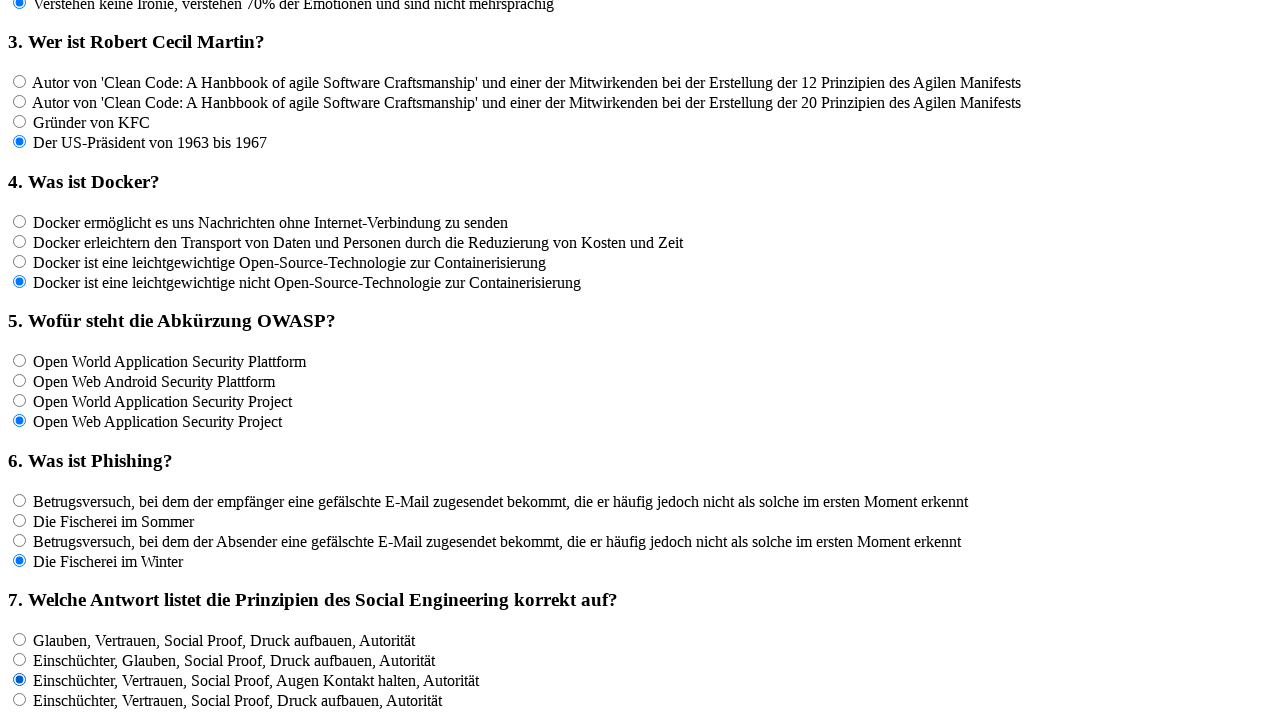

Clicked a radio button answer for question f7 at (20, 699) on input[name='rf7'] >> nth=3
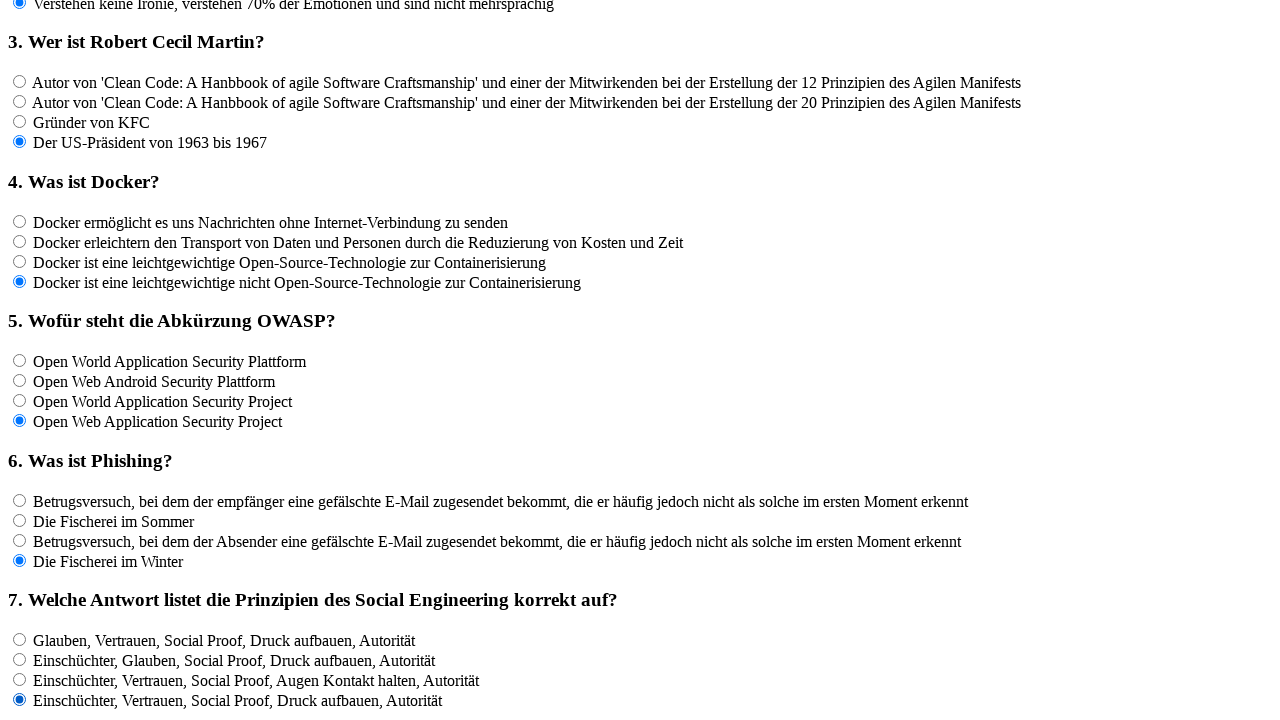

Waited 100ms for UI update
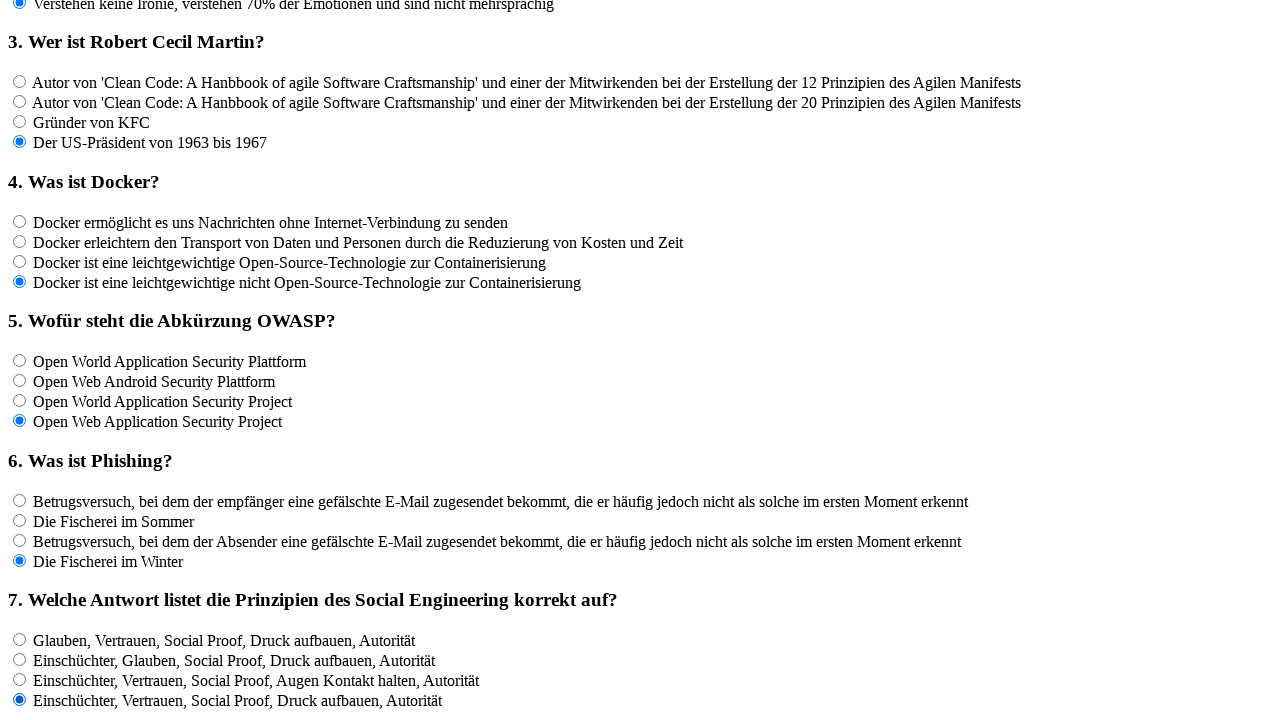

Located 4 radio button options for question f8
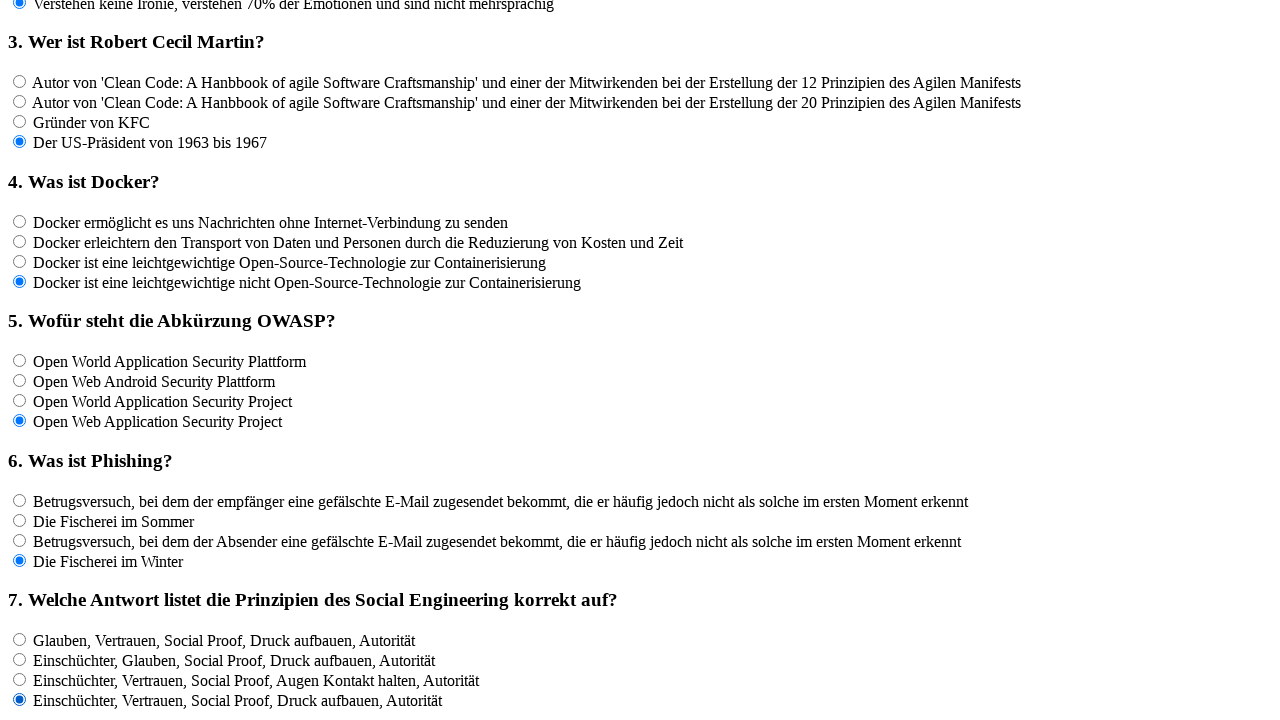

Clicked a radio button answer for question f8 at (20, 361) on input[name='rf8'] >> nth=0
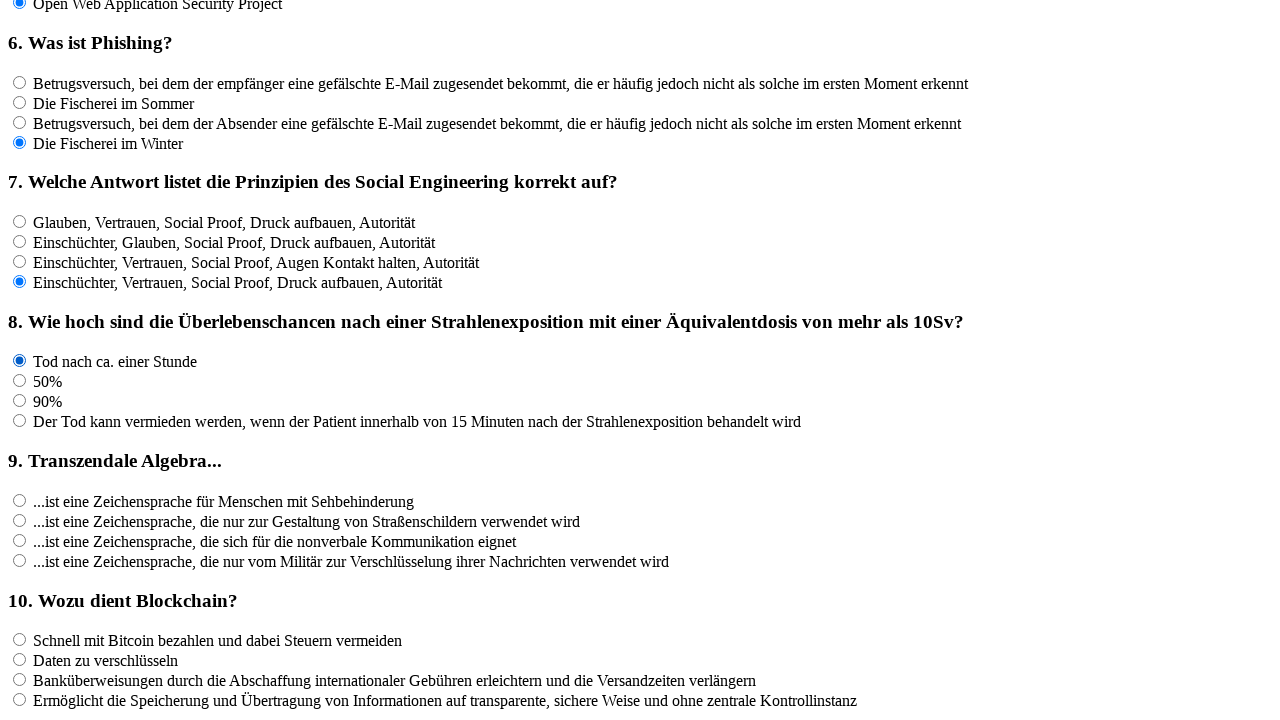

Waited 100ms for UI update
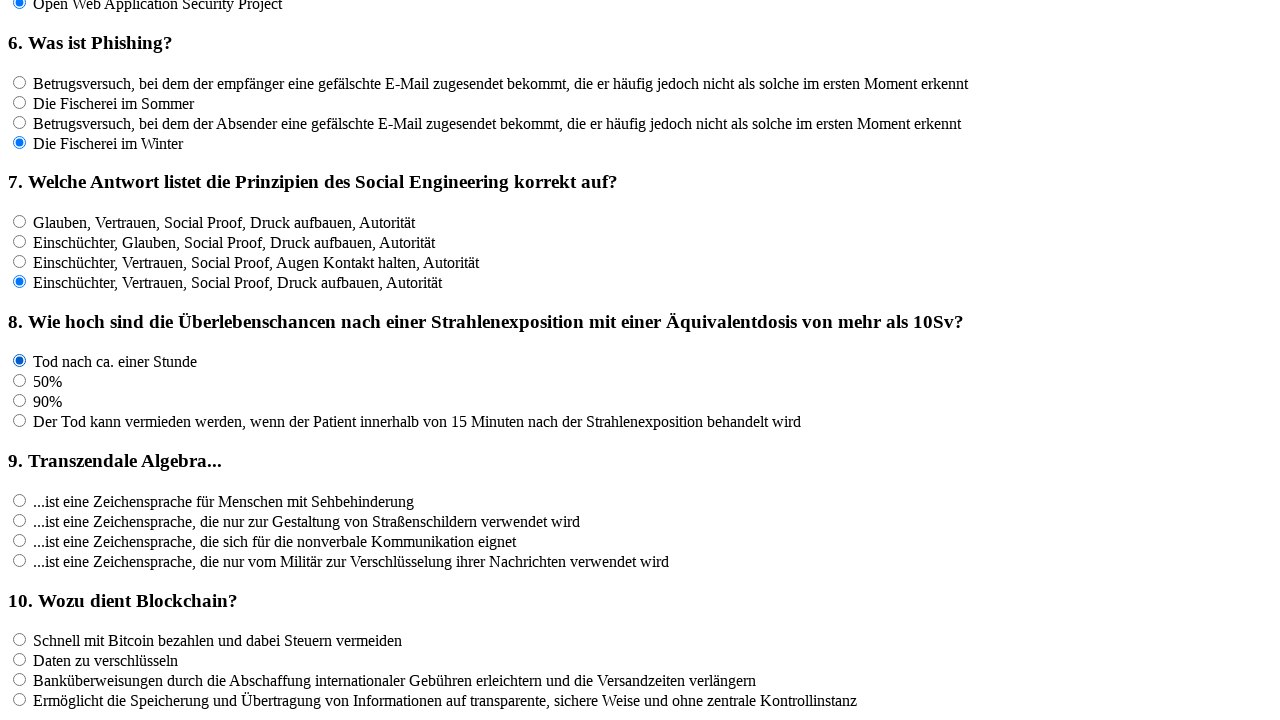

Clicked a radio button answer for question f8 at (20, 381) on input[name='rf8'] >> nth=1
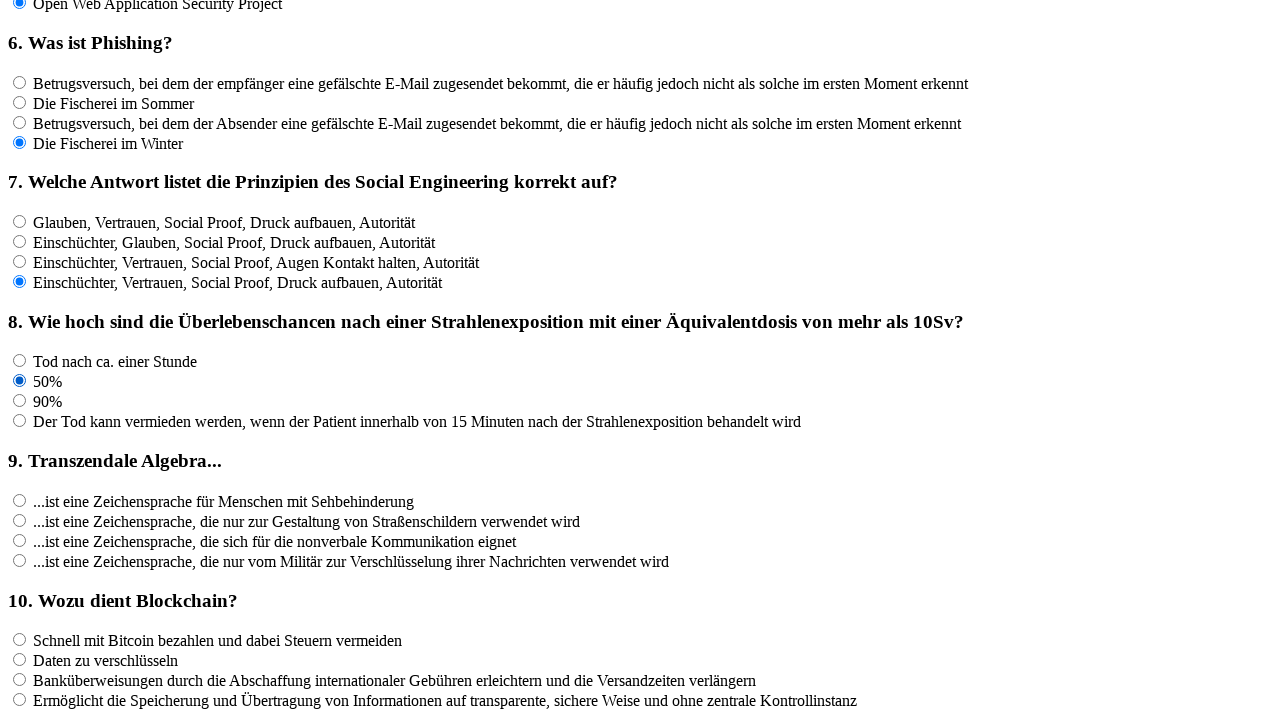

Waited 100ms for UI update
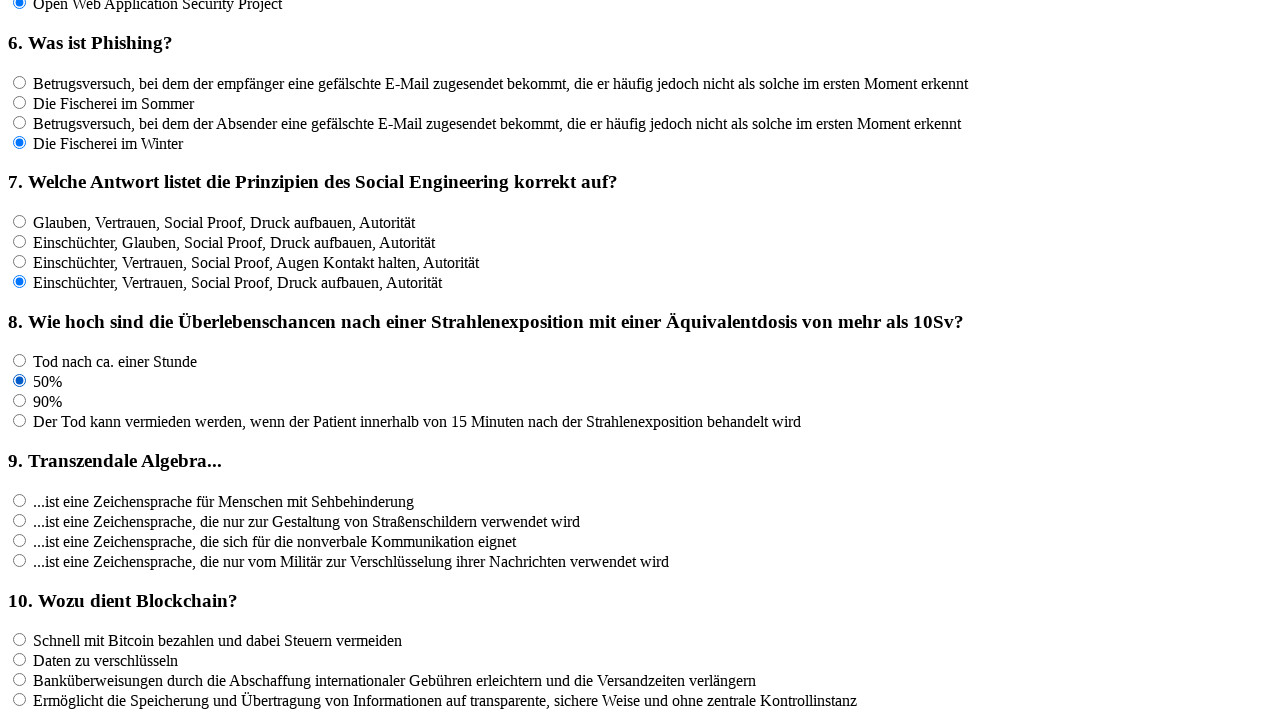

Clicked a radio button answer for question f8 at (20, 401) on input[name='rf8'] >> nth=2
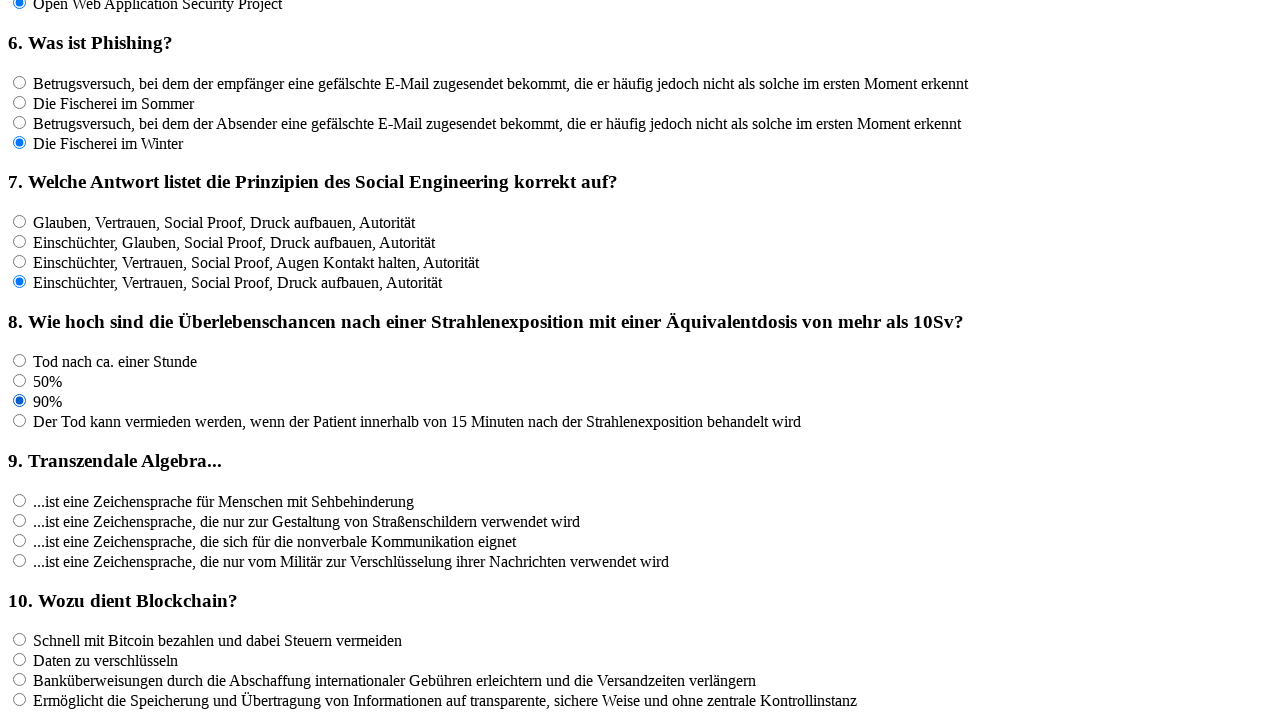

Waited 100ms for UI update
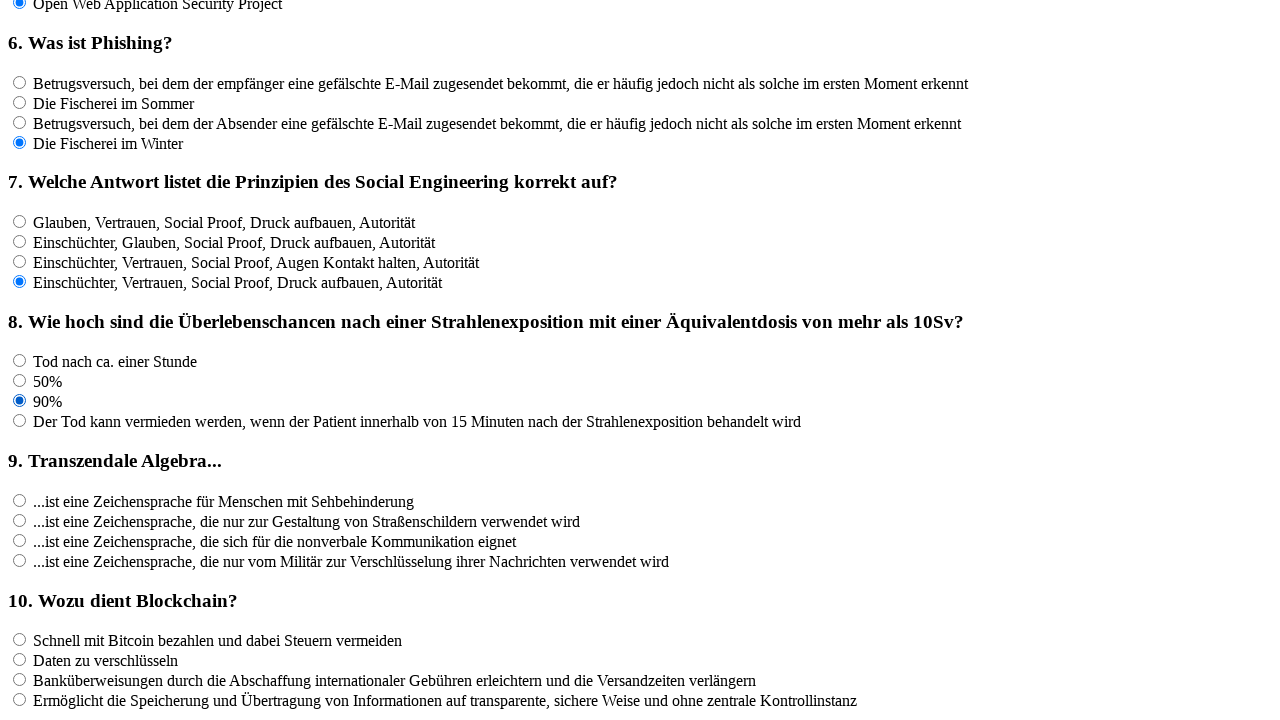

Clicked a radio button answer for question f8 at (20, 421) on input[name='rf8'] >> nth=3
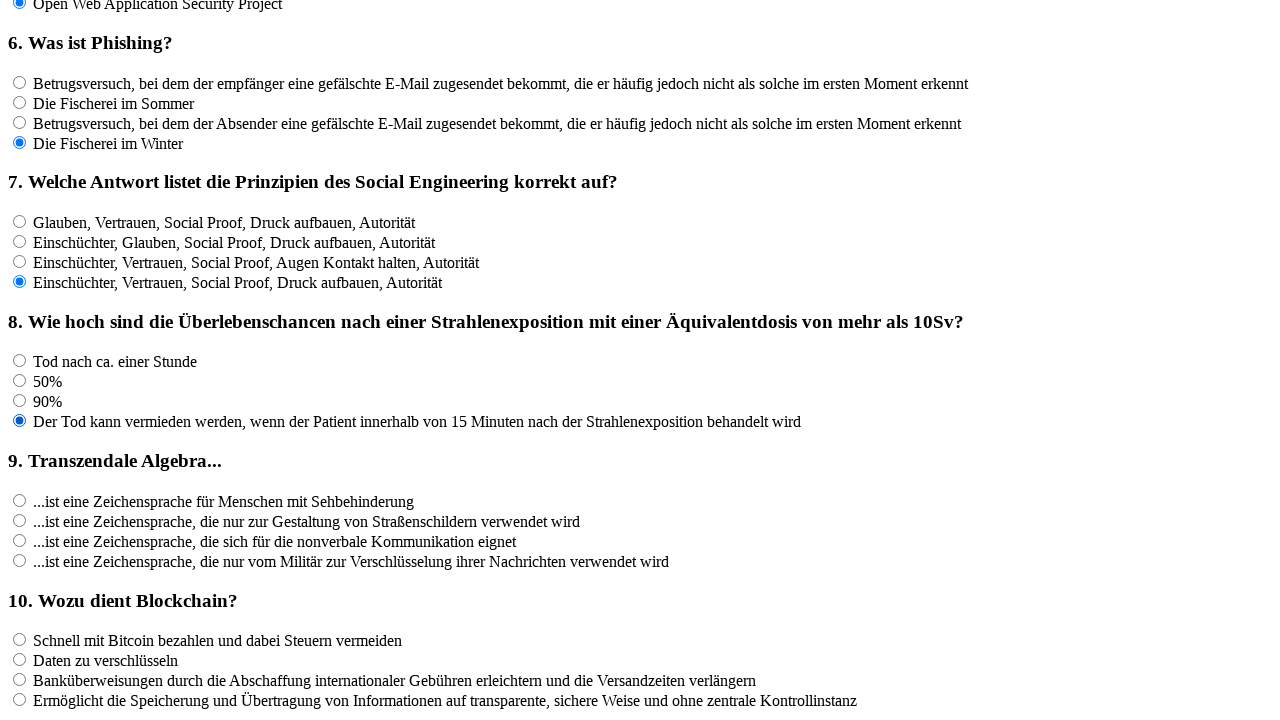

Waited 100ms for UI update
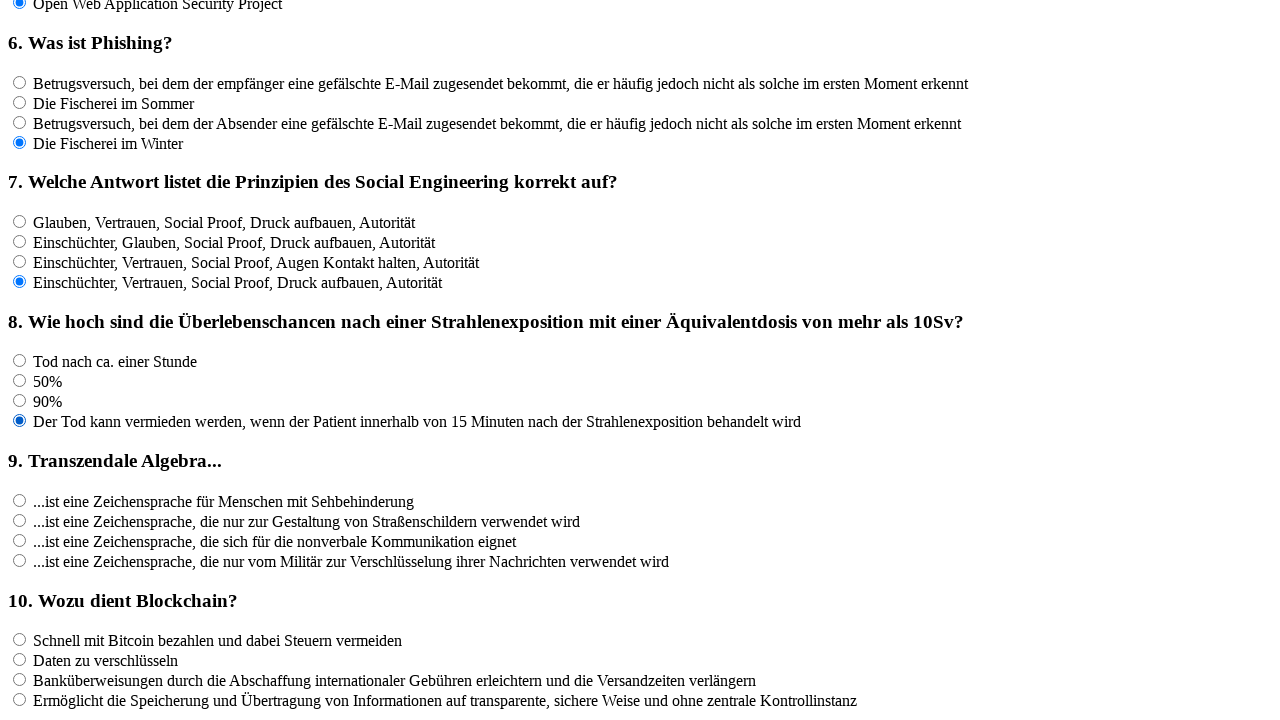

Located 4 radio button options for question f9
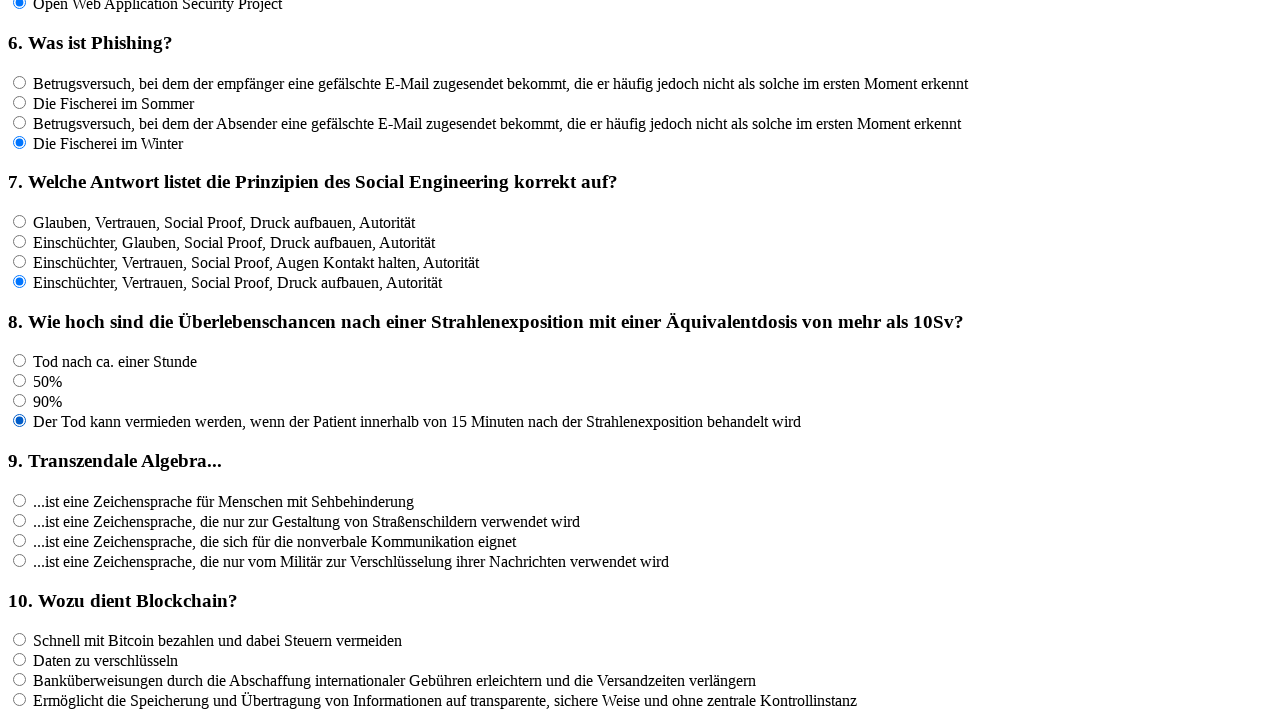

Clicked a radio button answer for question f9 at (20, 500) on input[name='rf9'] >> nth=0
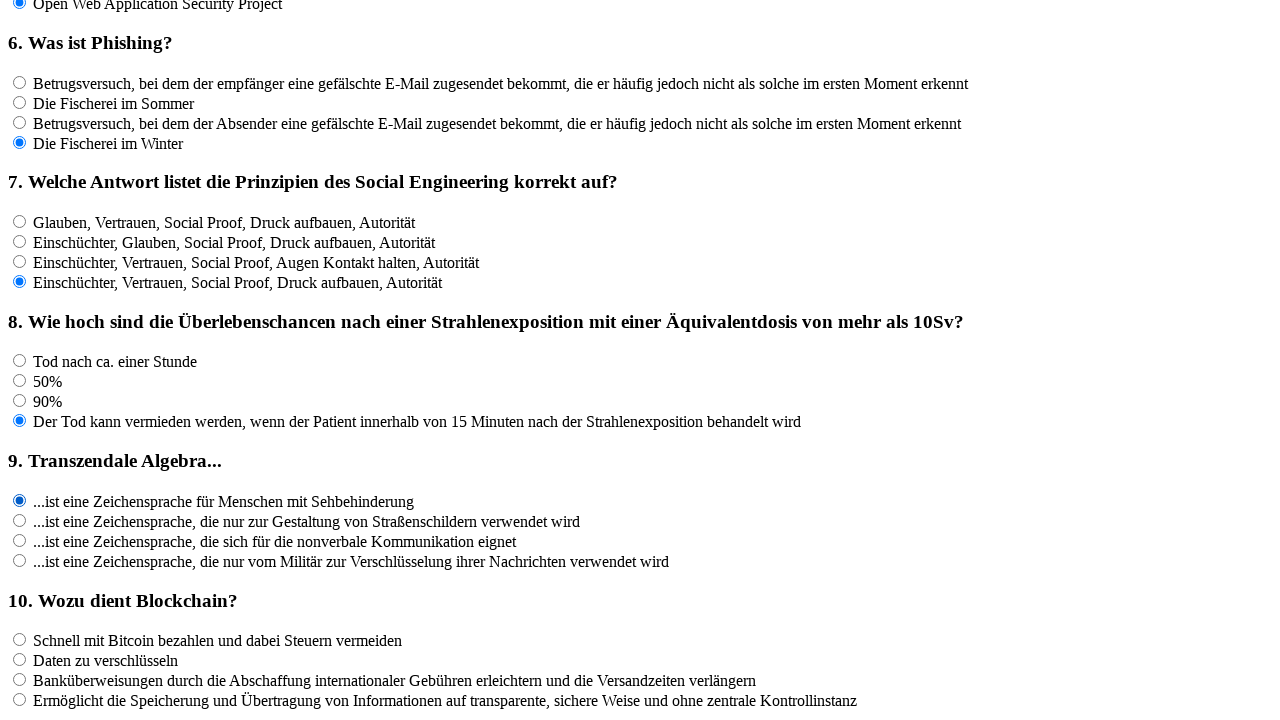

Waited 100ms for UI update
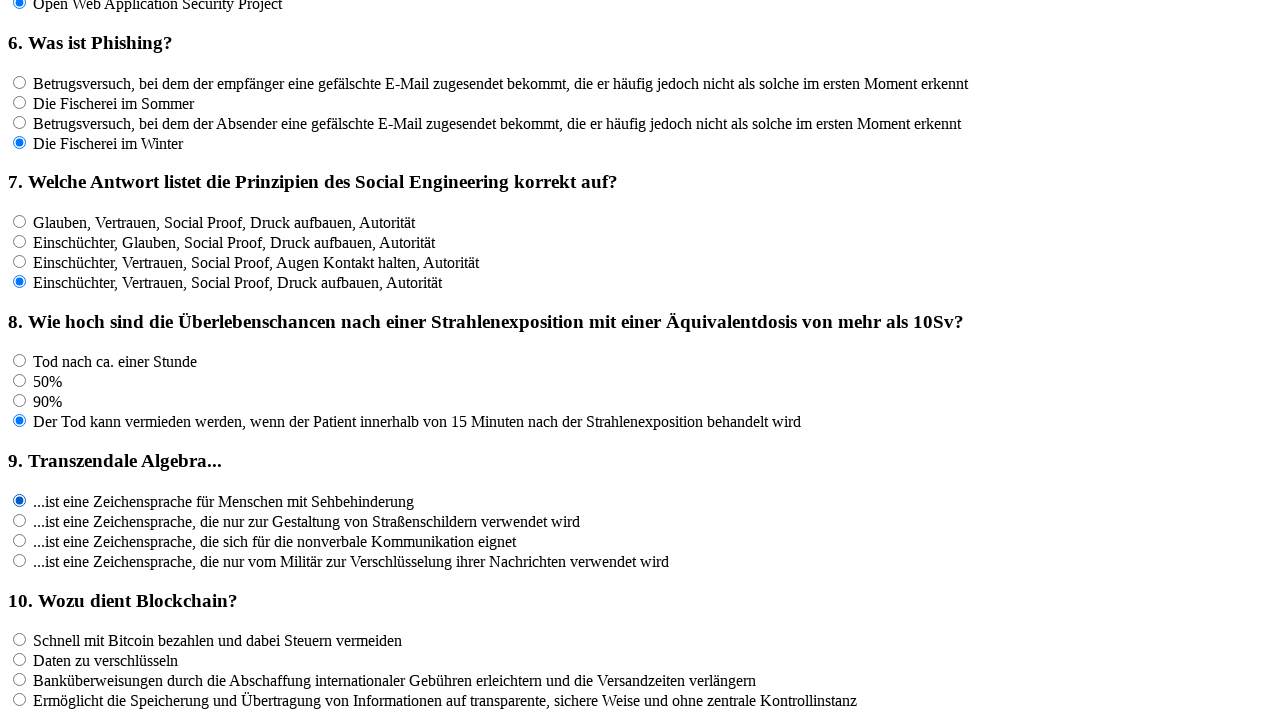

Clicked a radio button answer for question f9 at (20, 520) on input[name='rf9'] >> nth=1
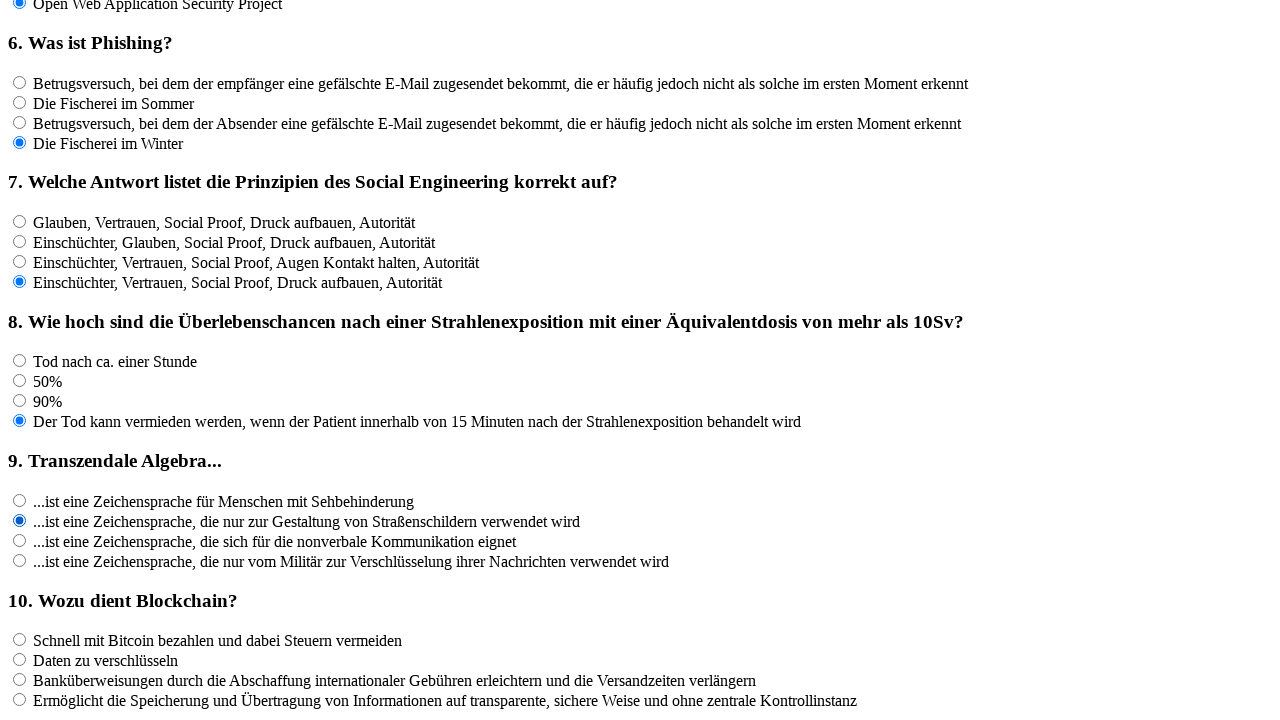

Waited 100ms for UI update
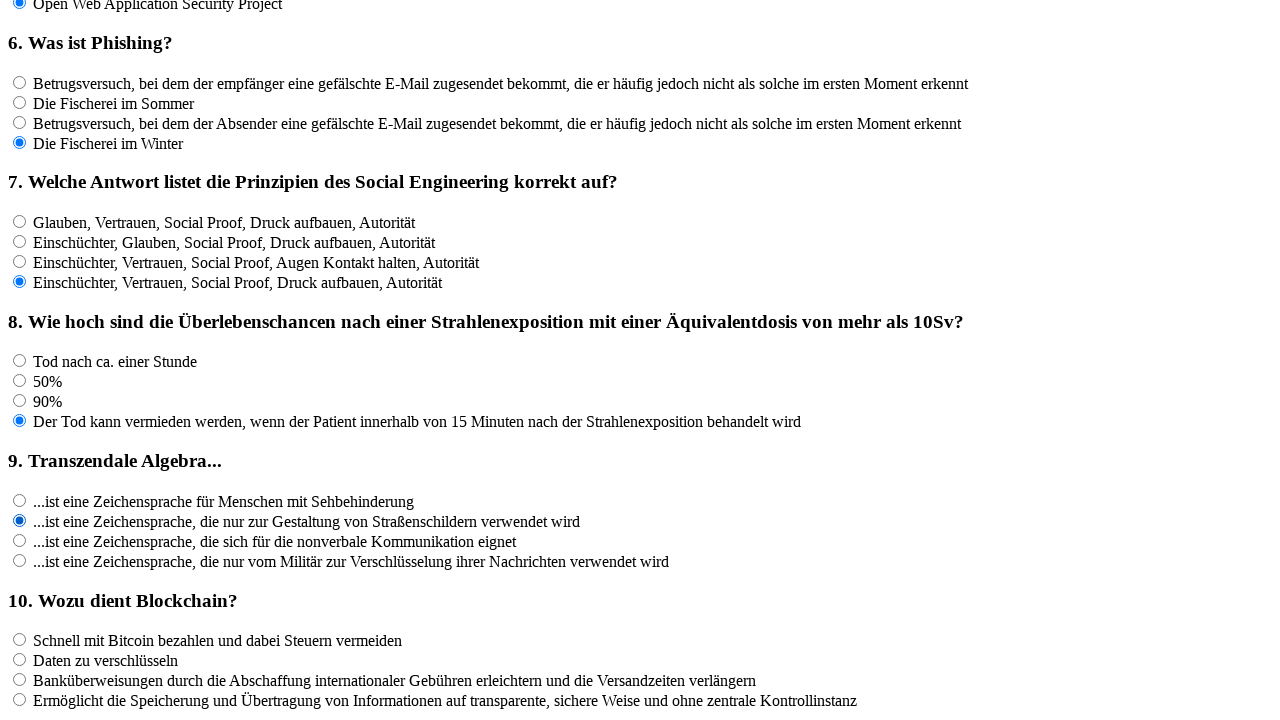

Clicked a radio button answer for question f9 at (20, 540) on input[name='rf9'] >> nth=2
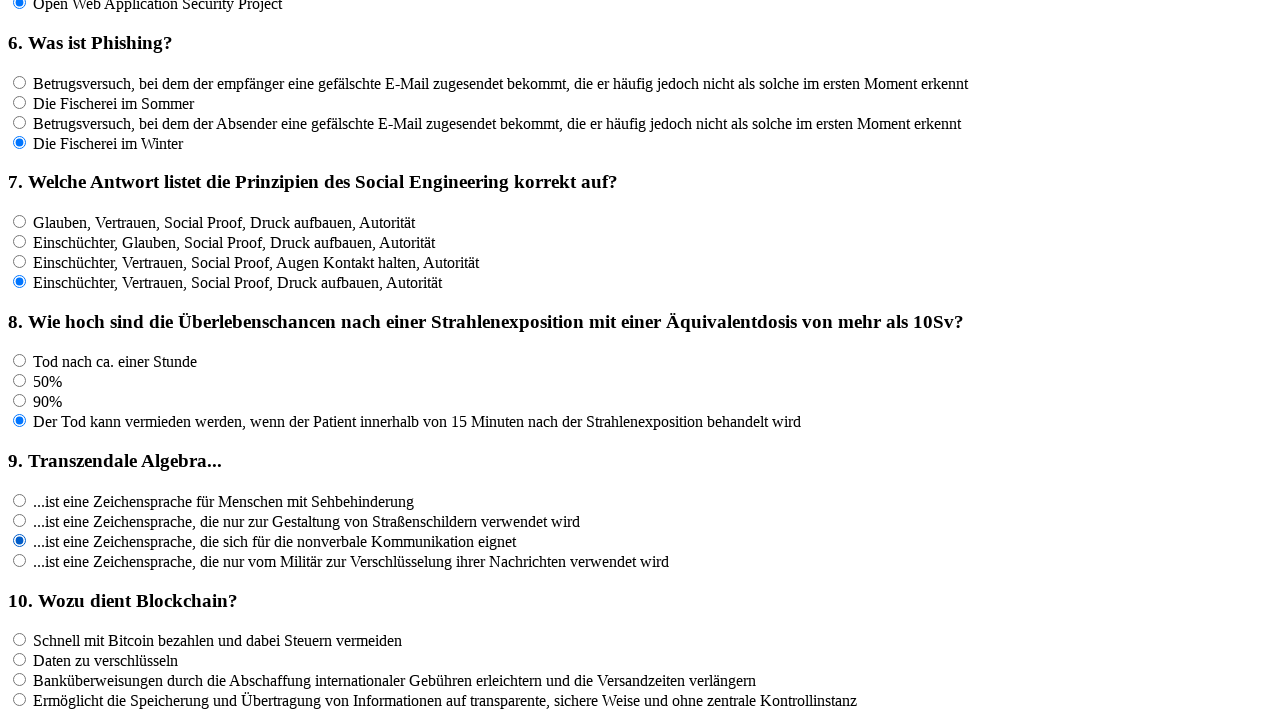

Waited 100ms for UI update
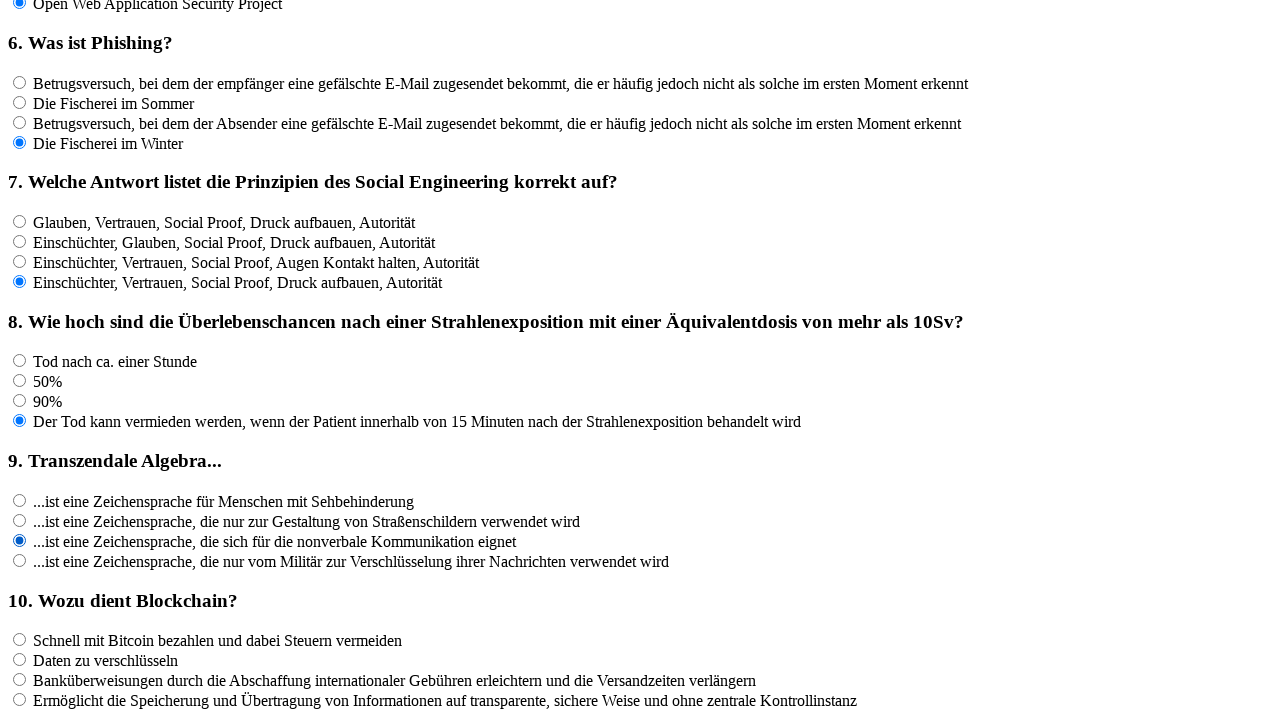

Clicked a radio button answer for question f9 at (20, 560) on input[name='rf9'] >> nth=3
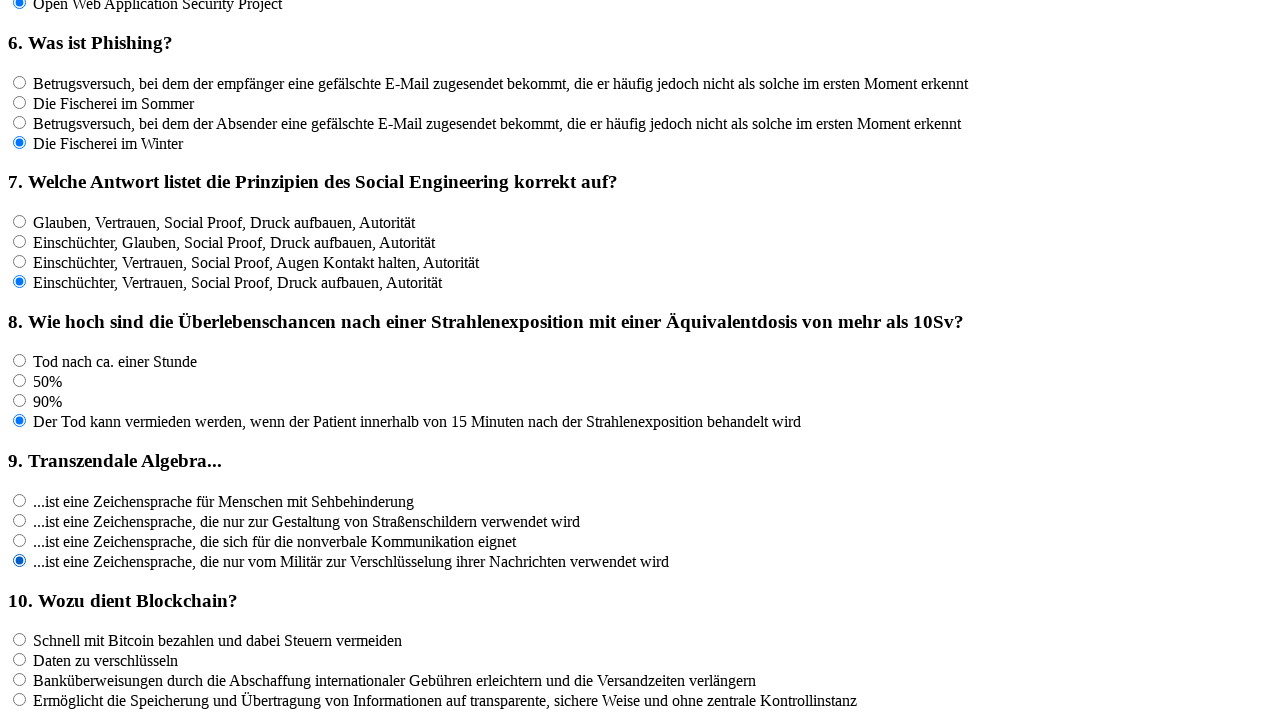

Waited 100ms for UI update
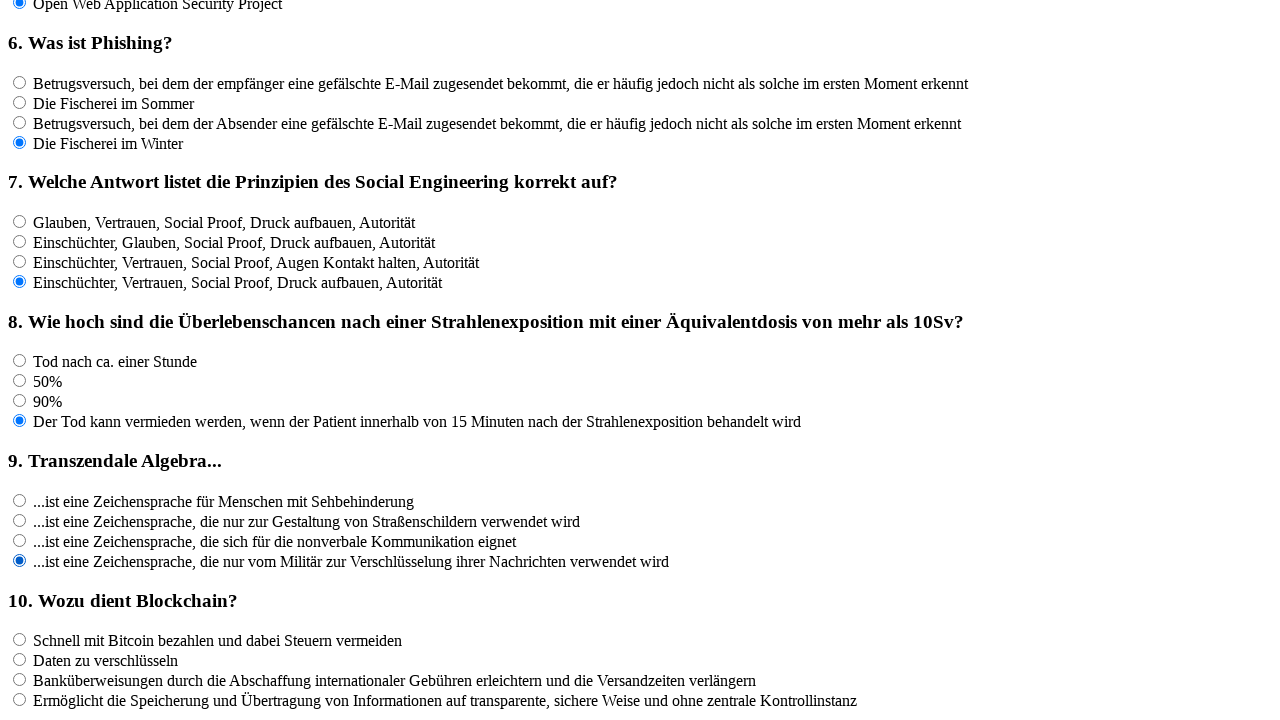

Located 4 radio button options for question f10
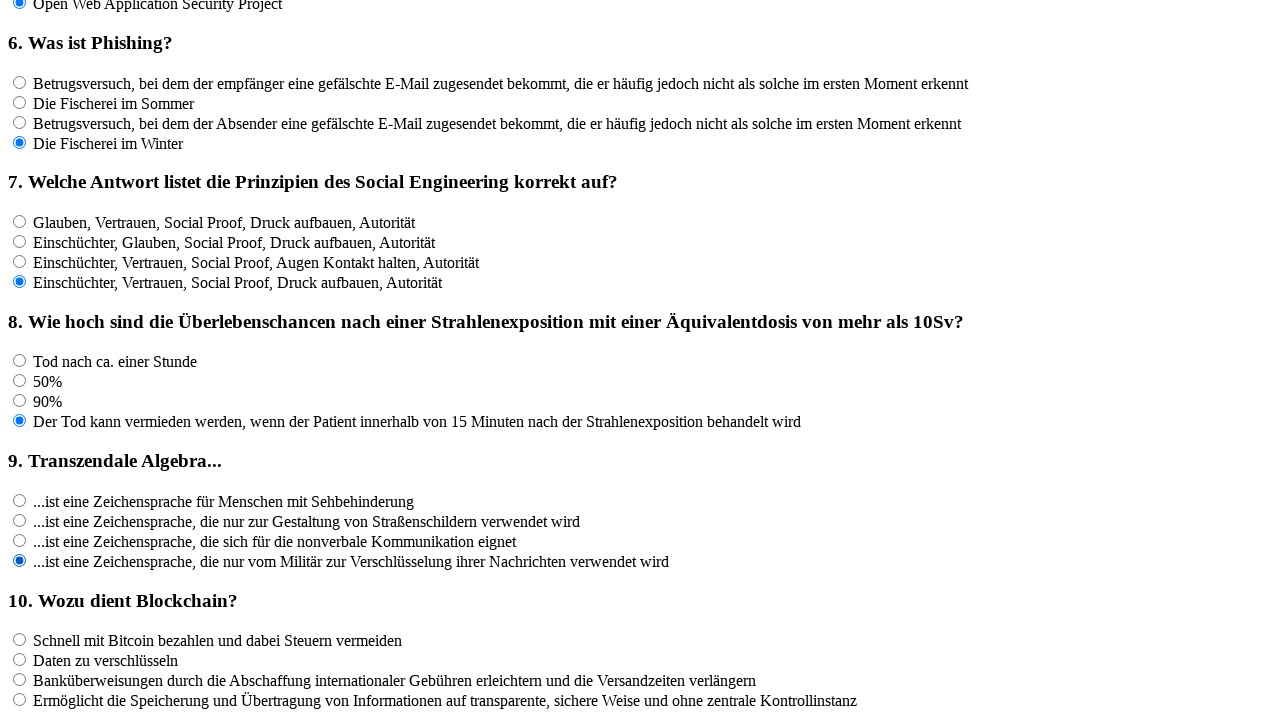

Clicked a radio button answer for question f10 at (20, 640) on input[name='rf10'] >> nth=0
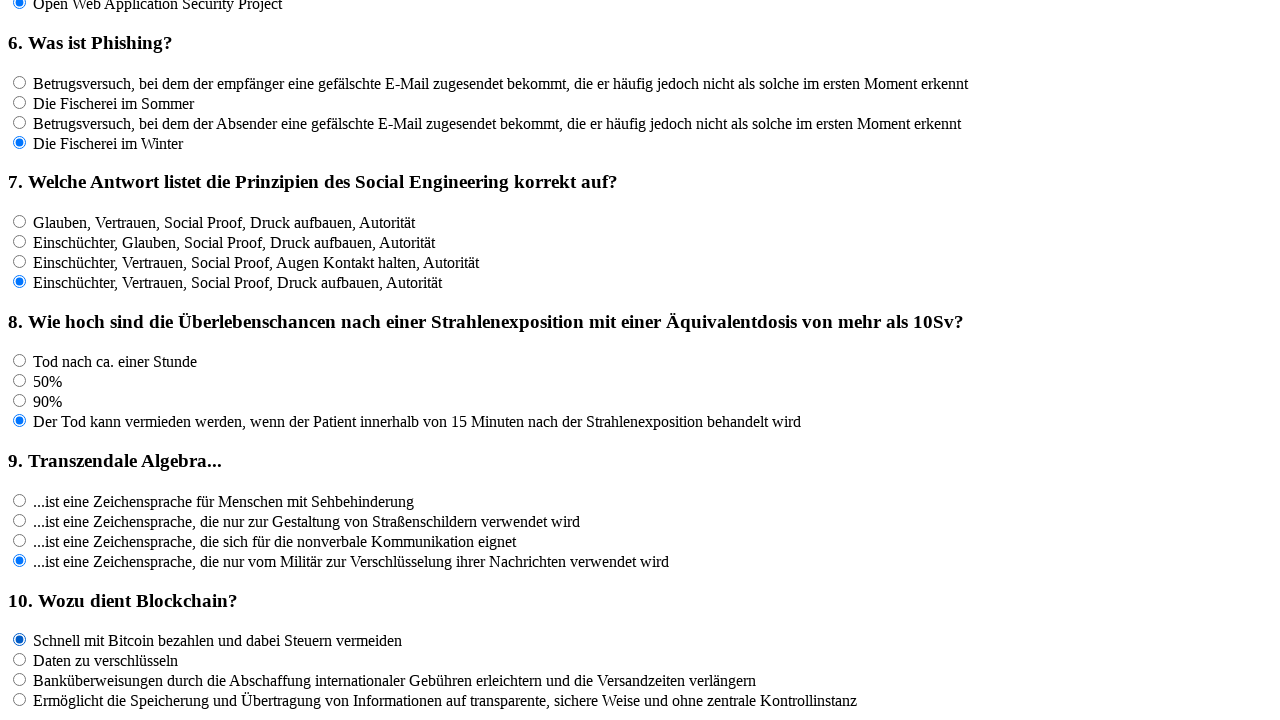

Waited 100ms for UI update
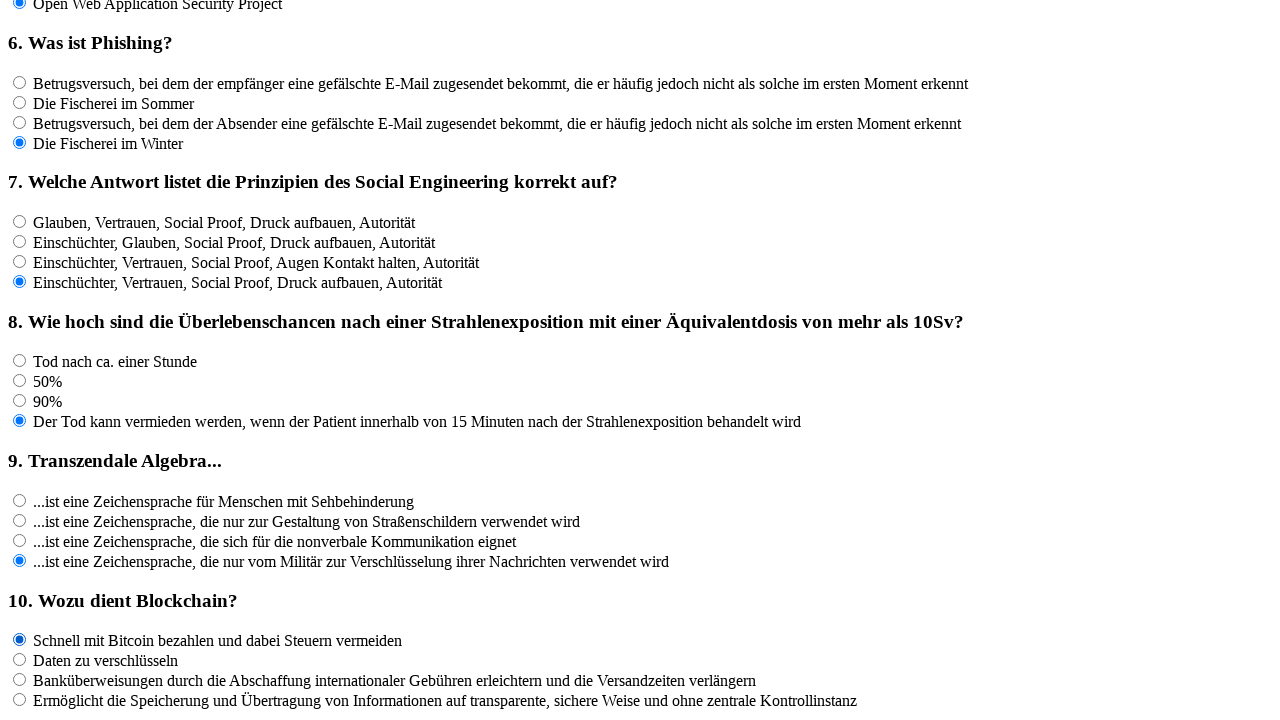

Clicked a radio button answer for question f10 at (20, 660) on input[name='rf10'] >> nth=1
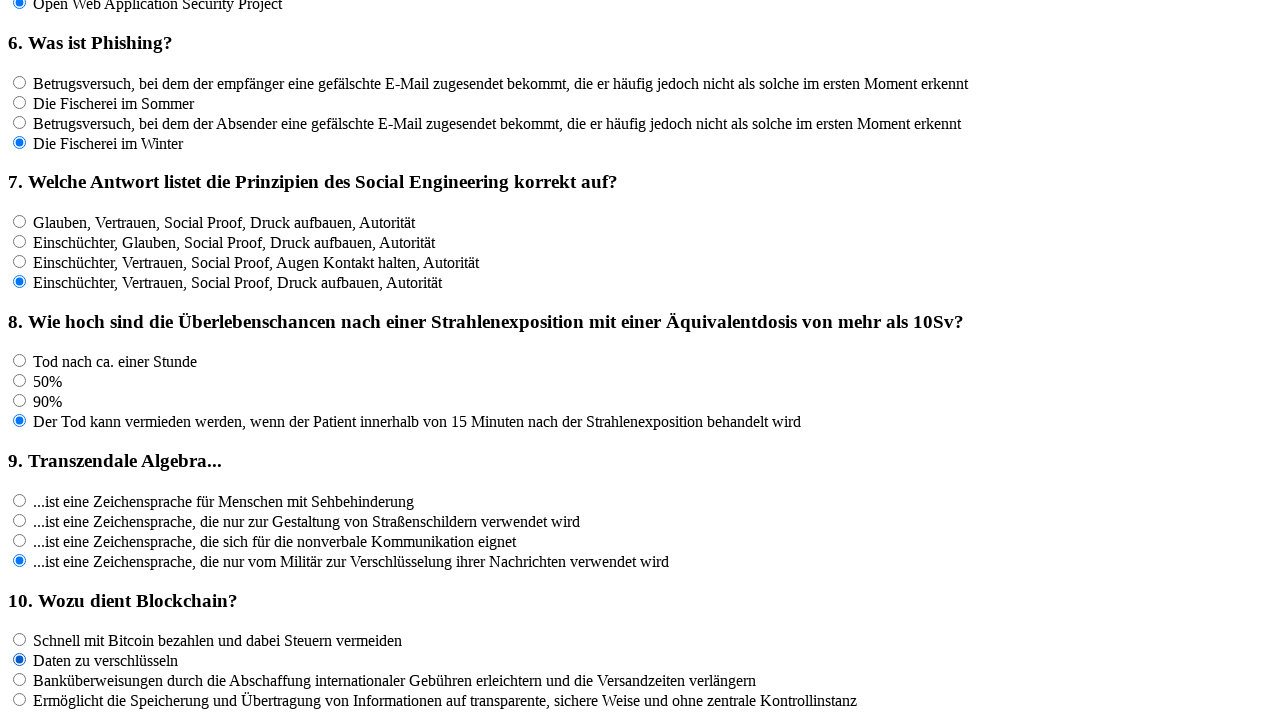

Waited 100ms for UI update
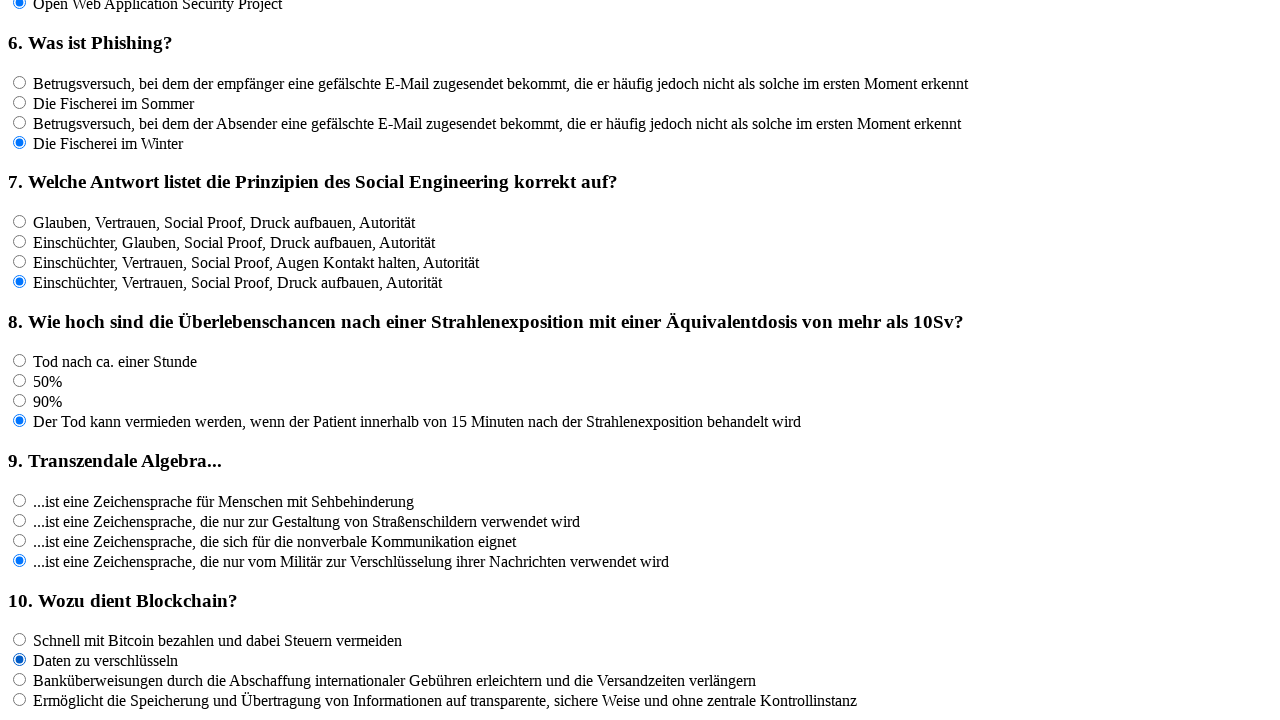

Clicked a radio button answer for question f10 at (20, 680) on input[name='rf10'] >> nth=2
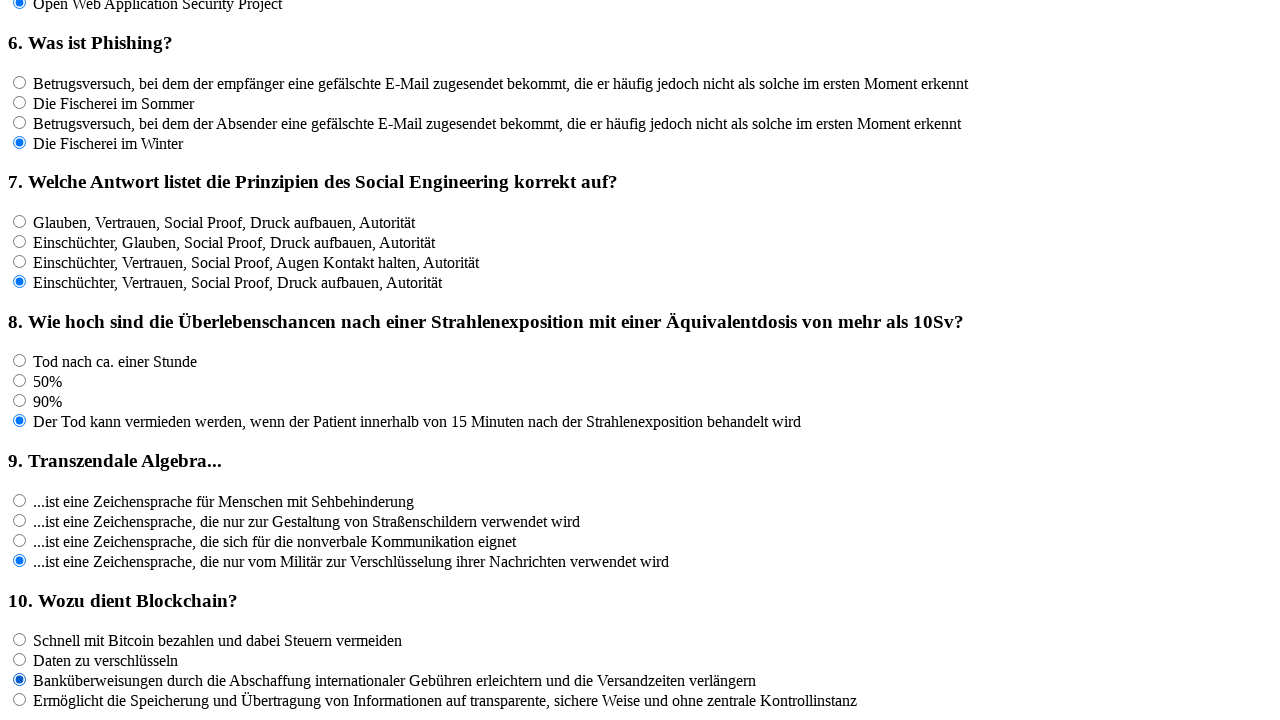

Waited 100ms for UI update
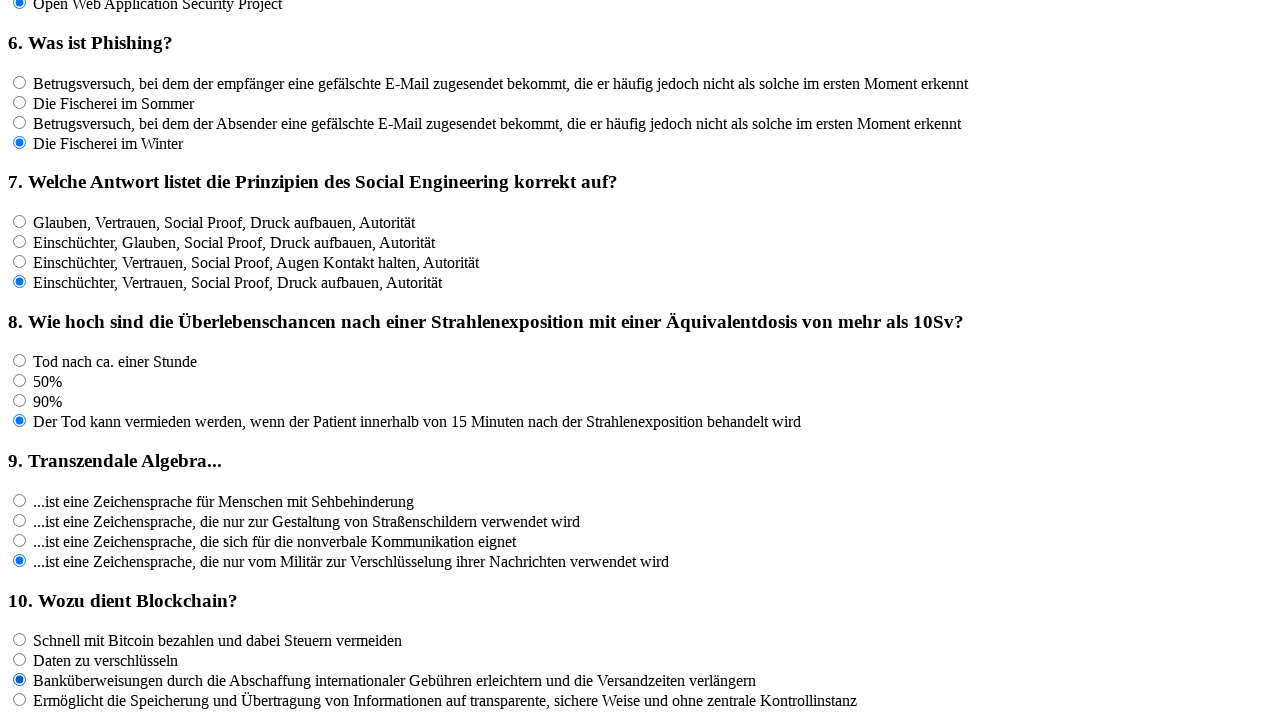

Clicked a radio button answer for question f10 at (20, 700) on input[name='rf10'] >> nth=3
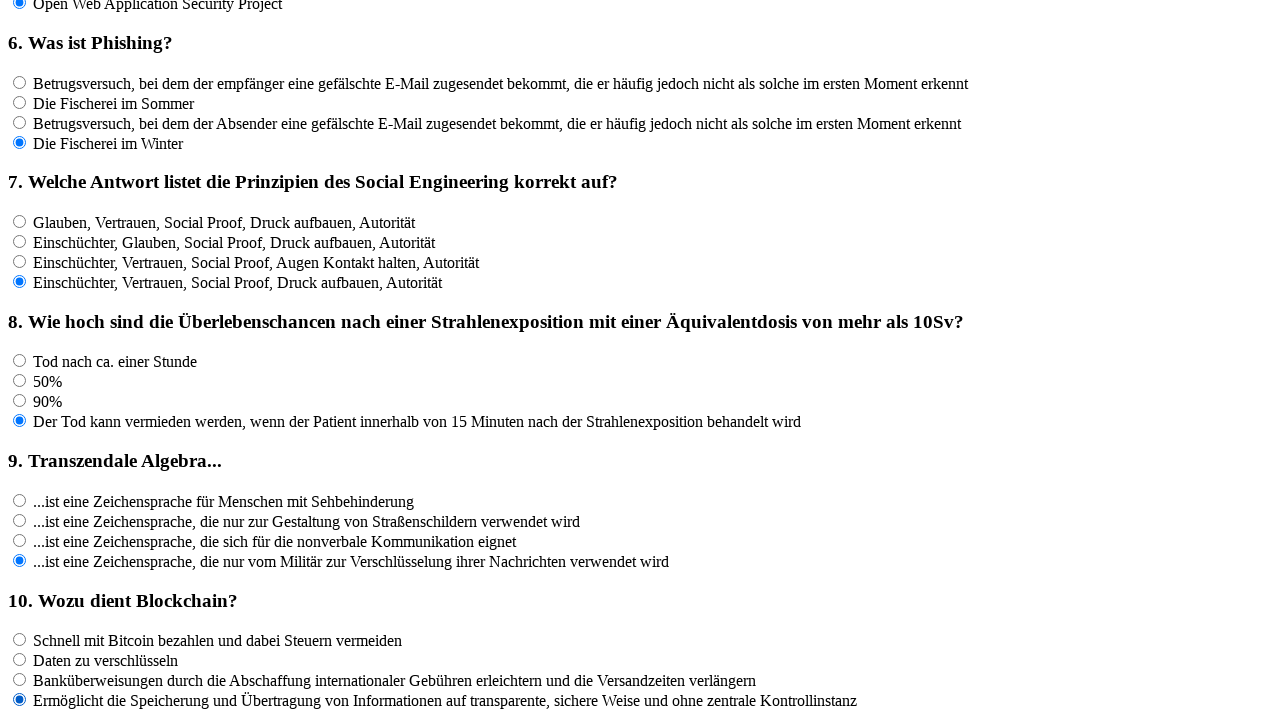

Waited 100ms for UI update
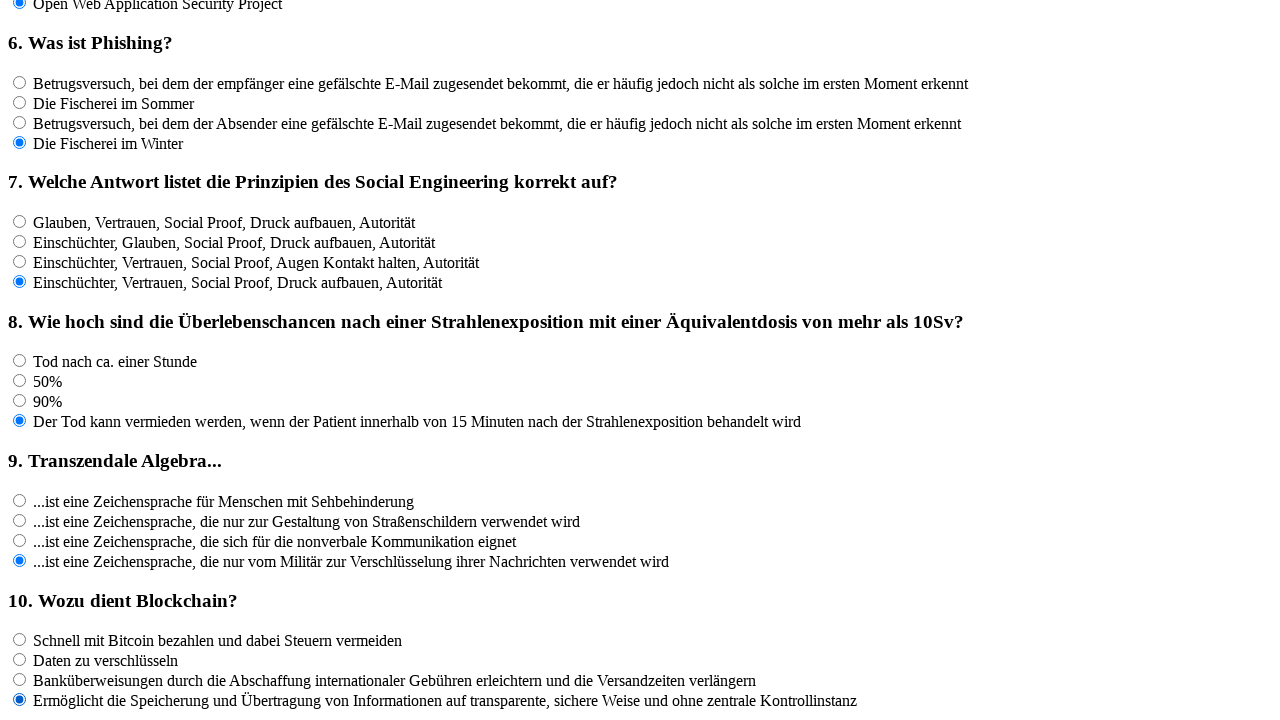

Located 4 radio button options for question f11
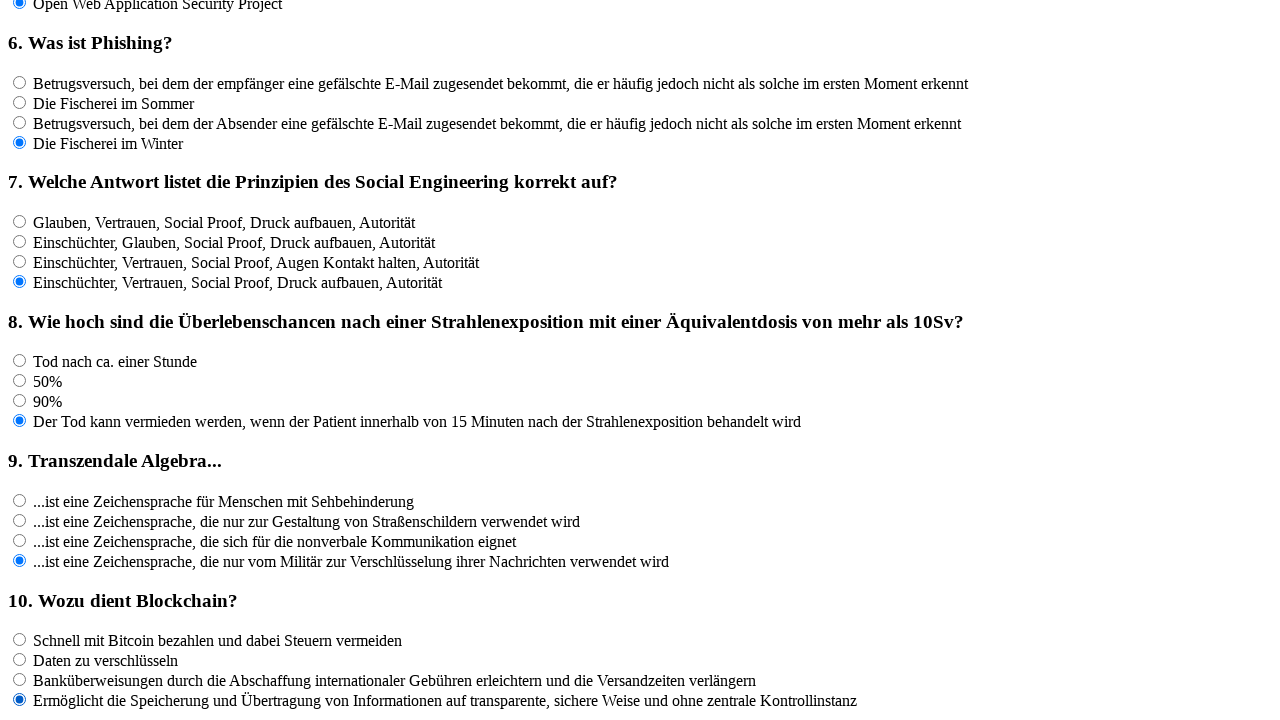

Clicked a radio button answer for question f11 at (20, 463) on input[name='rf11'] >> nth=0
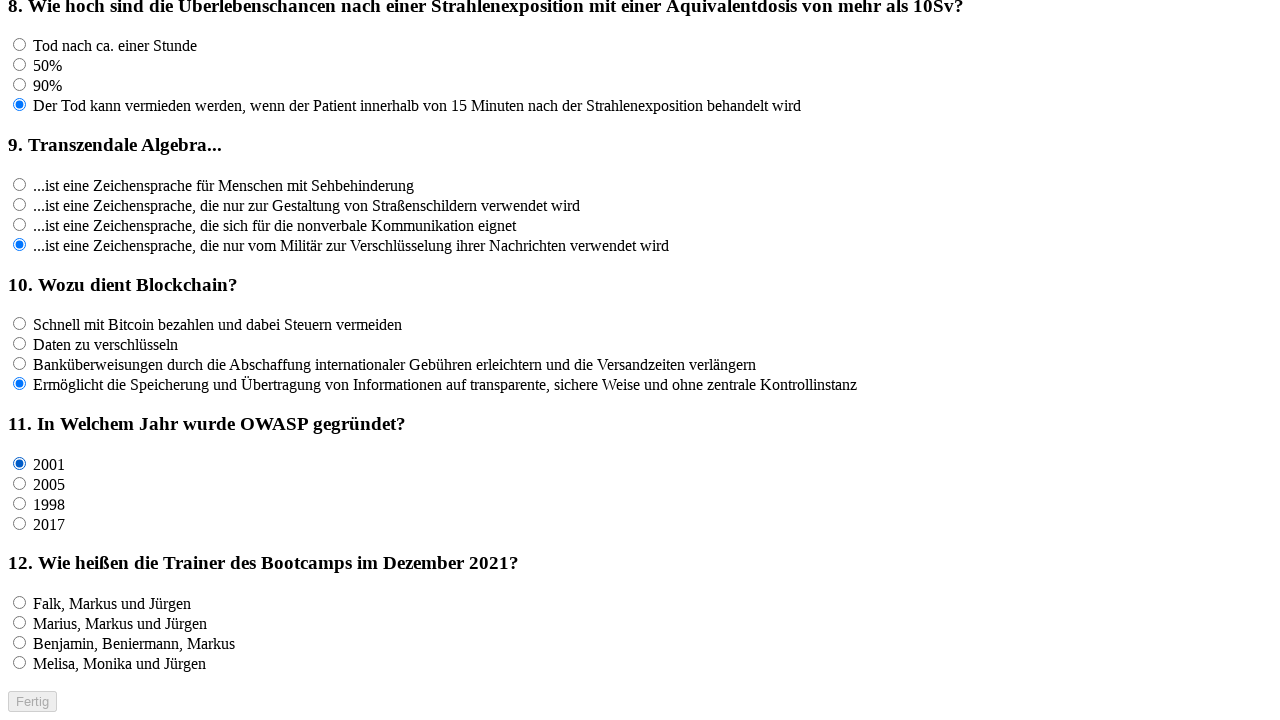

Waited 100ms for UI update
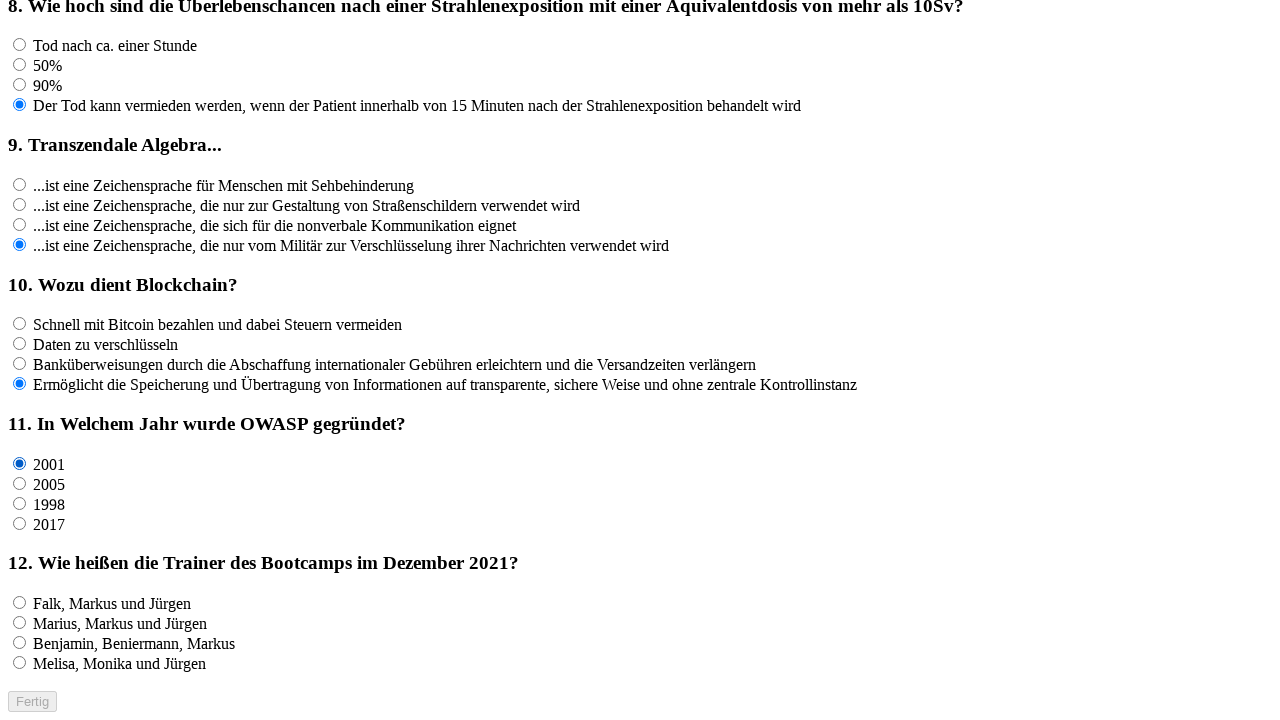

Clicked a radio button answer for question f11 at (20, 483) on input[name='rf11'] >> nth=1
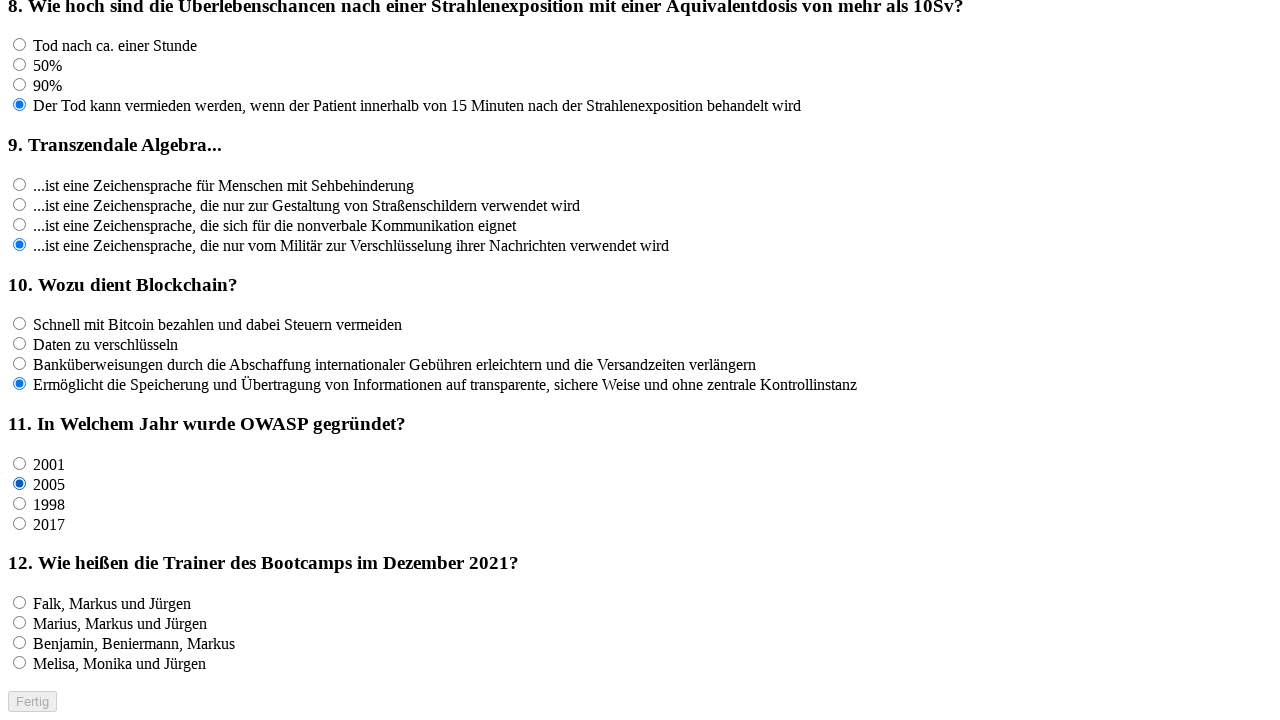

Waited 100ms for UI update
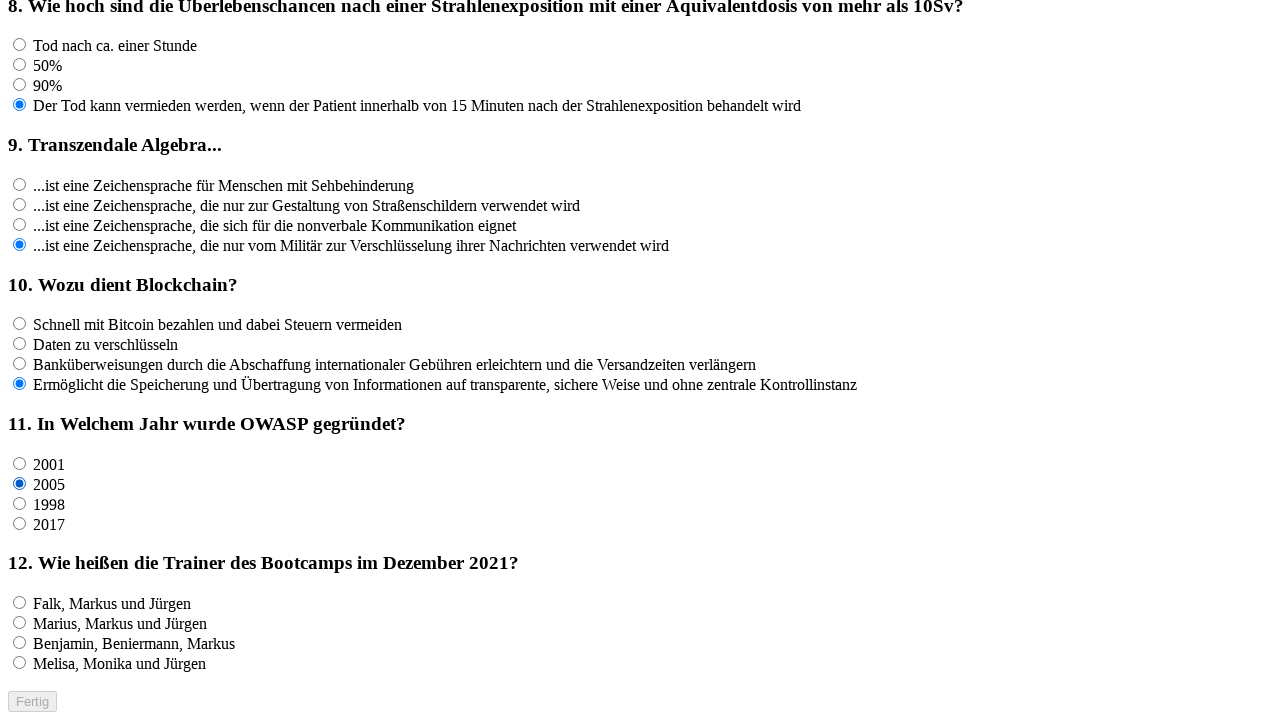

Clicked a radio button answer for question f11 at (20, 503) on input[name='rf11'] >> nth=2
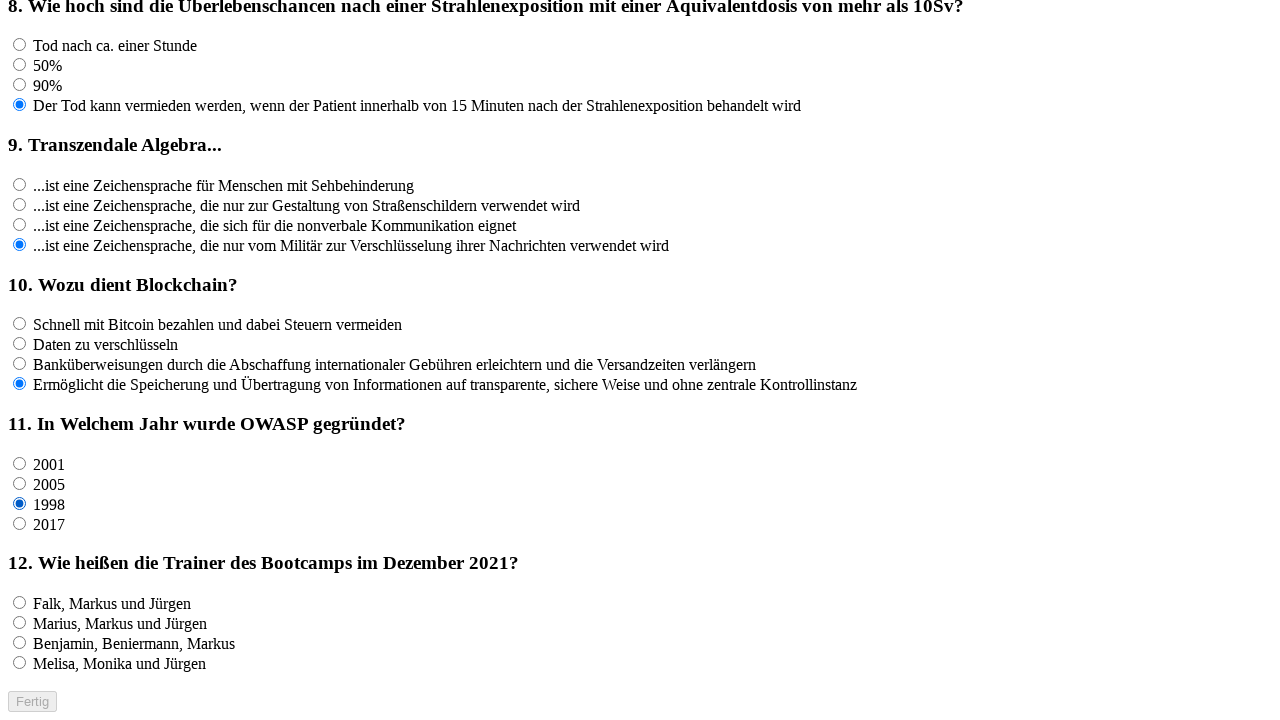

Waited 100ms for UI update
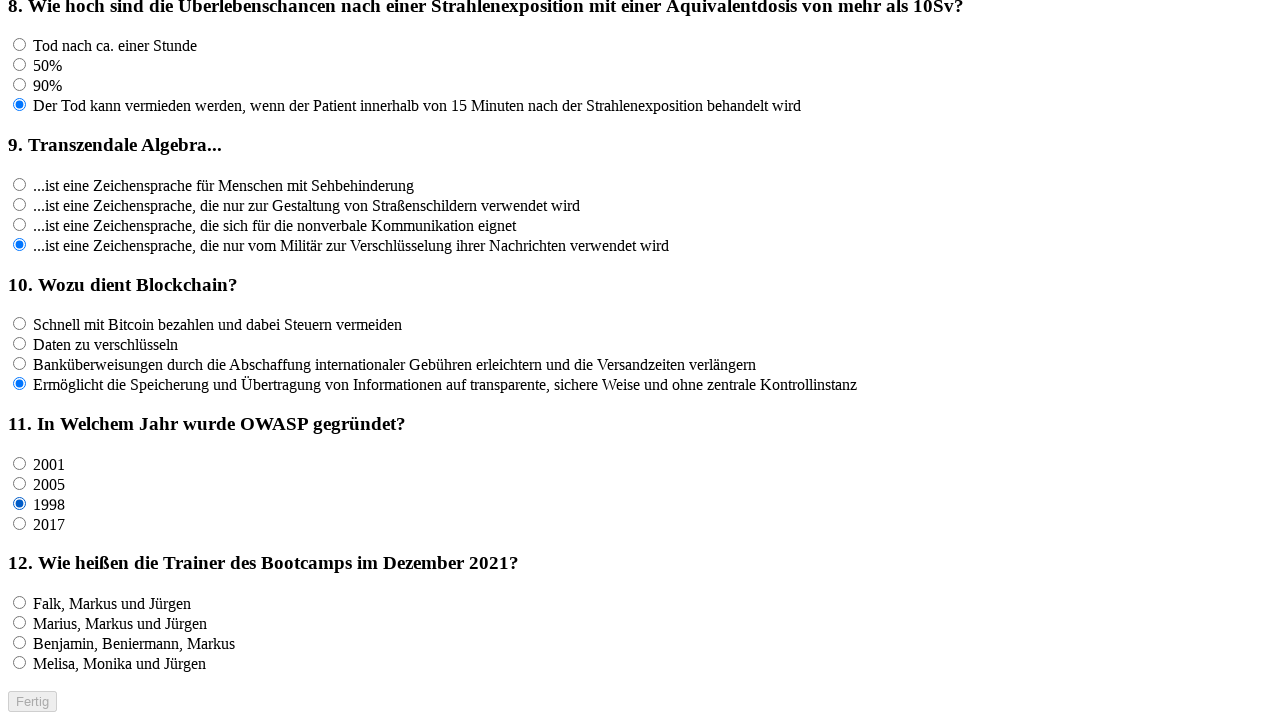

Clicked a radio button answer for question f11 at (20, 523) on input[name='rf11'] >> nth=3
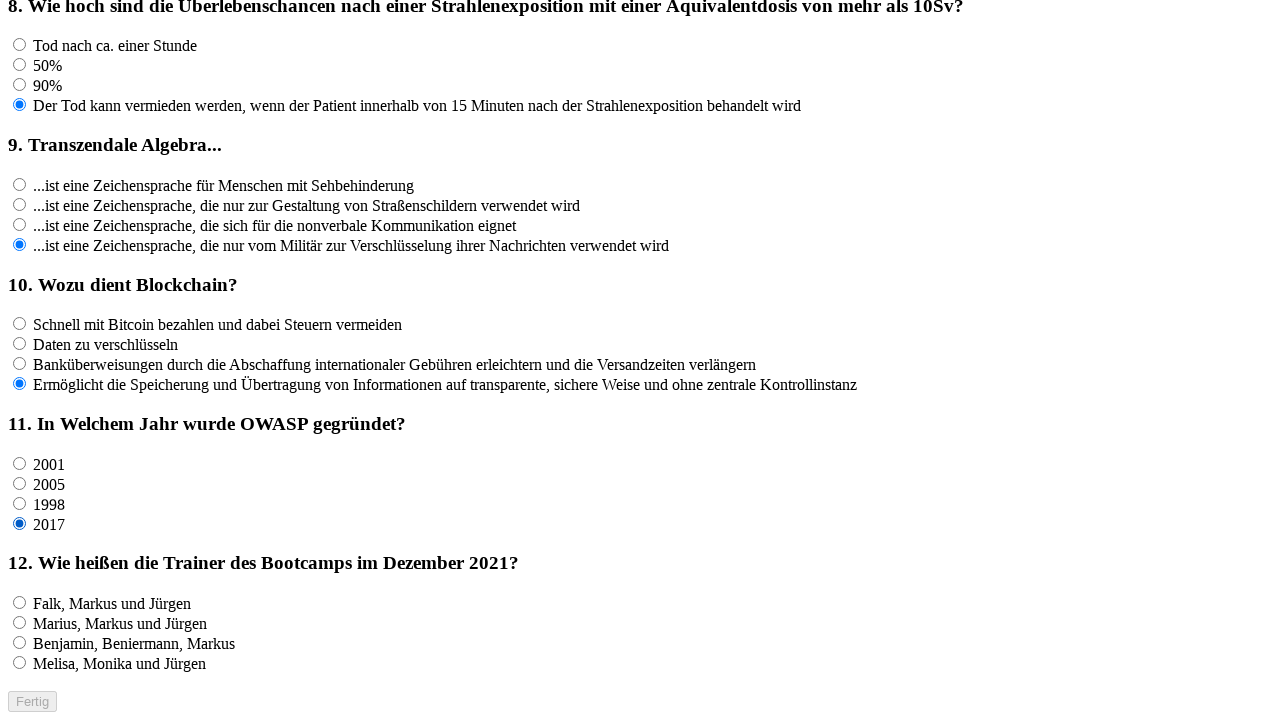

Waited 100ms for UI update
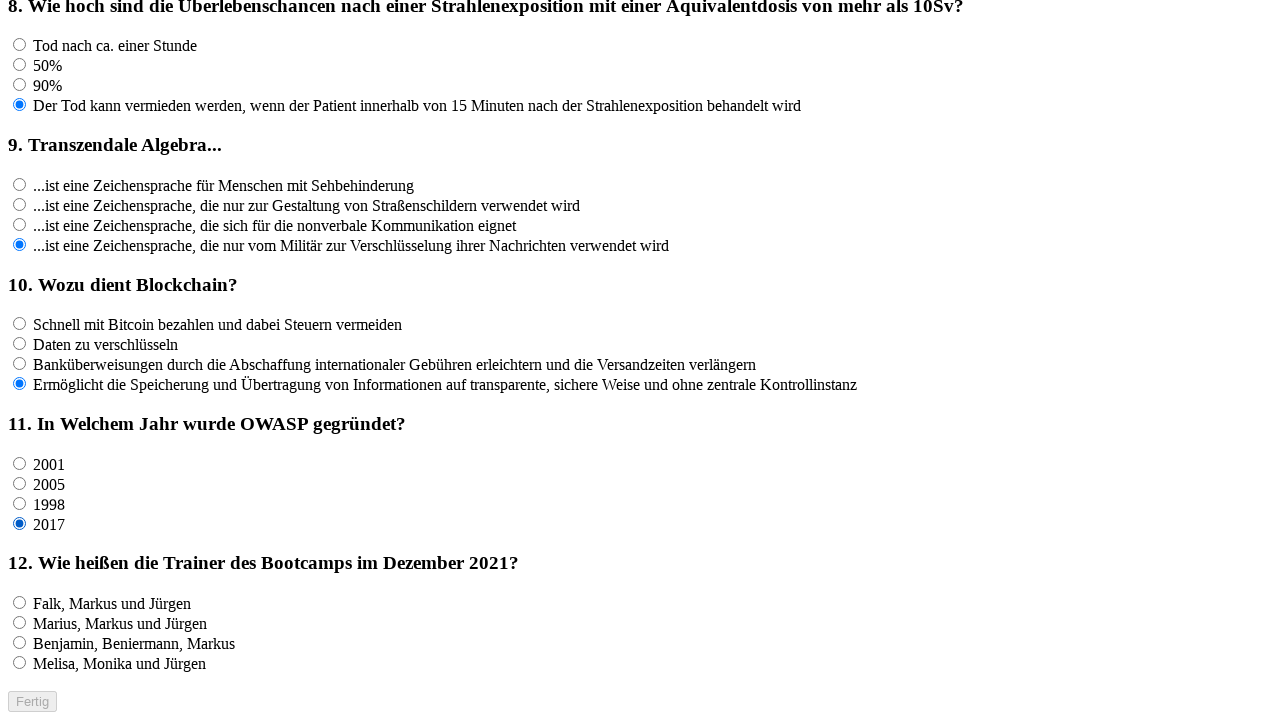

Located 4 radio button options for question f12
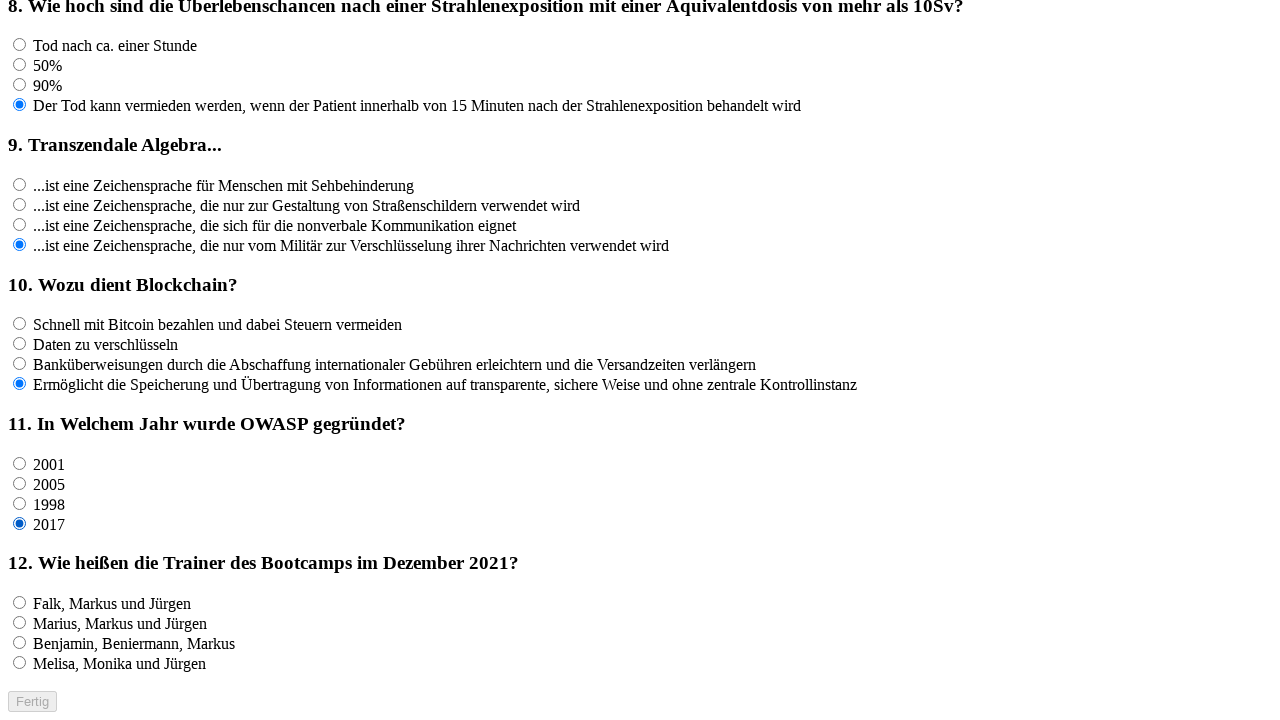

Clicked a radio button answer for question f12 at (20, 603) on input[name='rf12'] >> nth=0
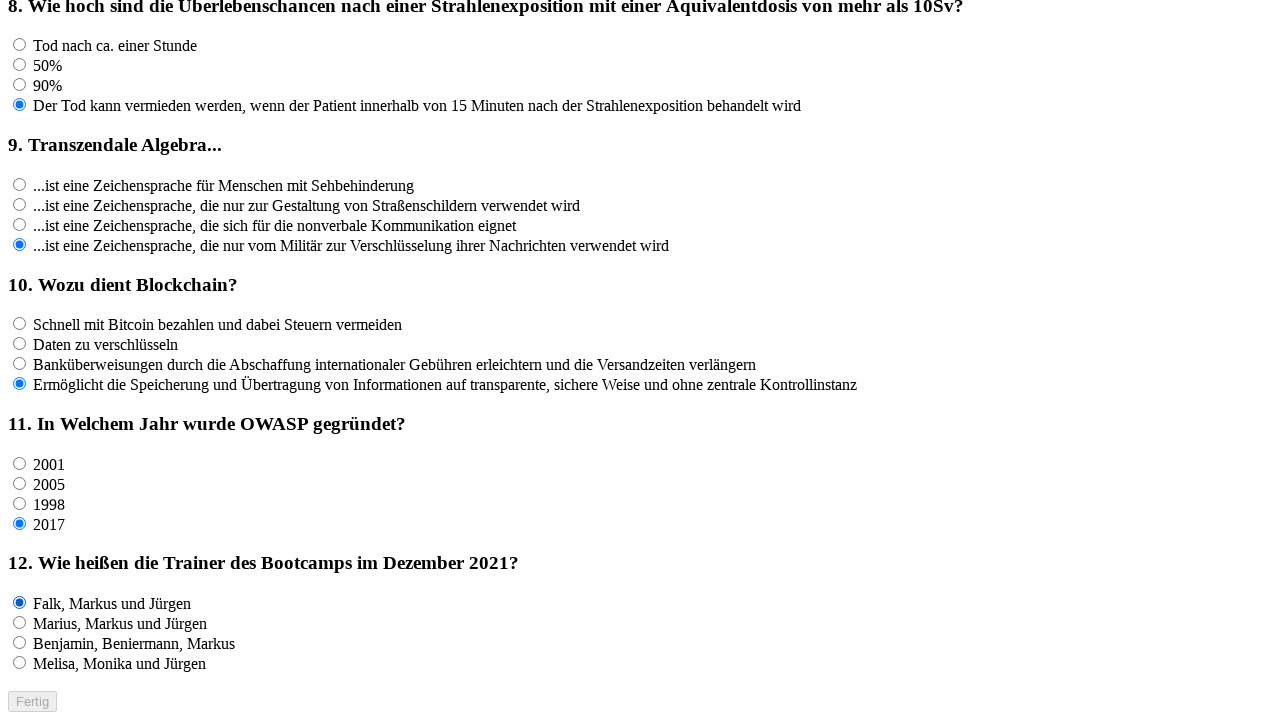

Waited 100ms for UI update
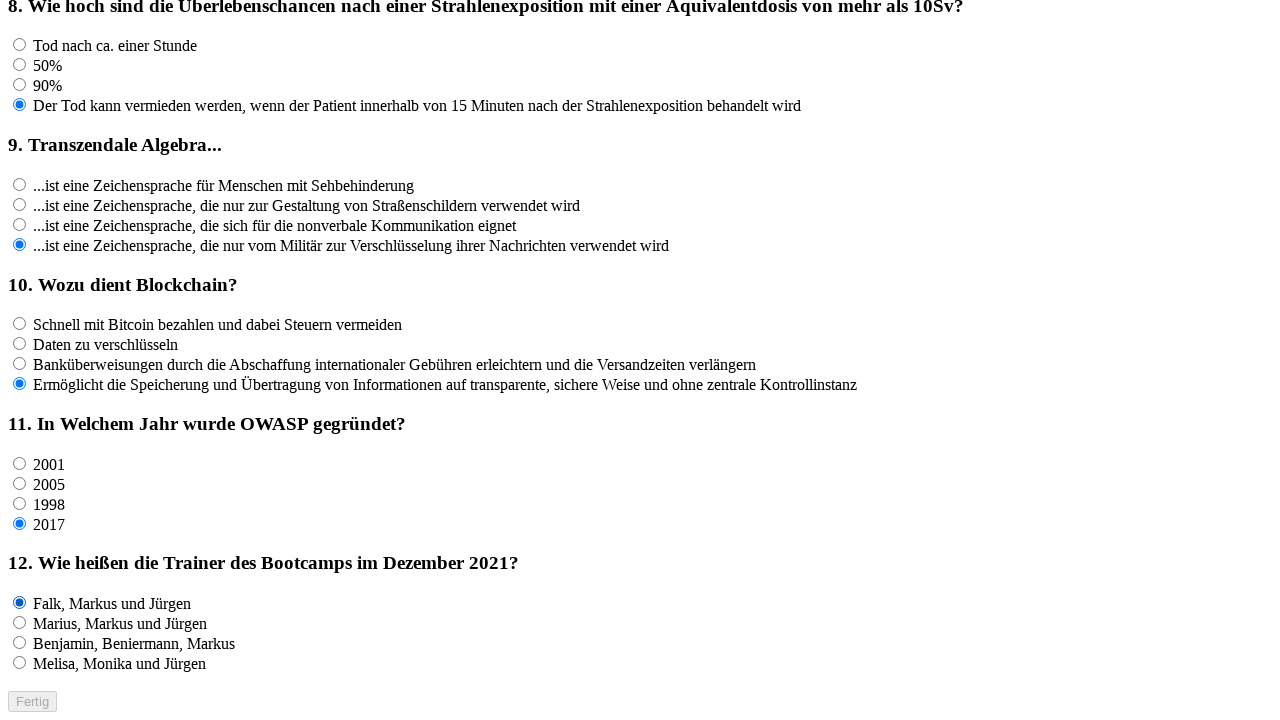

Clicked a radio button answer for question f12 at (20, 623) on input[name='rf12'] >> nth=1
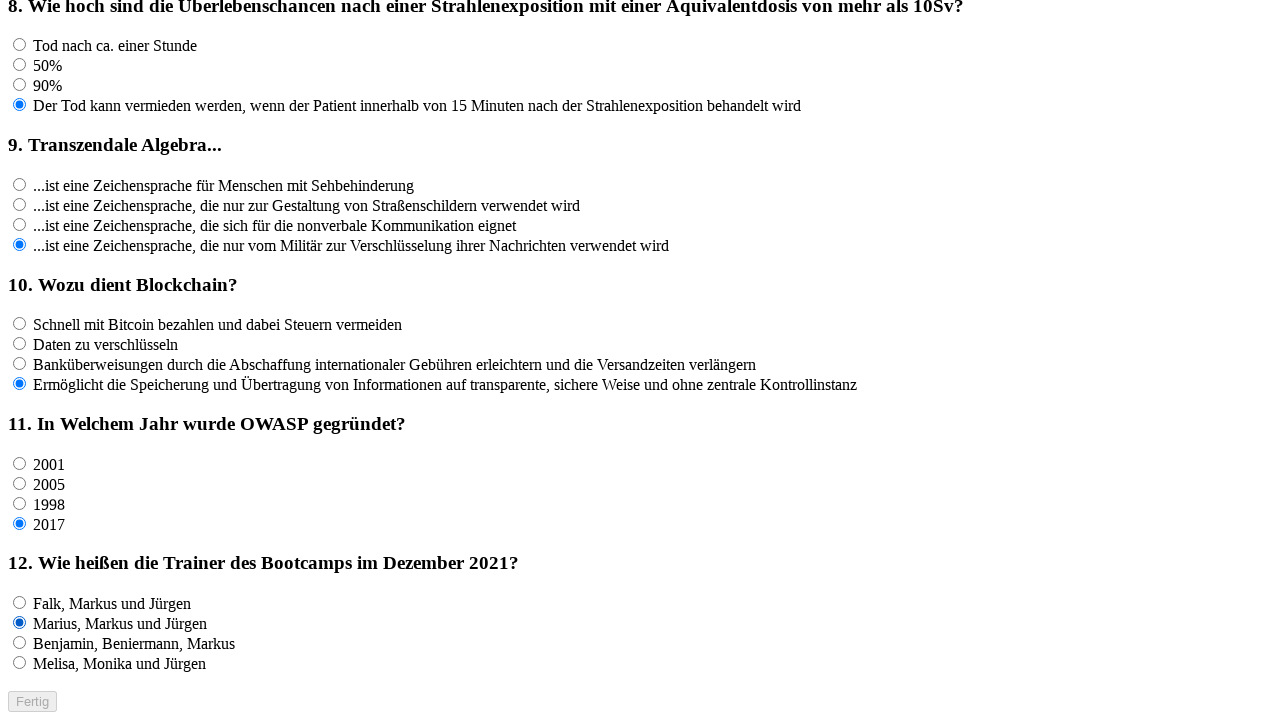

Waited 100ms for UI update
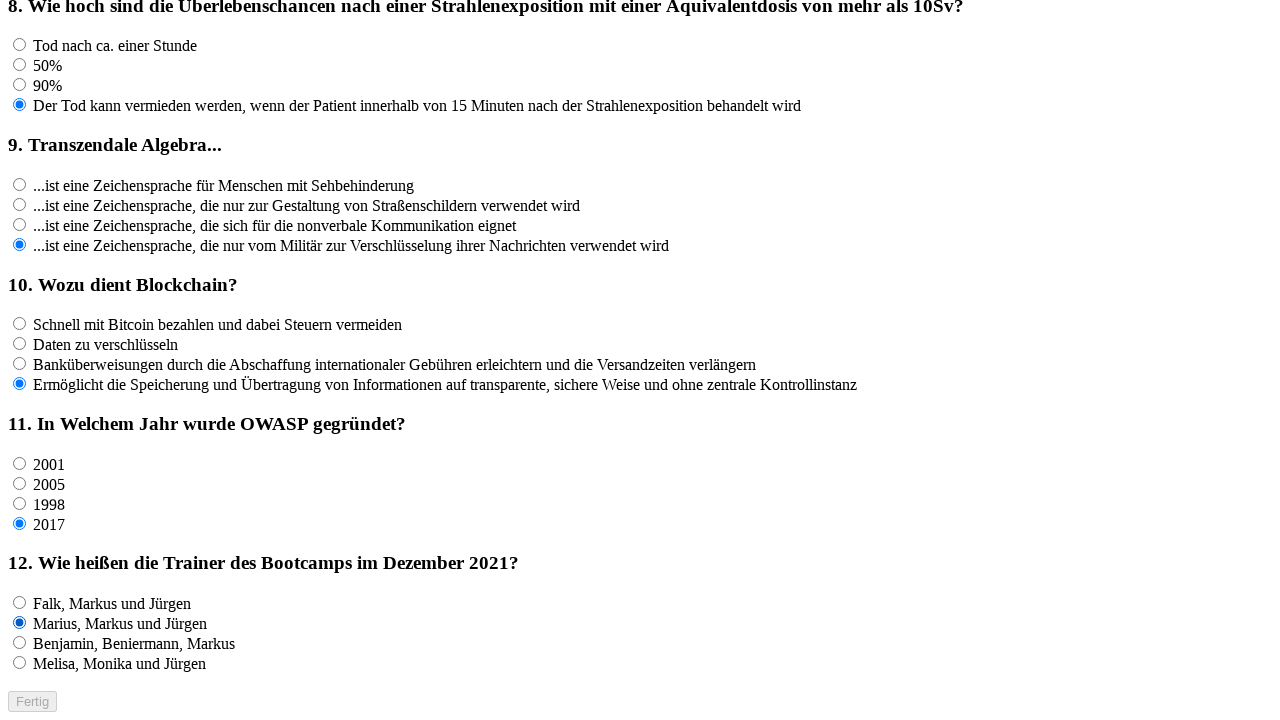

Clicked a radio button answer for question f12 at (20, 643) on input[name='rf12'] >> nth=2
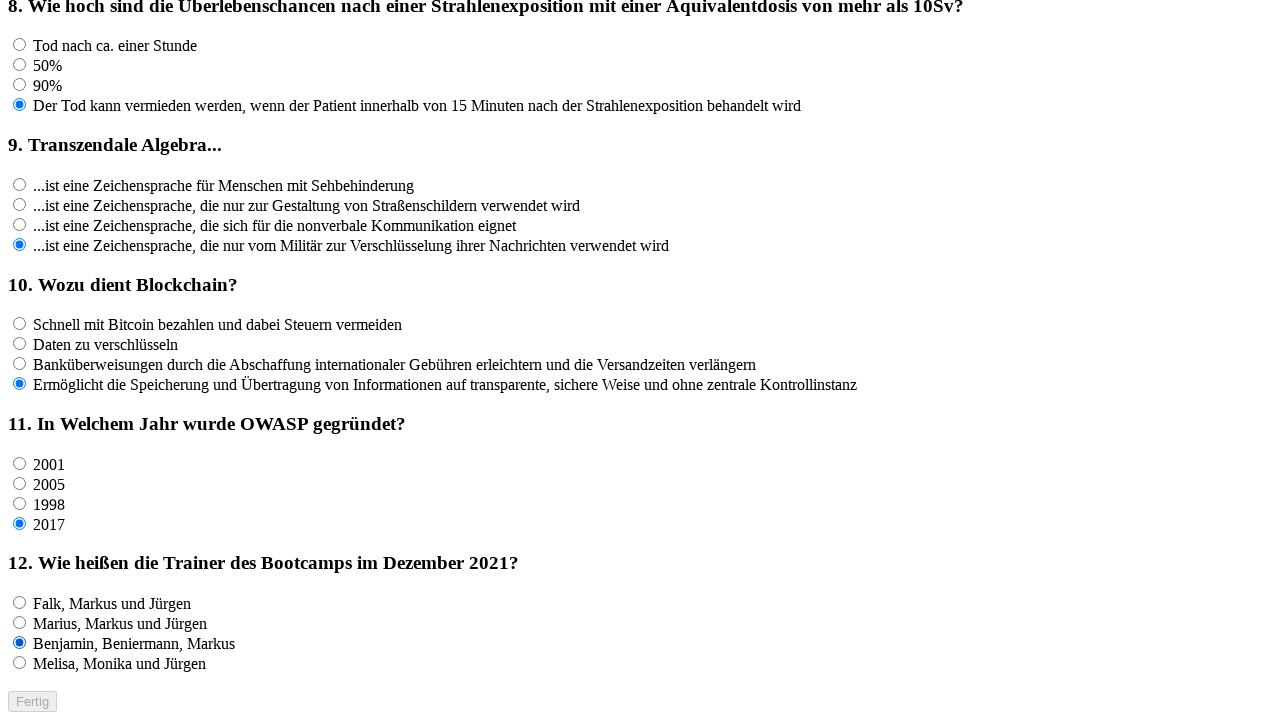

Waited 100ms for UI update
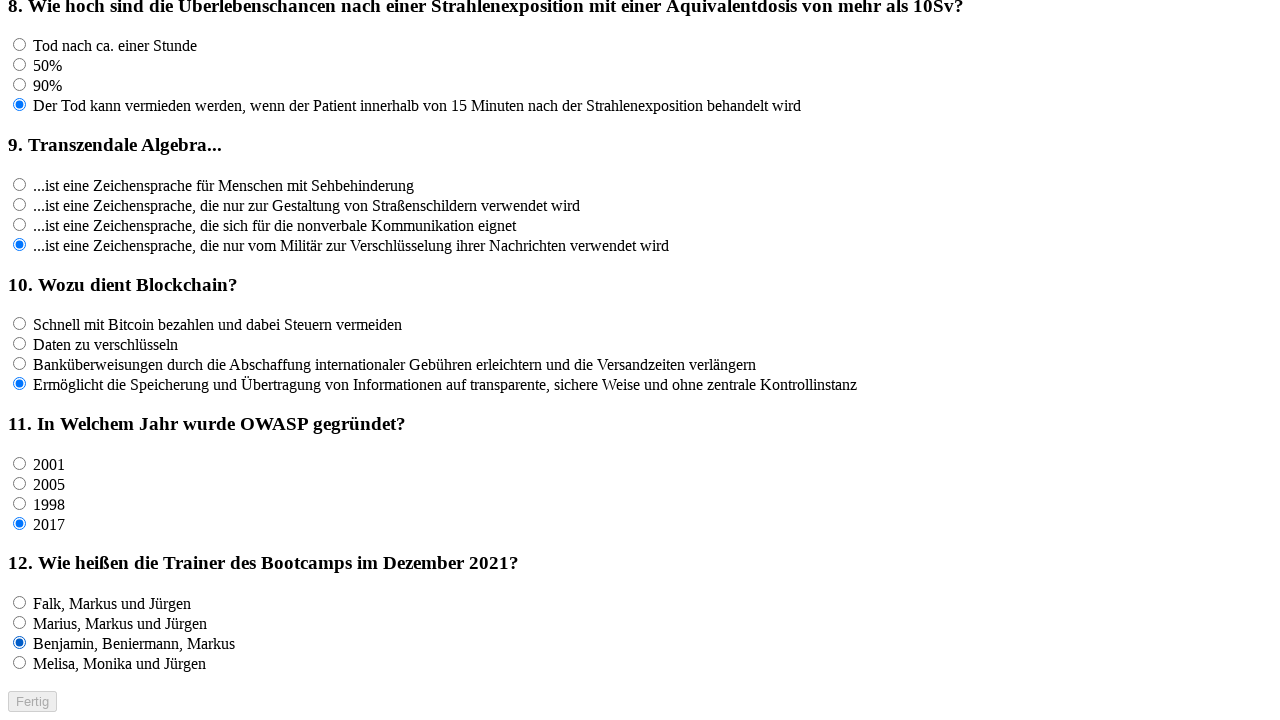

Clicked a radio button answer for question f12 at (20, 663) on input[name='rf12'] >> nth=3
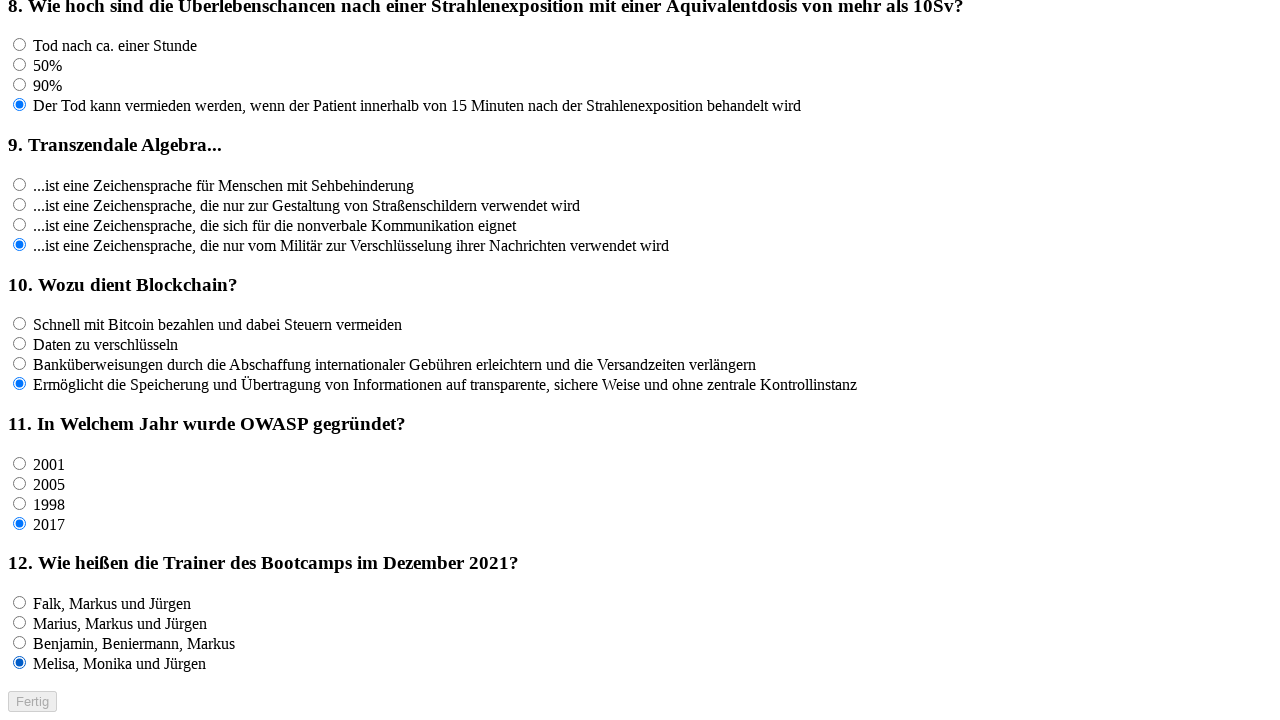

Waited 100ms for UI update
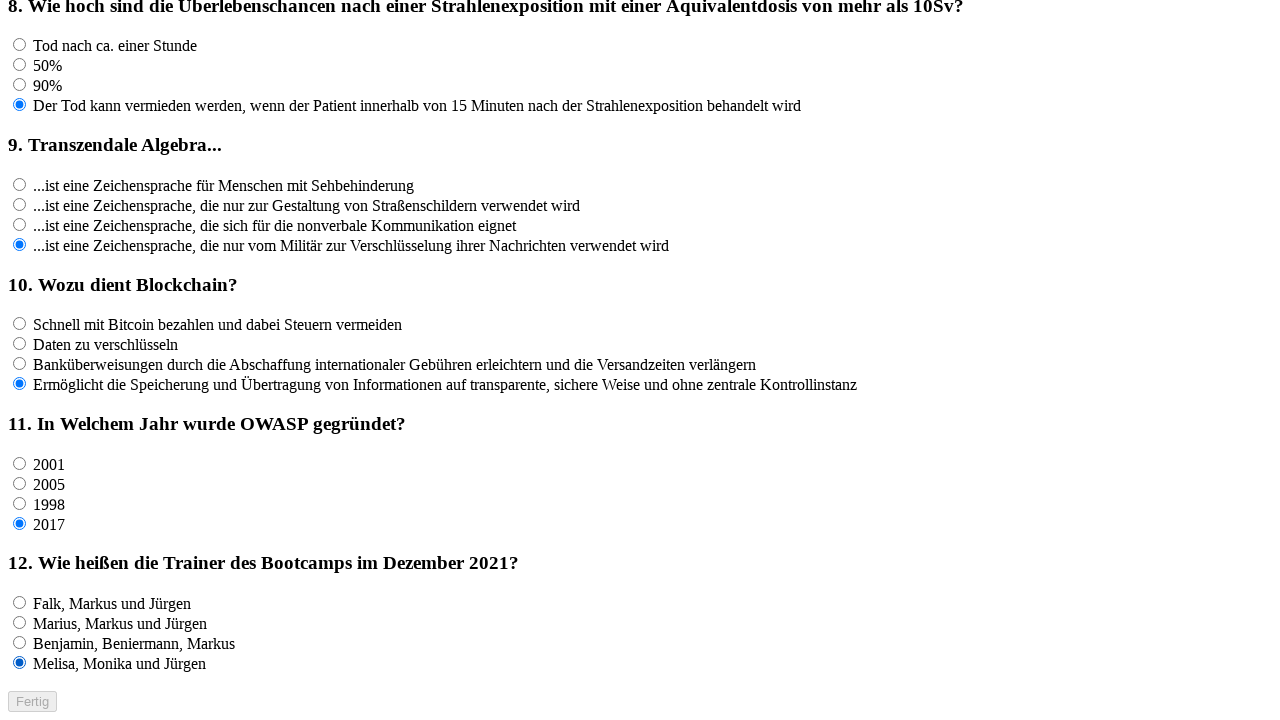

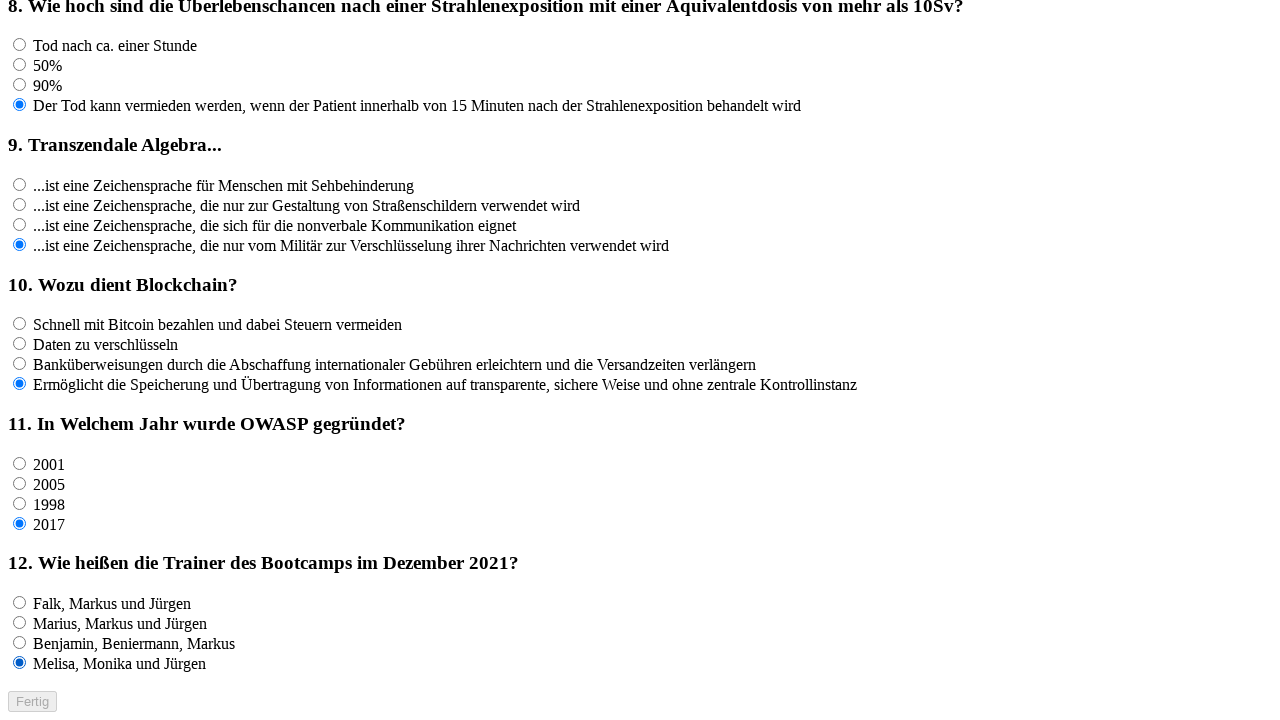